Tests a jQuery UI standard datepicker by switching to an iframe, clicking the datepicker input, navigating backwards through months/years until reaching the target date (March 2023), and selecting a specific day (22nd).

Starting URL: https://jqueryui.com/datepicker/

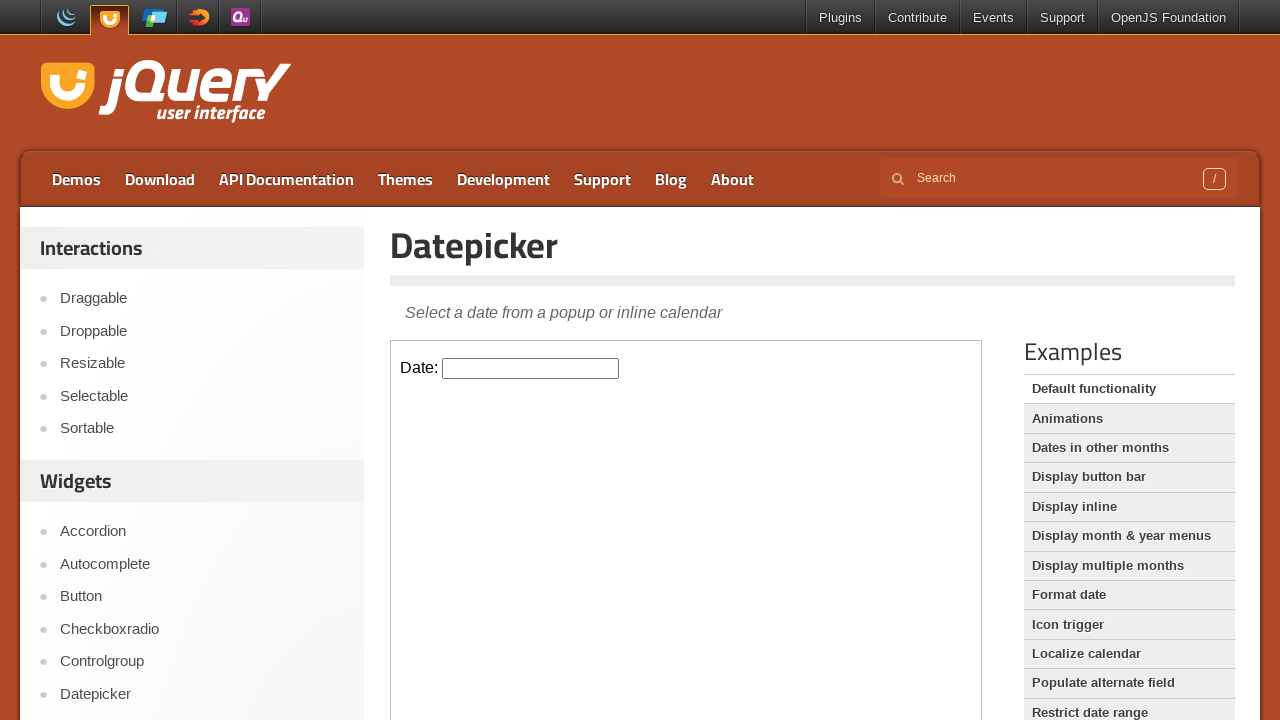

Located the demo iframe
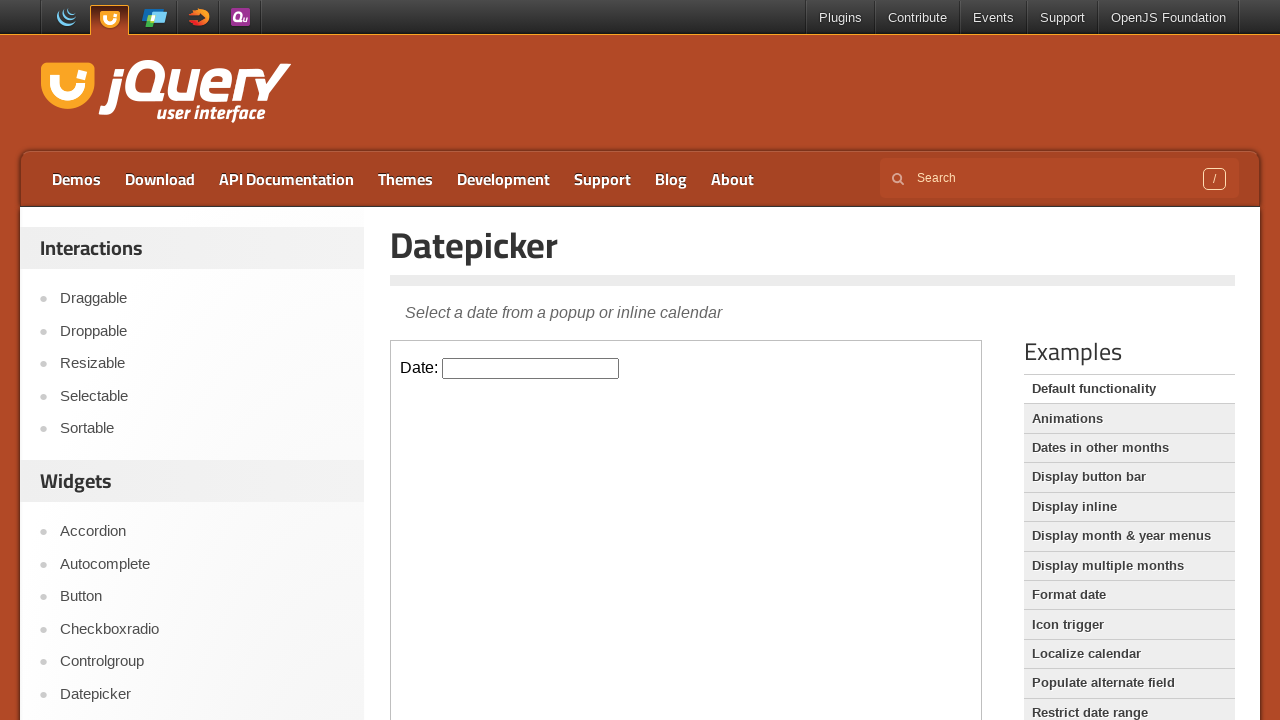

Clicked the datepicker input to open the calendar at (531, 368) on iframe.demo-frame >> internal:control=enter-frame >> #datepicker
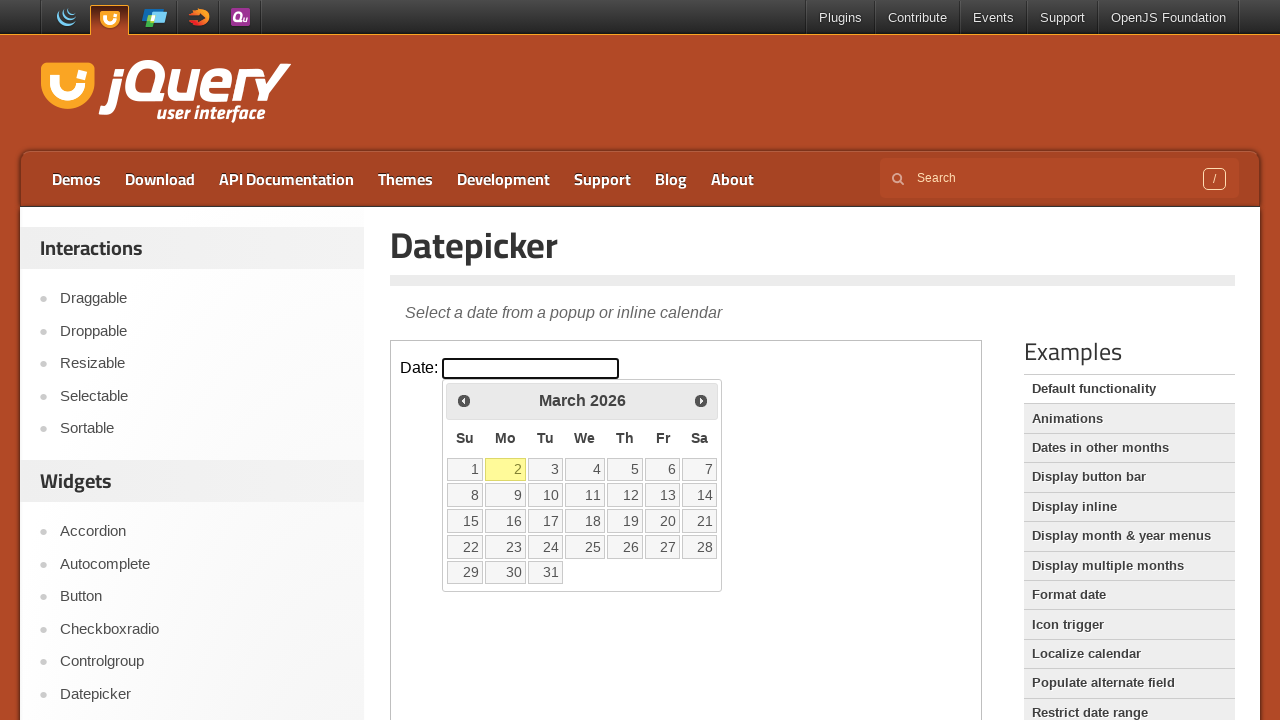

Read current calendar date: March 2026
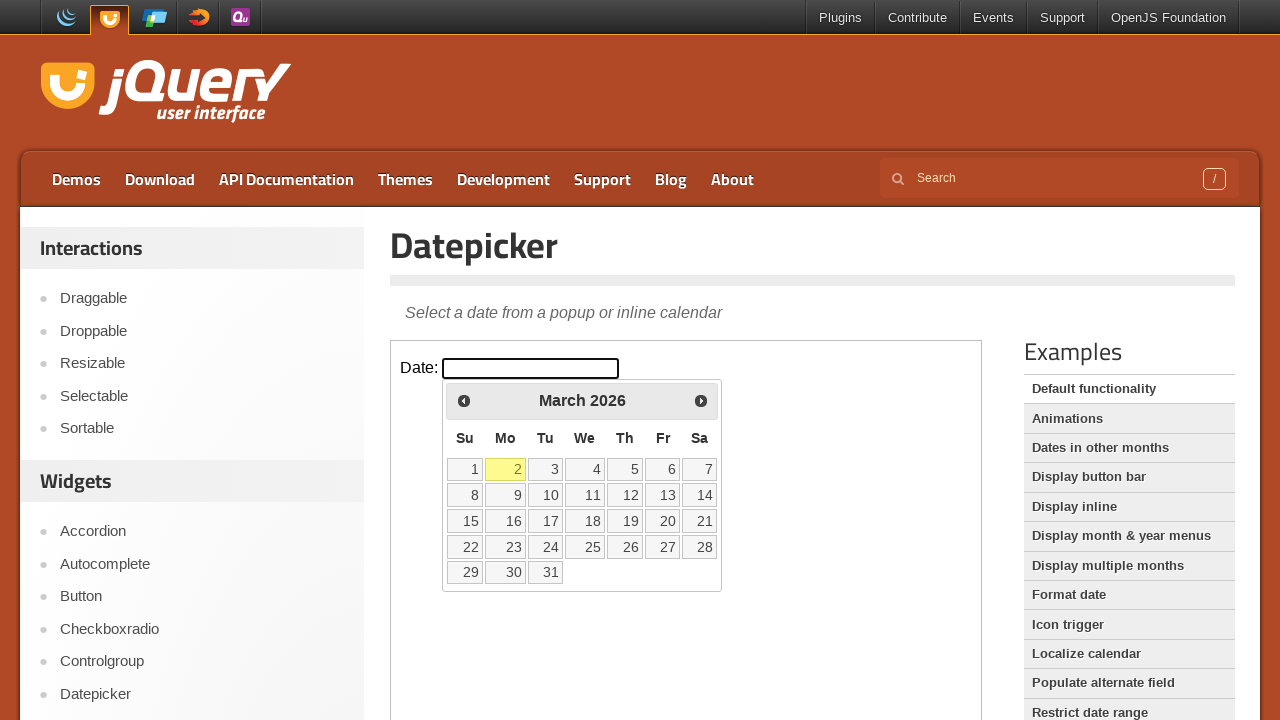

Clicked back arrow to navigate to previous month at (464, 400) on iframe.demo-frame >> internal:control=enter-frame >> span.ui-icon.ui-icon-circle
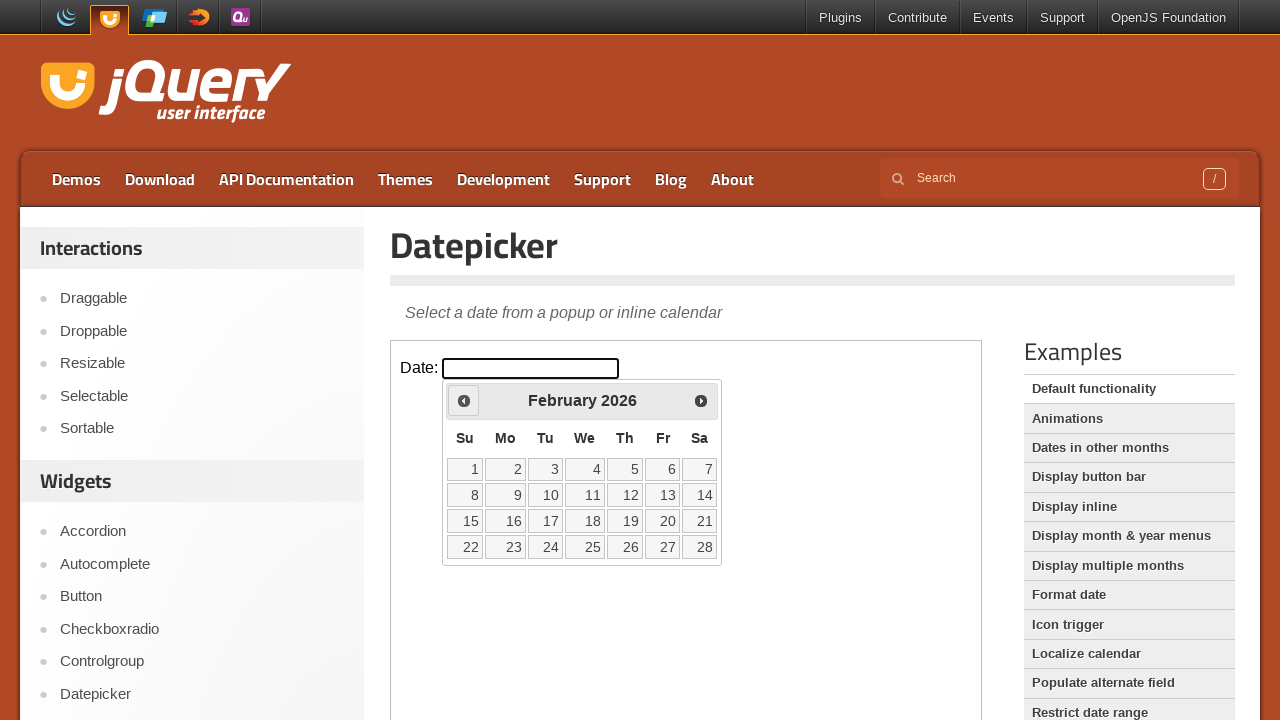

Read current calendar date: February 2026
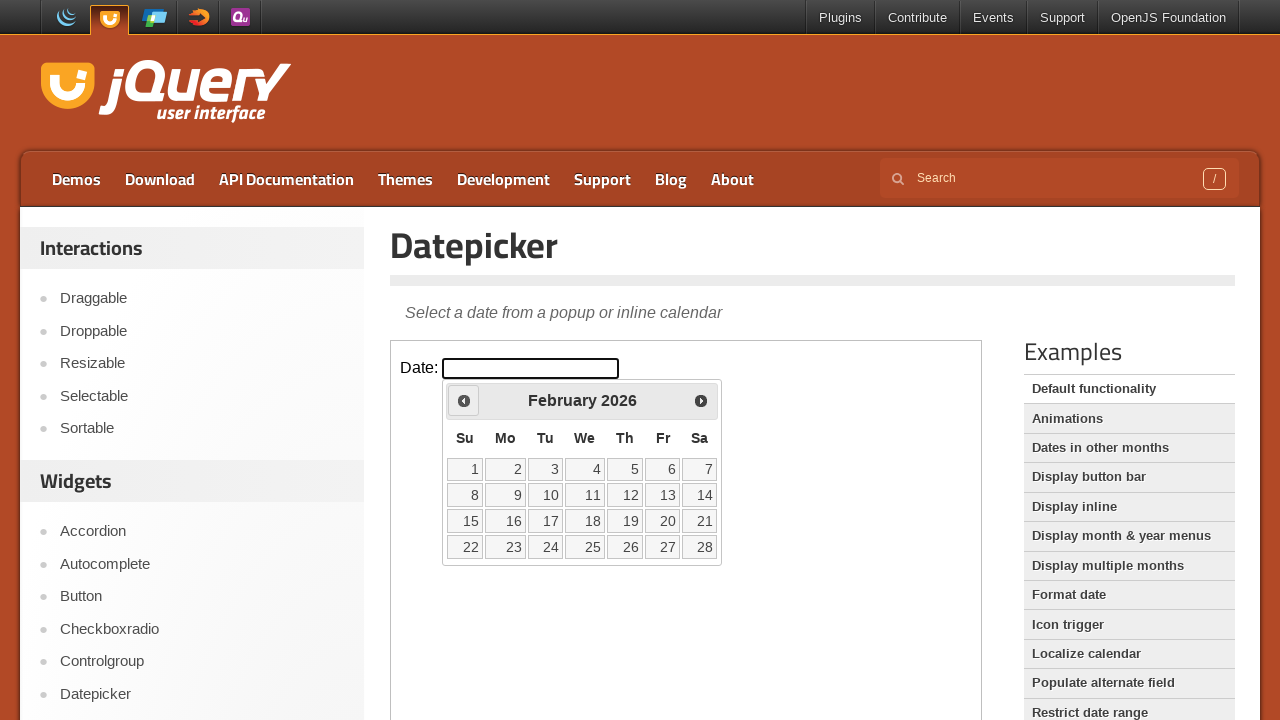

Clicked back arrow to navigate to previous month at (464, 400) on iframe.demo-frame >> internal:control=enter-frame >> span.ui-icon.ui-icon-circle
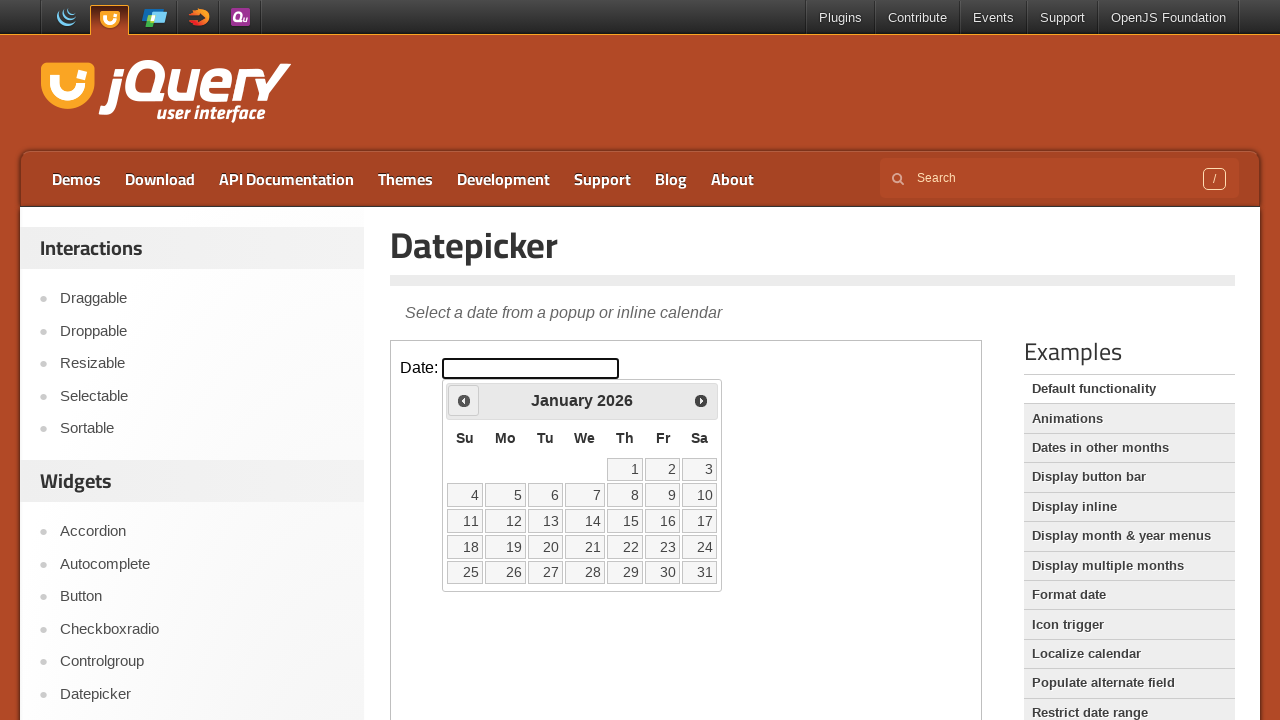

Read current calendar date: January 2026
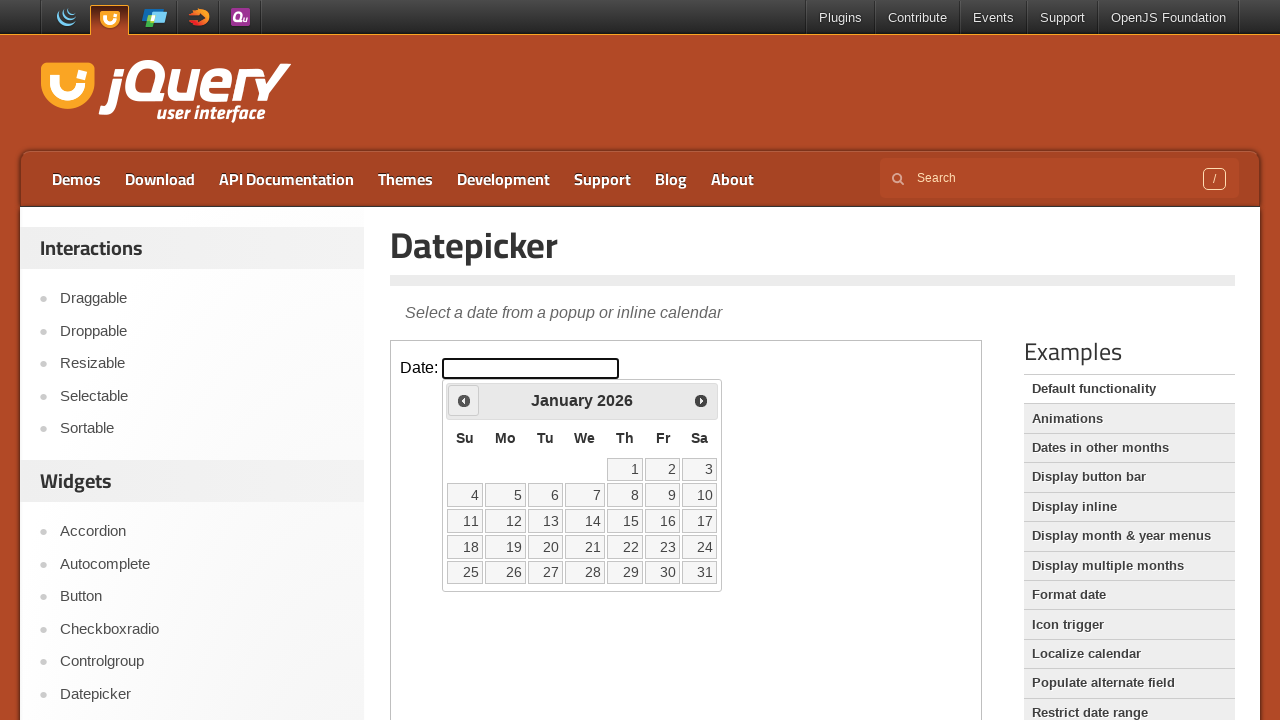

Clicked back arrow to navigate to previous month at (464, 400) on iframe.demo-frame >> internal:control=enter-frame >> span.ui-icon.ui-icon-circle
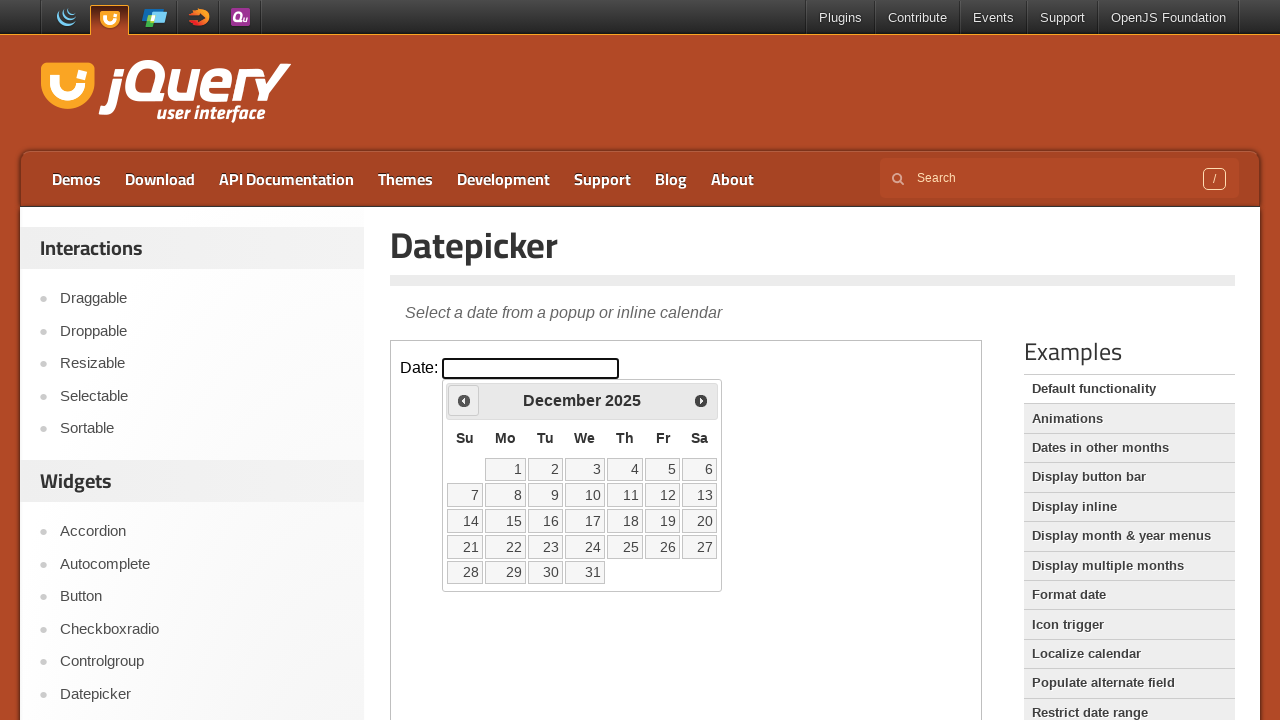

Read current calendar date: December 2025
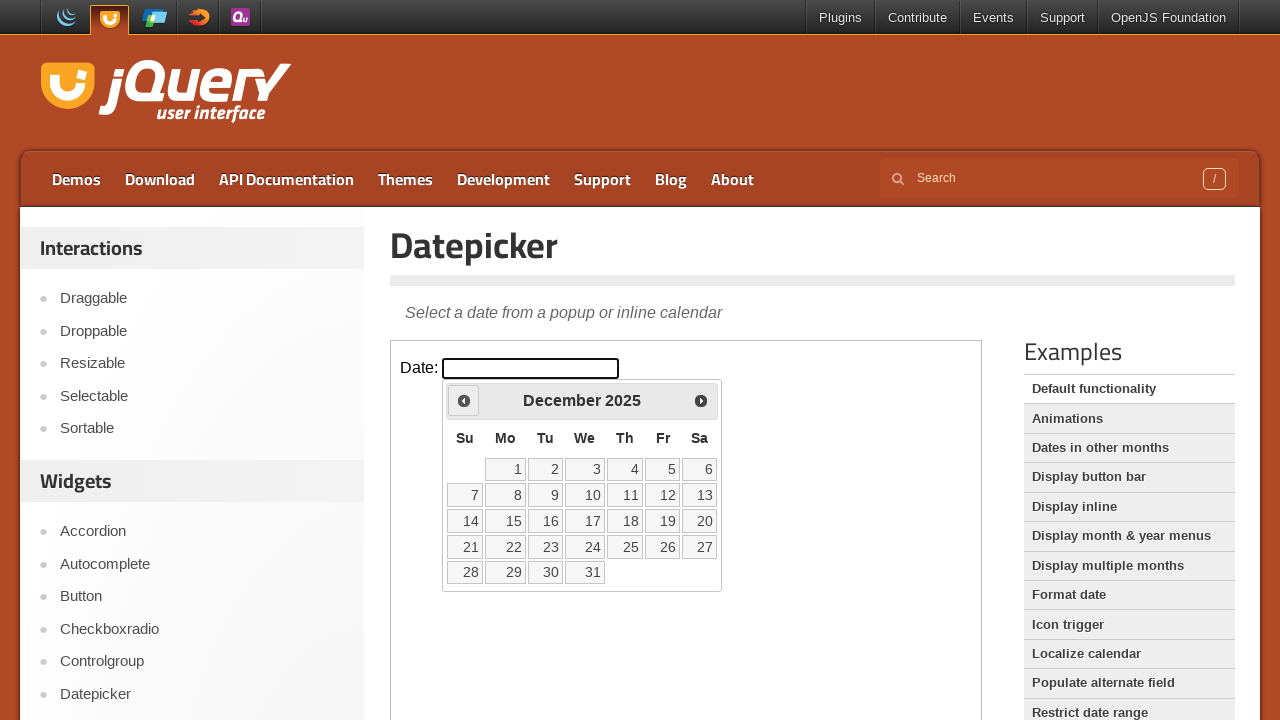

Clicked back arrow to navigate to previous month at (464, 400) on iframe.demo-frame >> internal:control=enter-frame >> span.ui-icon.ui-icon-circle
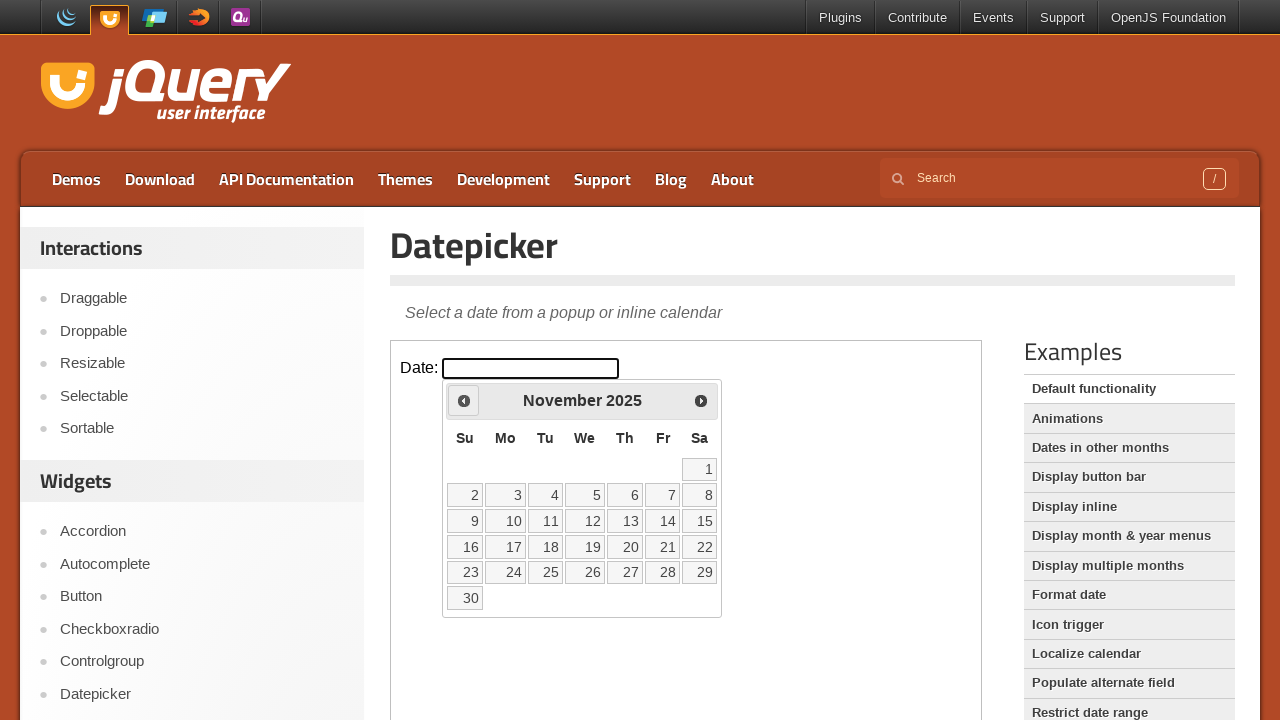

Read current calendar date: November 2025
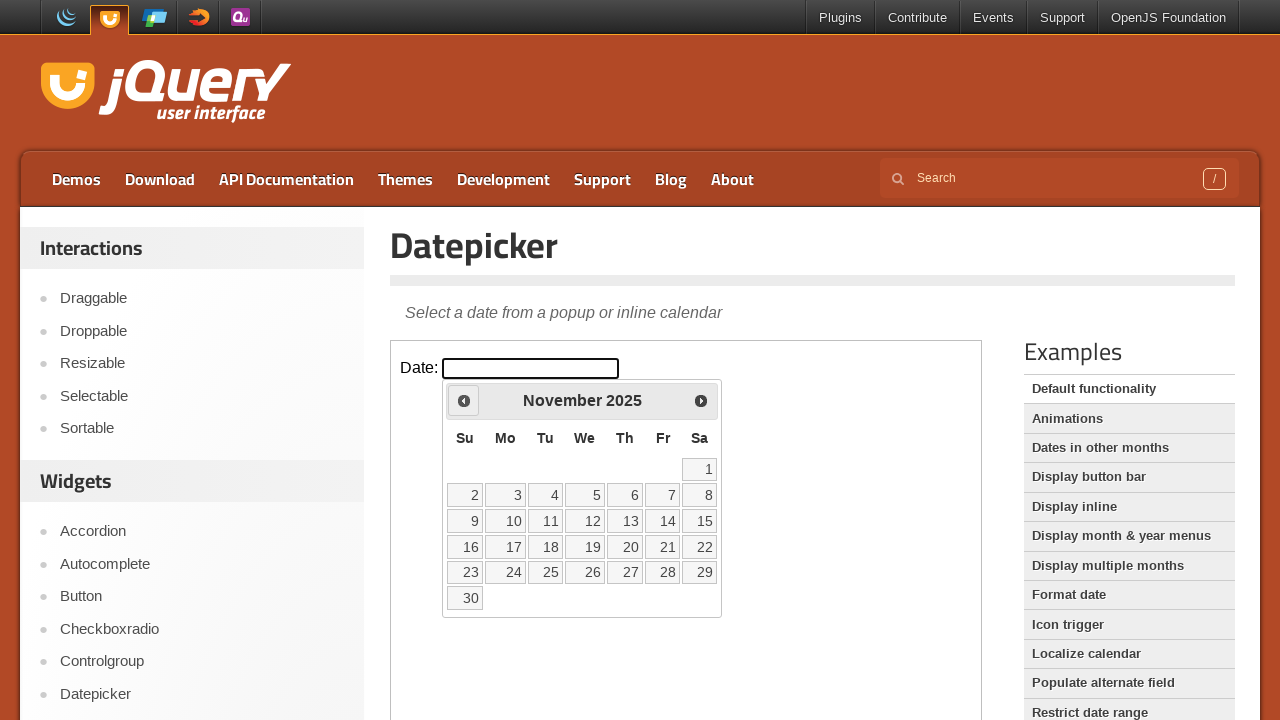

Clicked back arrow to navigate to previous month at (464, 400) on iframe.demo-frame >> internal:control=enter-frame >> span.ui-icon.ui-icon-circle
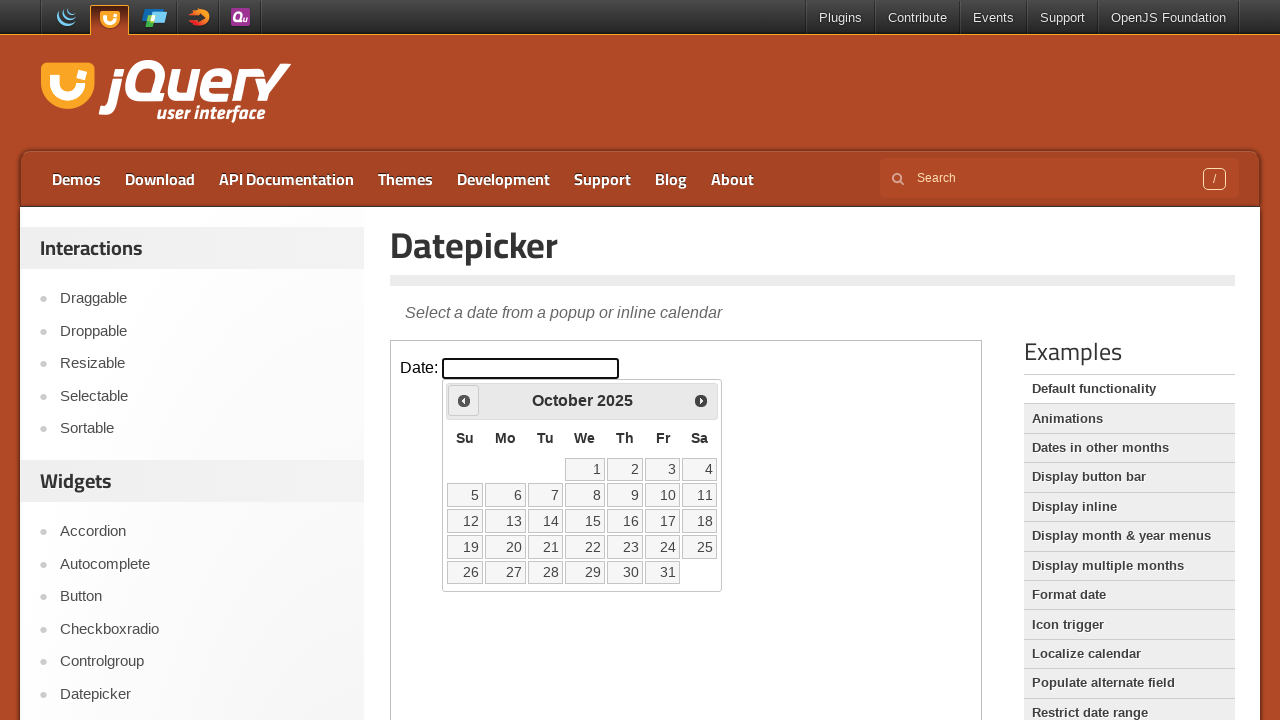

Read current calendar date: October 2025
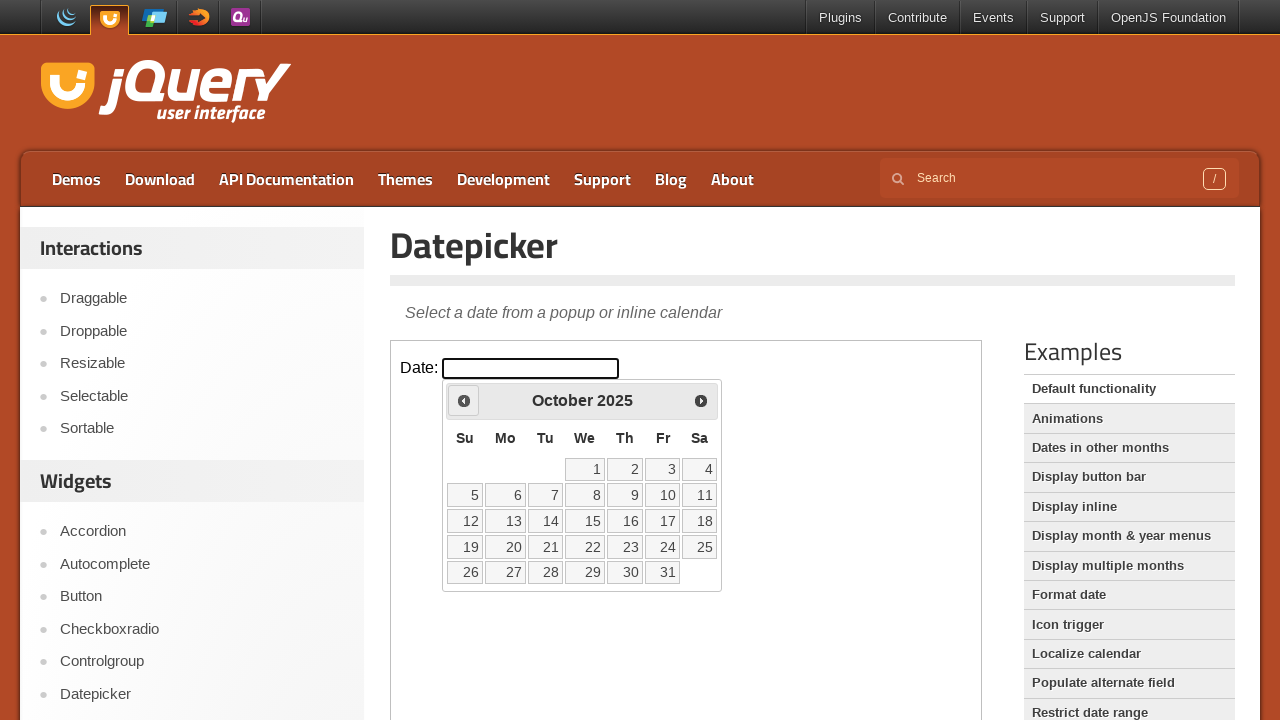

Clicked back arrow to navigate to previous month at (464, 400) on iframe.demo-frame >> internal:control=enter-frame >> span.ui-icon.ui-icon-circle
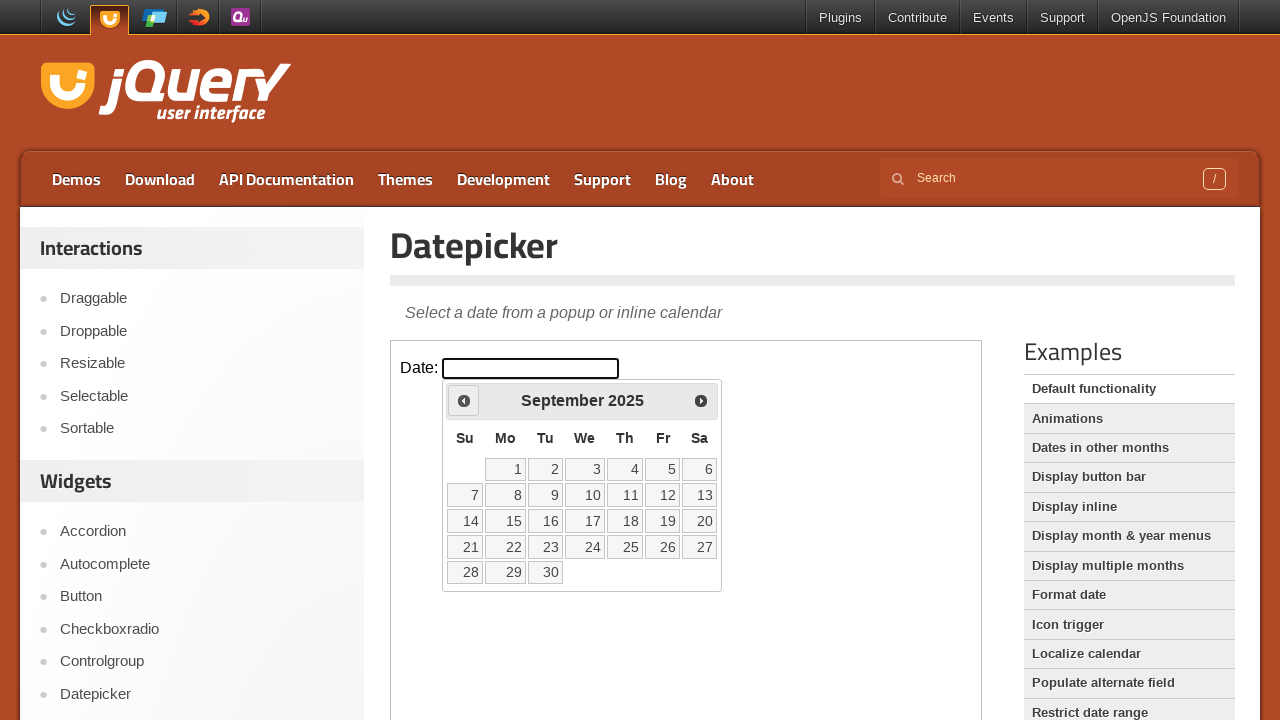

Read current calendar date: September 2025
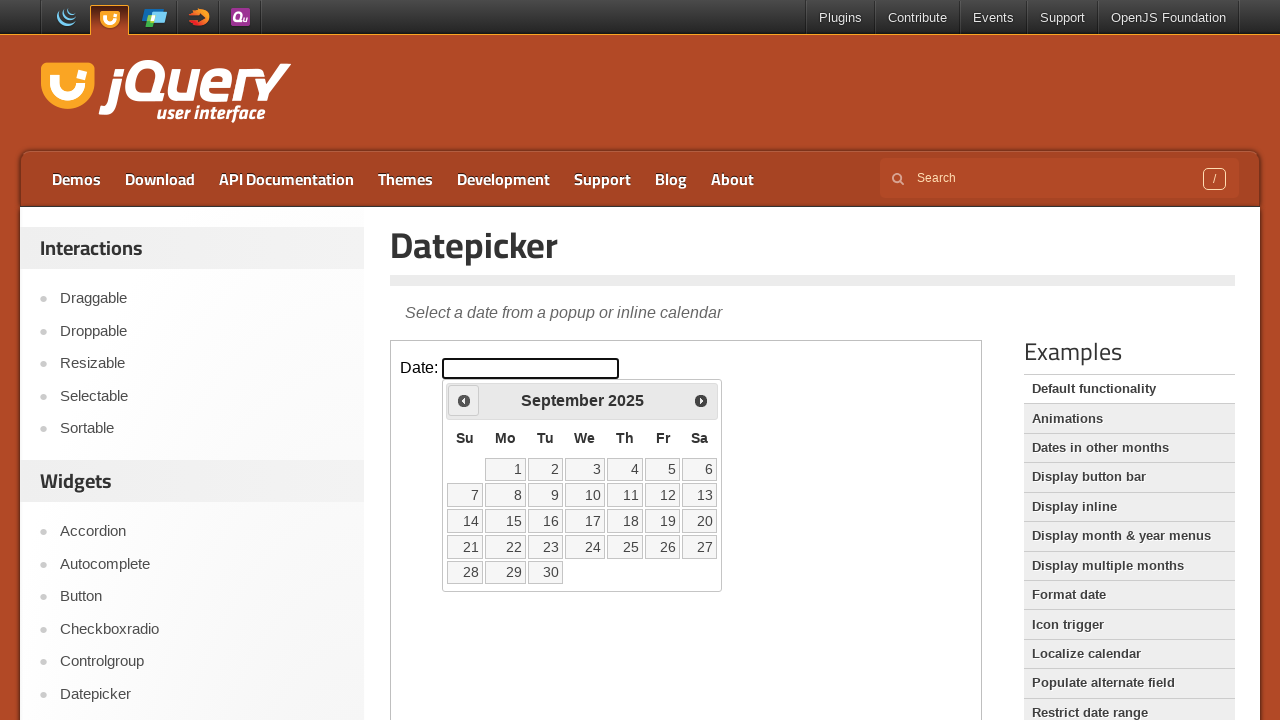

Clicked back arrow to navigate to previous month at (464, 400) on iframe.demo-frame >> internal:control=enter-frame >> span.ui-icon.ui-icon-circle
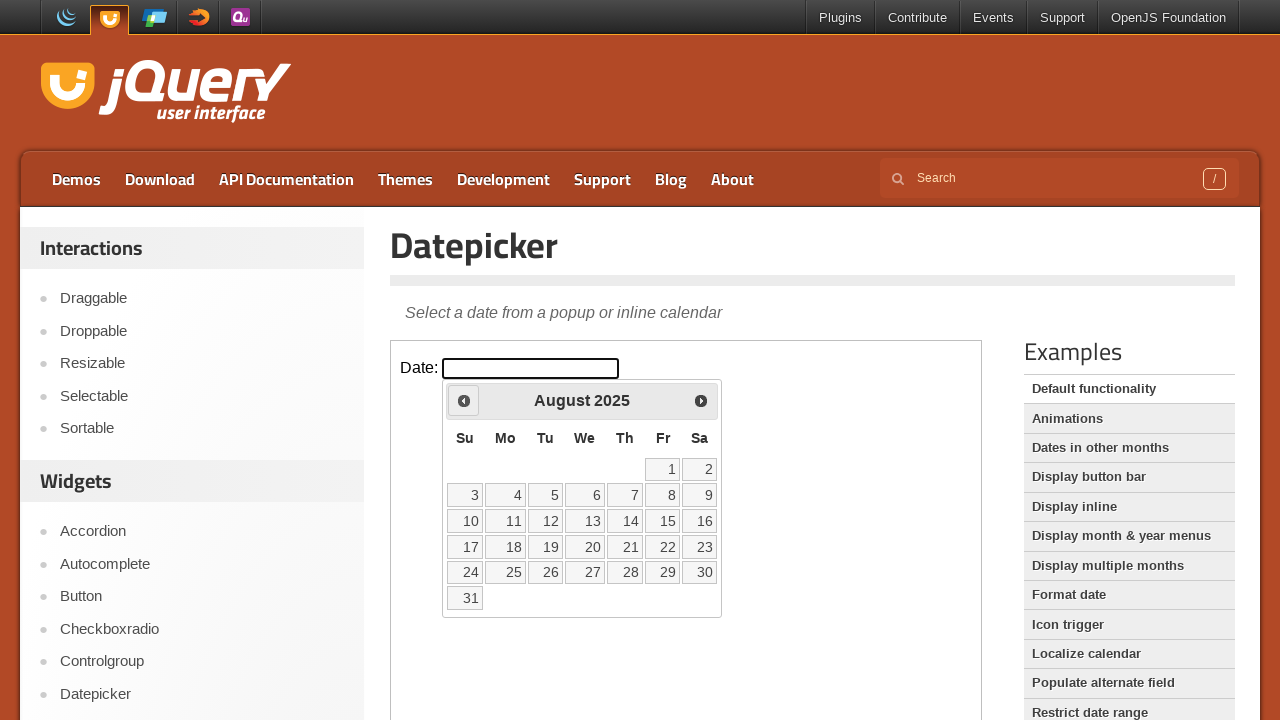

Read current calendar date: August 2025
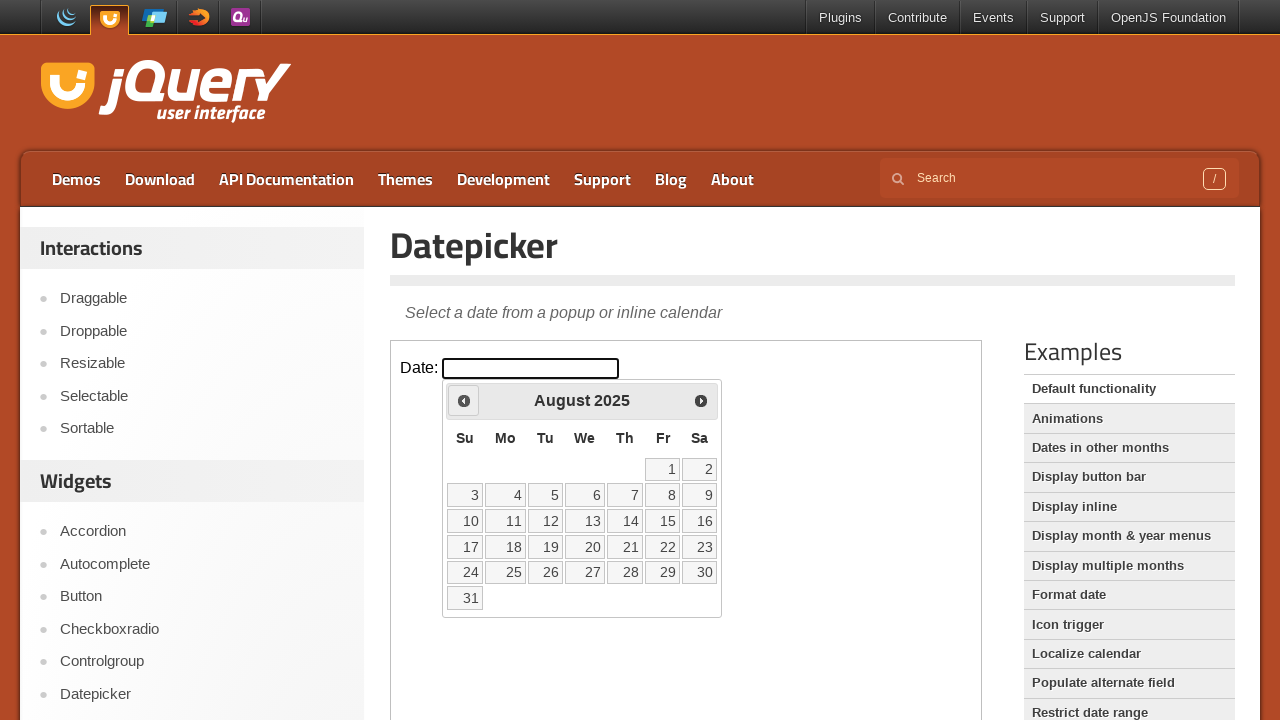

Clicked back arrow to navigate to previous month at (464, 400) on iframe.demo-frame >> internal:control=enter-frame >> span.ui-icon.ui-icon-circle
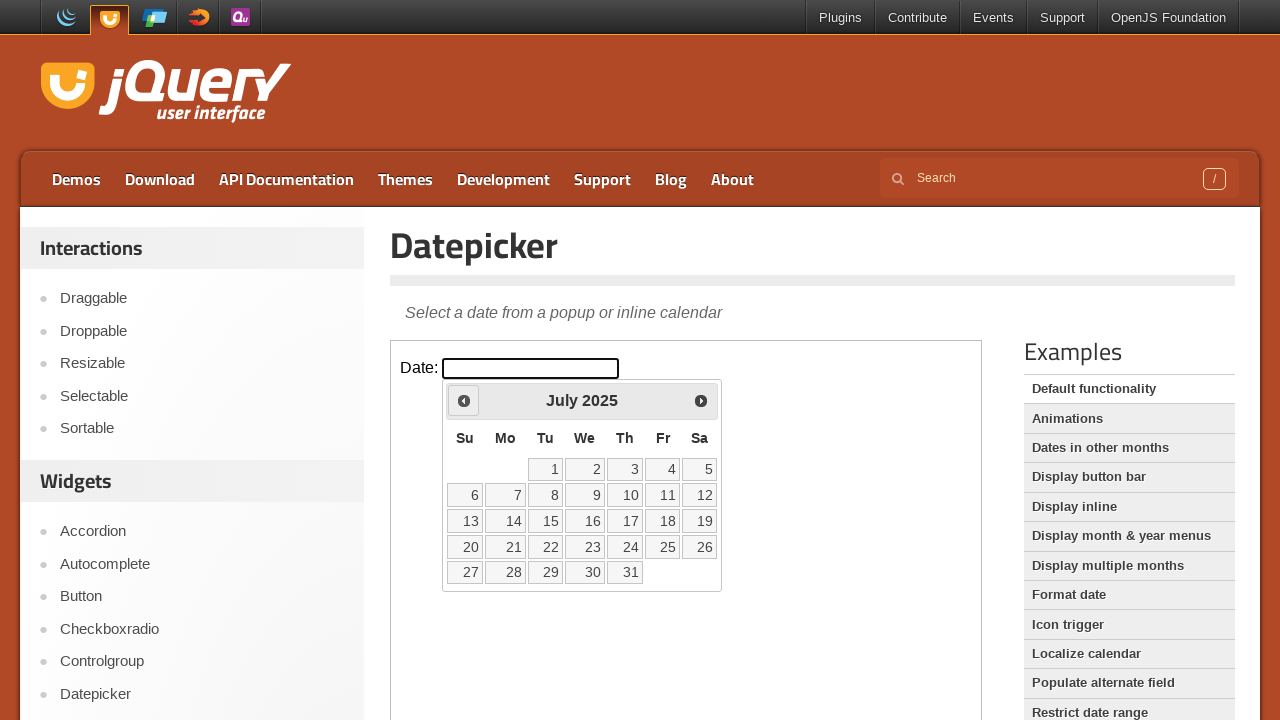

Read current calendar date: July 2025
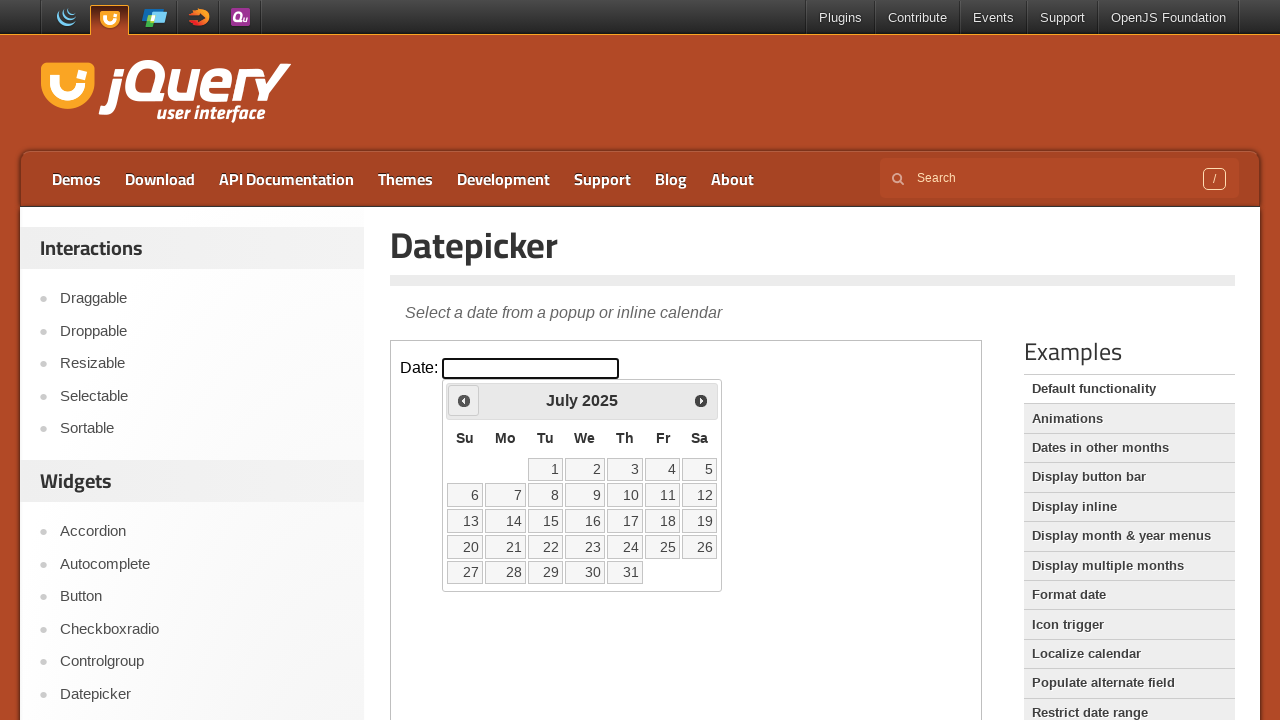

Clicked back arrow to navigate to previous month at (464, 400) on iframe.demo-frame >> internal:control=enter-frame >> span.ui-icon.ui-icon-circle
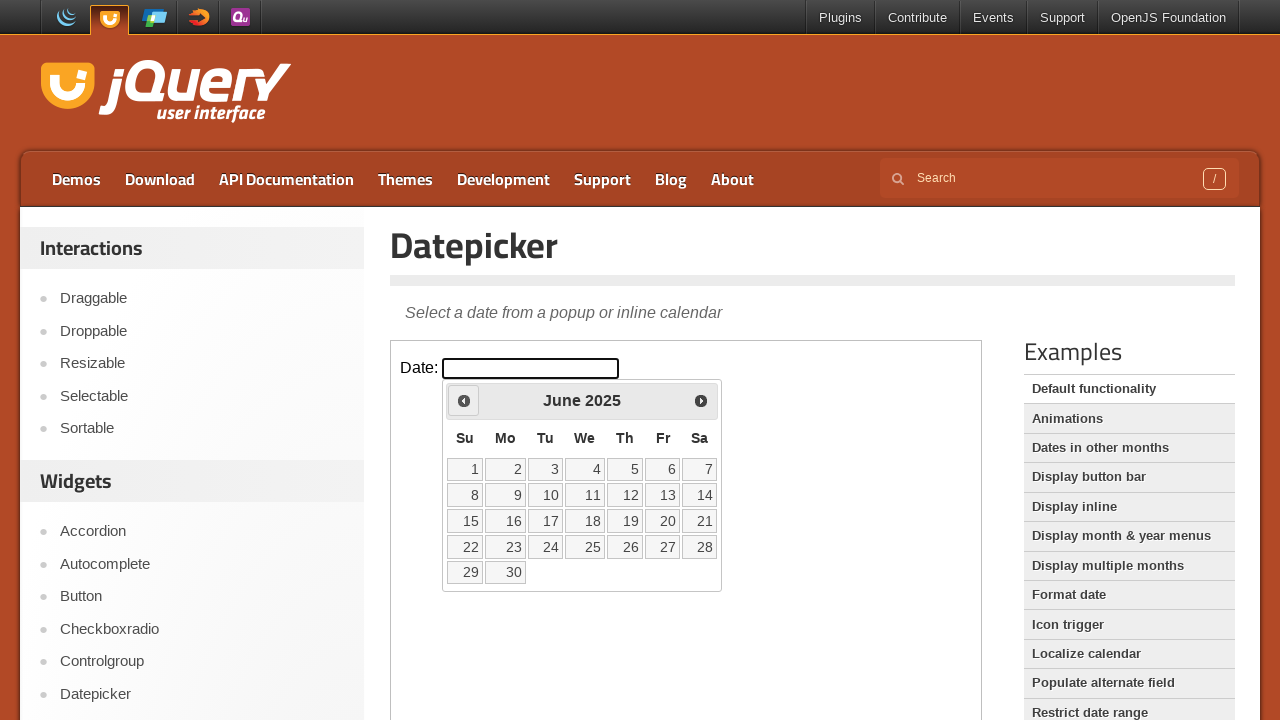

Read current calendar date: June 2025
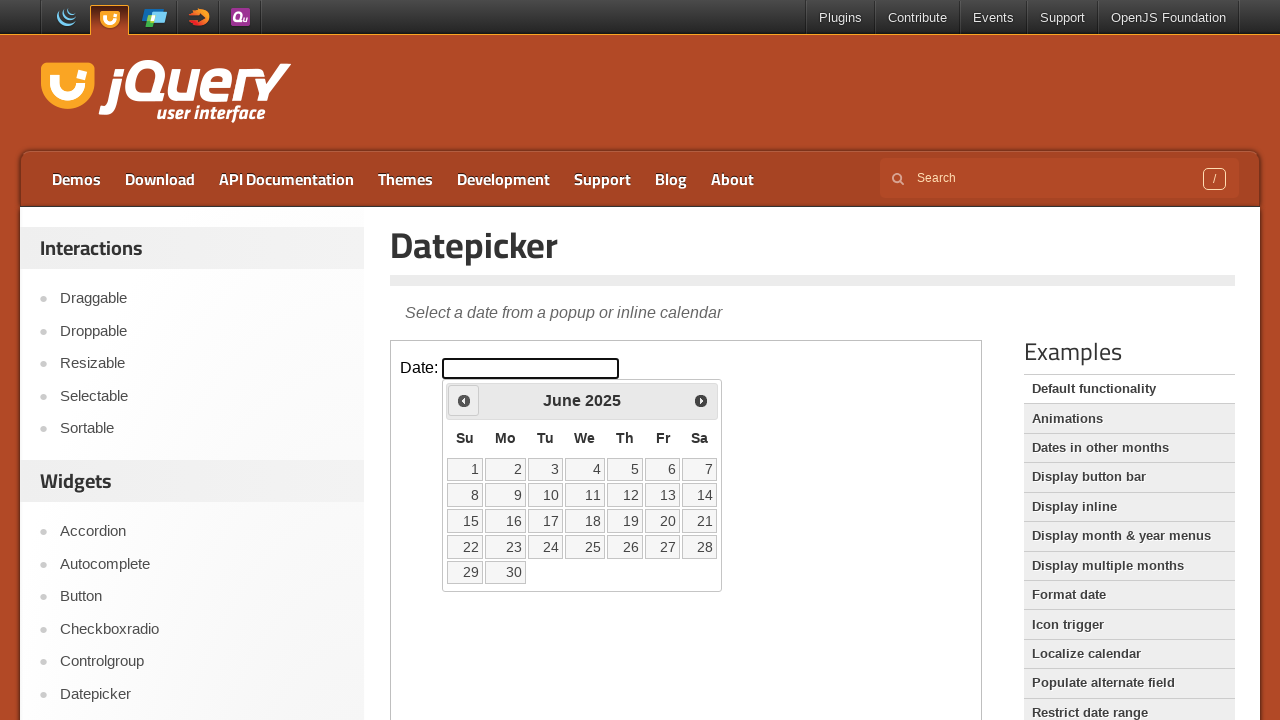

Clicked back arrow to navigate to previous month at (464, 400) on iframe.demo-frame >> internal:control=enter-frame >> span.ui-icon.ui-icon-circle
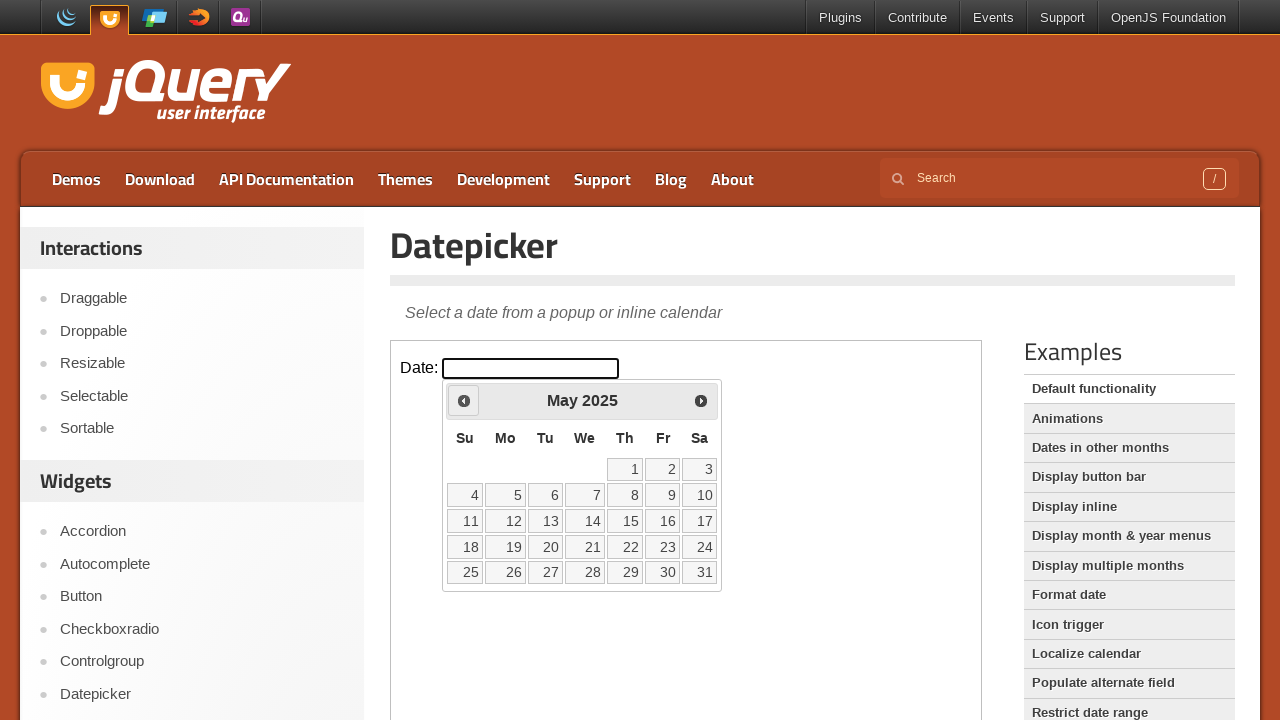

Read current calendar date: May 2025
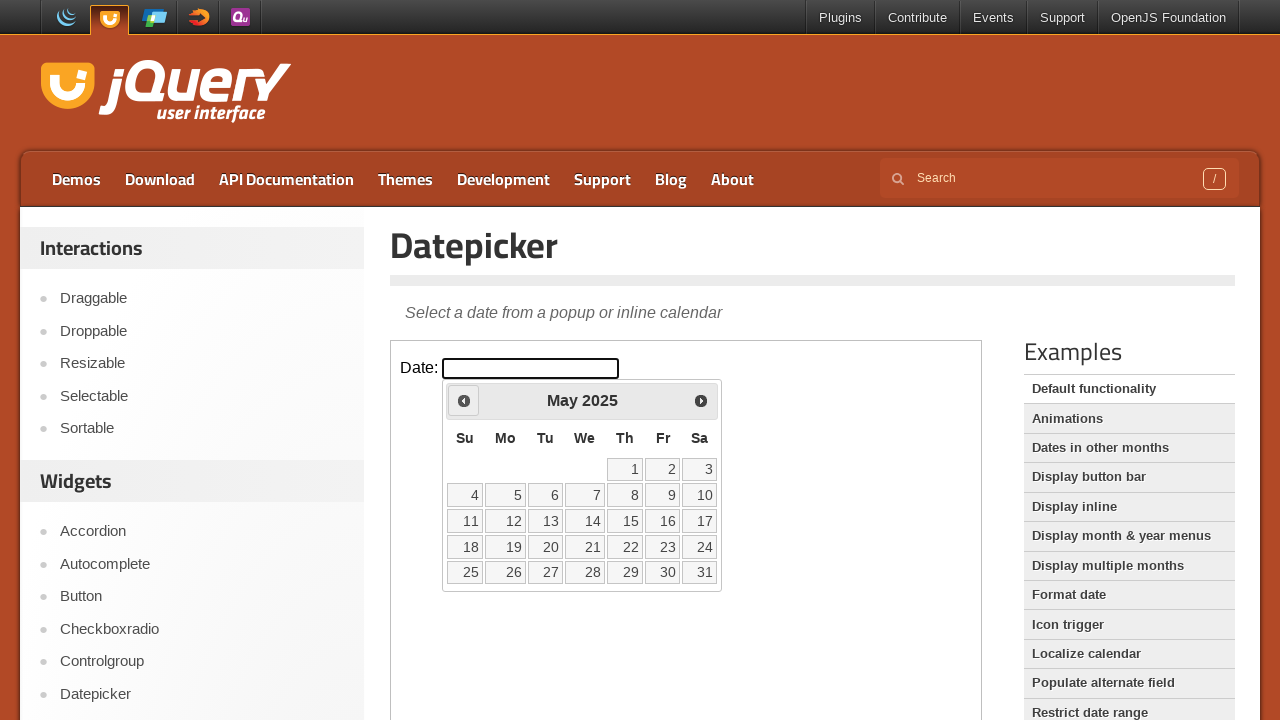

Clicked back arrow to navigate to previous month at (464, 400) on iframe.demo-frame >> internal:control=enter-frame >> span.ui-icon.ui-icon-circle
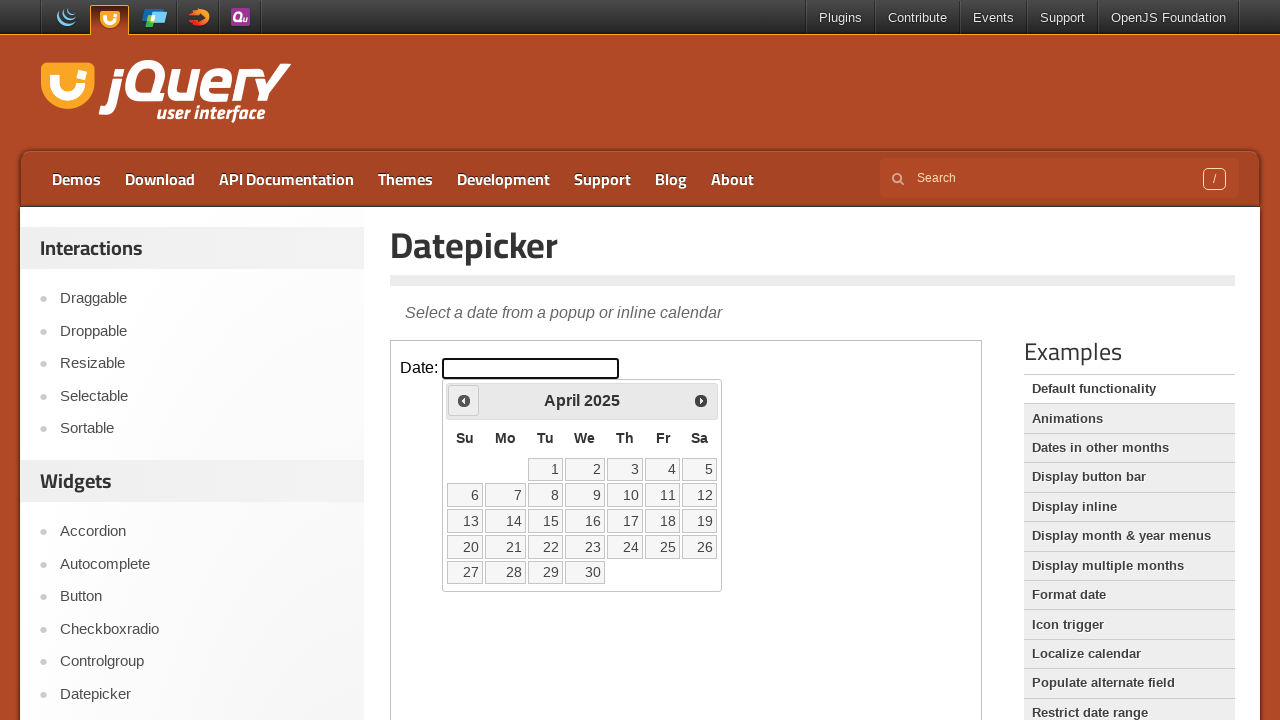

Read current calendar date: April 2025
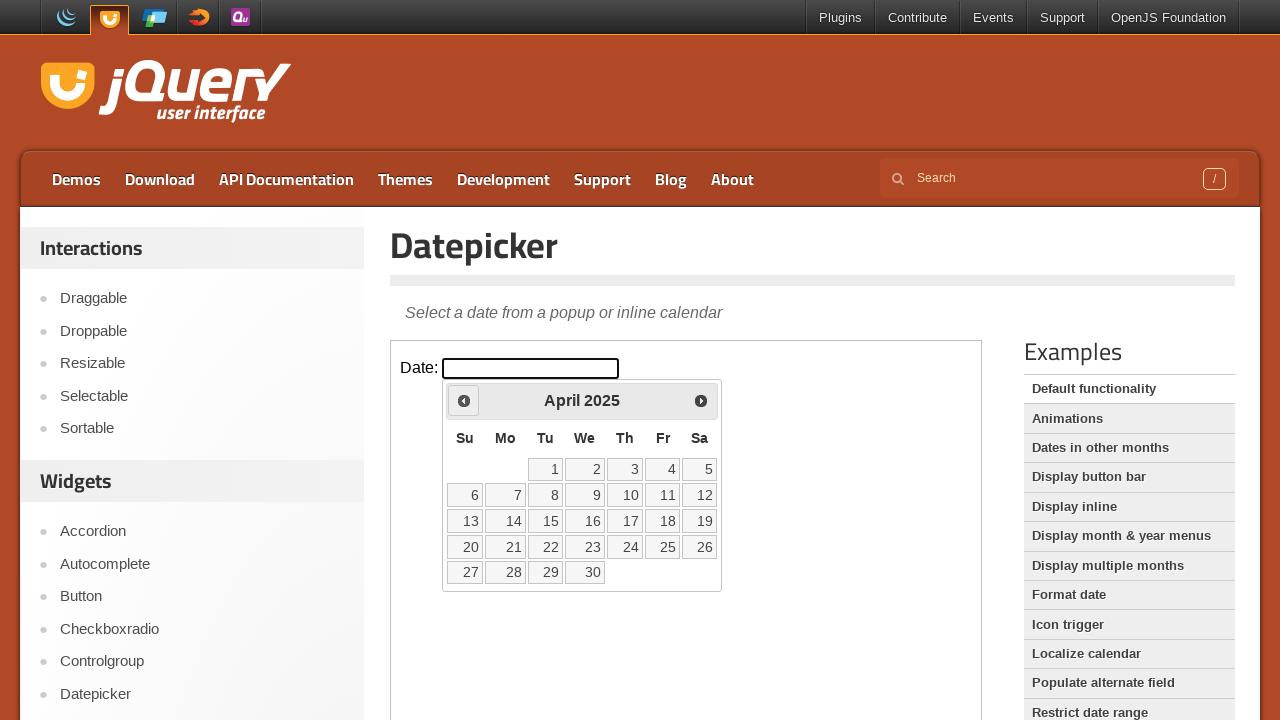

Clicked back arrow to navigate to previous month at (464, 400) on iframe.demo-frame >> internal:control=enter-frame >> span.ui-icon.ui-icon-circle
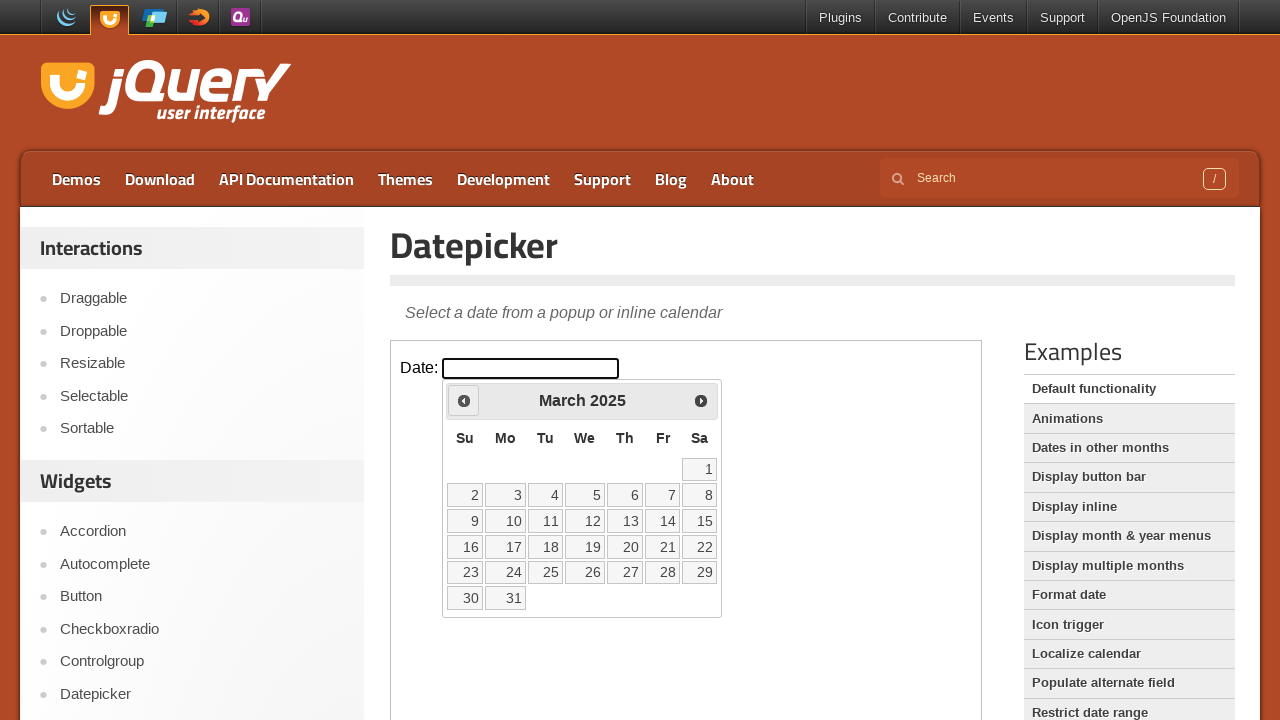

Read current calendar date: March 2025
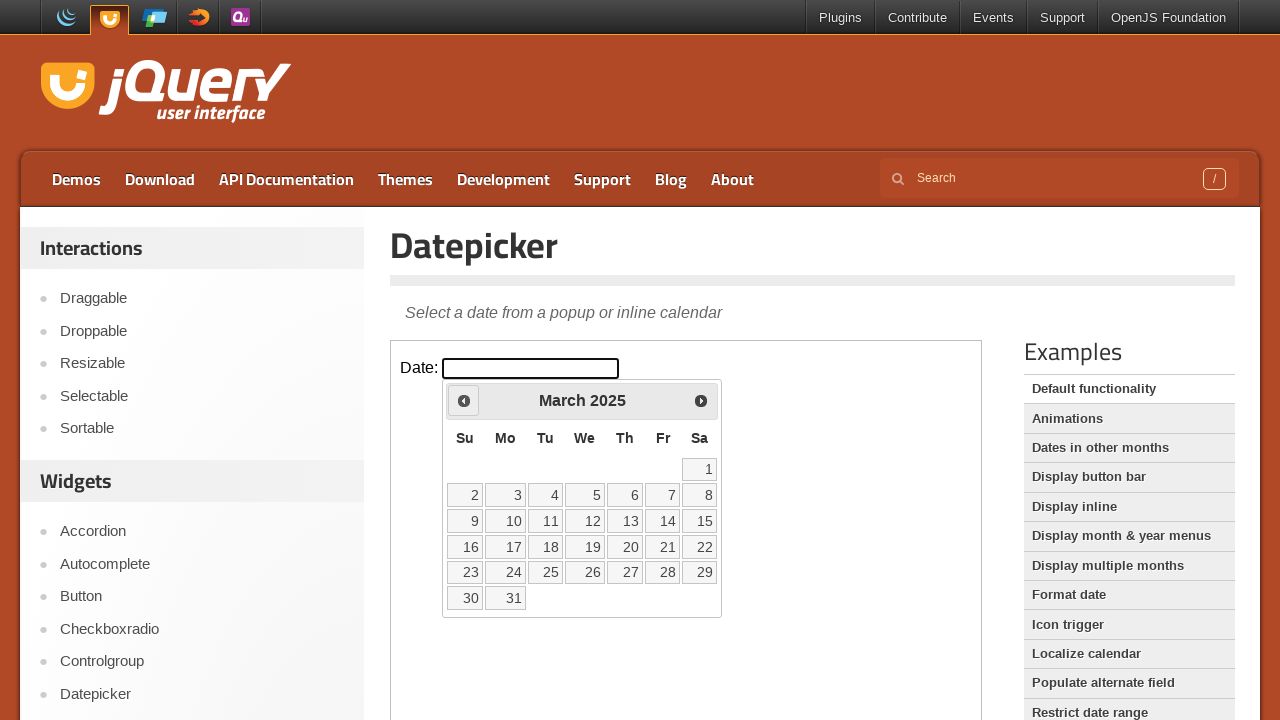

Clicked back arrow to navigate to previous month at (464, 400) on iframe.demo-frame >> internal:control=enter-frame >> span.ui-icon.ui-icon-circle
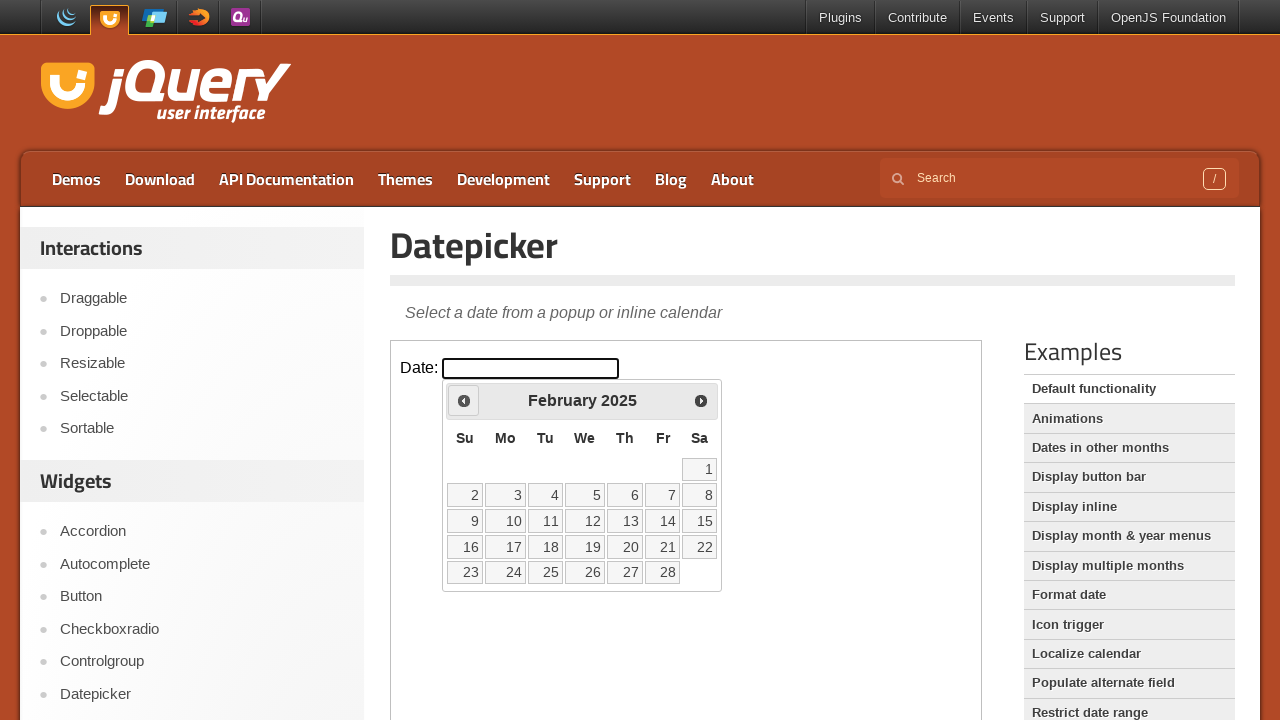

Read current calendar date: February 2025
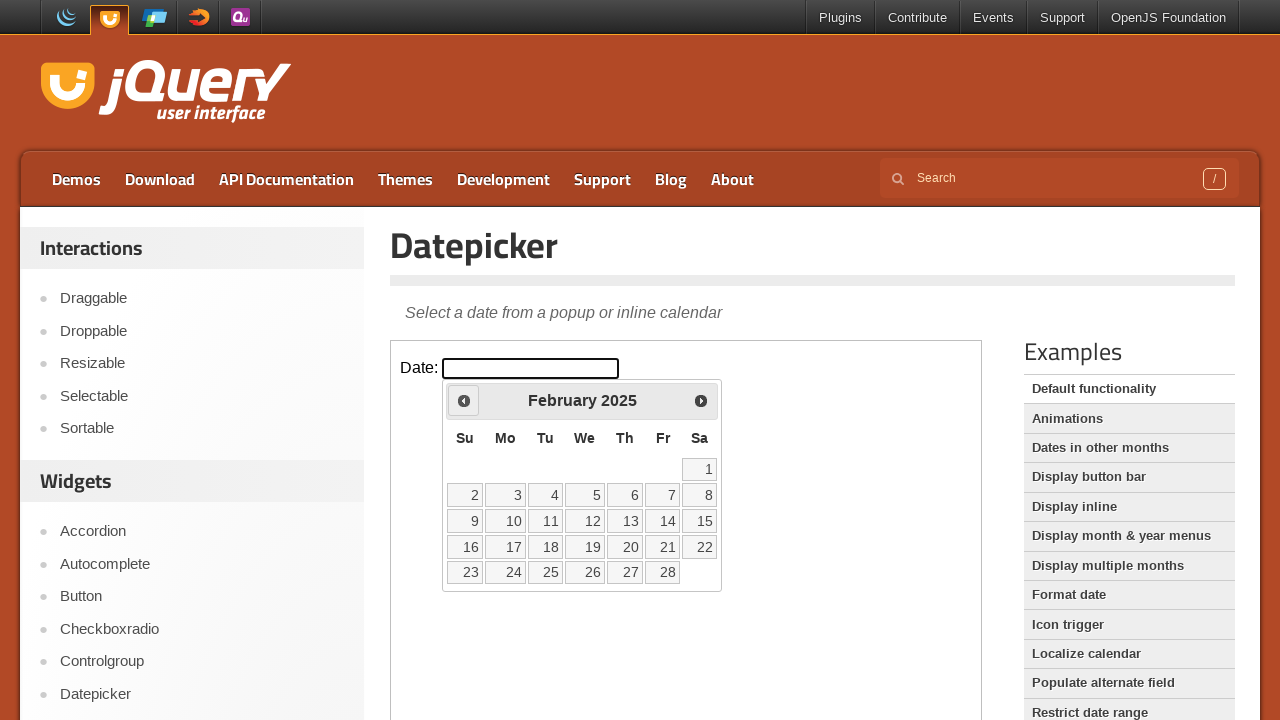

Clicked back arrow to navigate to previous month at (464, 400) on iframe.demo-frame >> internal:control=enter-frame >> span.ui-icon.ui-icon-circle
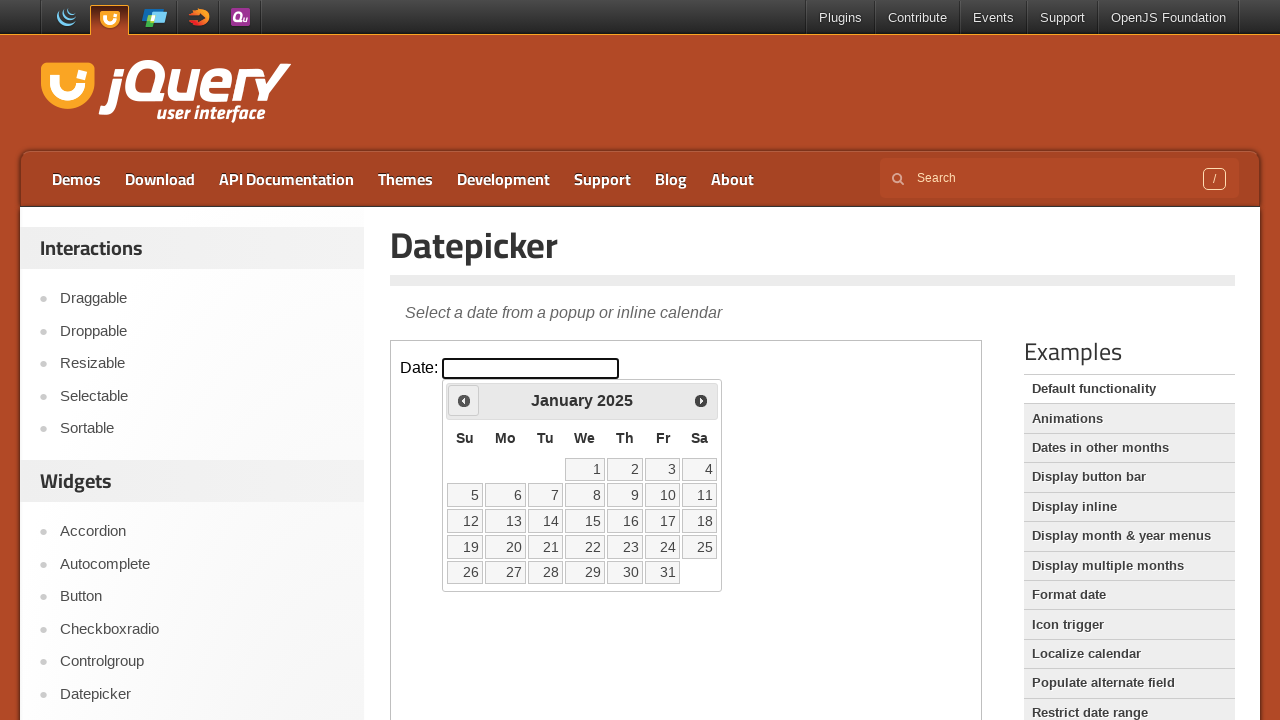

Read current calendar date: January 2025
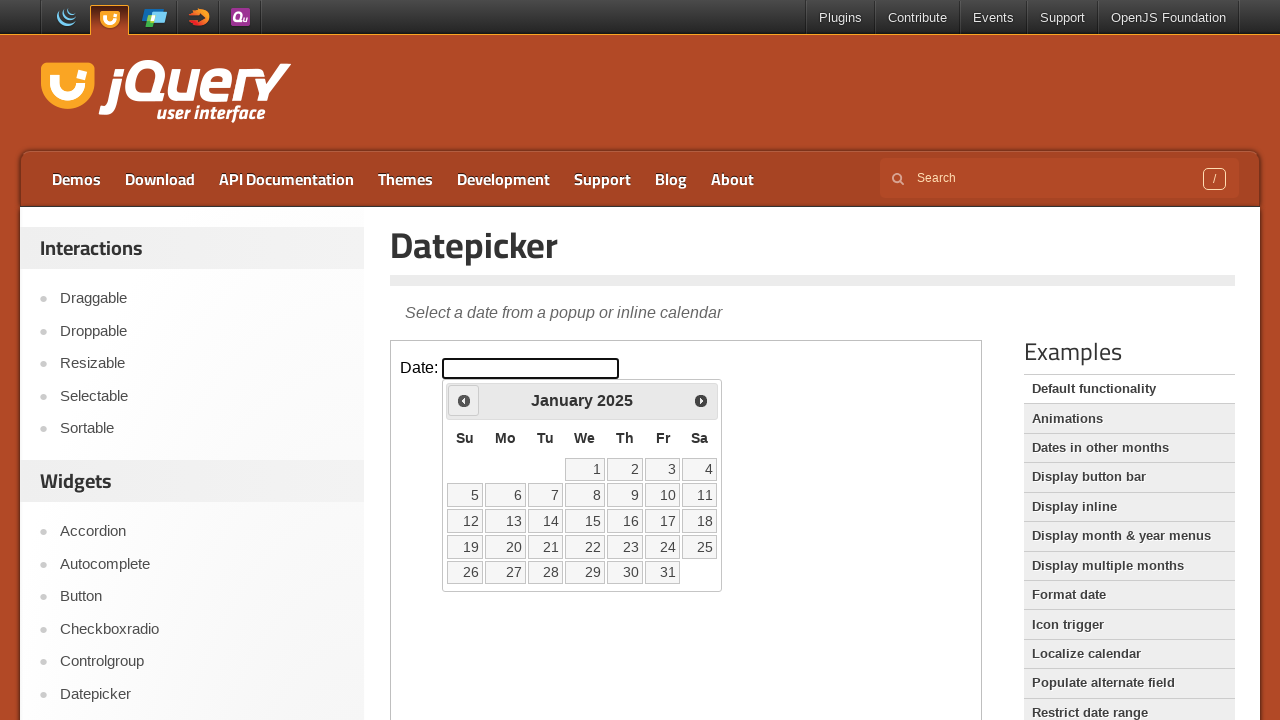

Clicked back arrow to navigate to previous month at (464, 400) on iframe.demo-frame >> internal:control=enter-frame >> span.ui-icon.ui-icon-circle
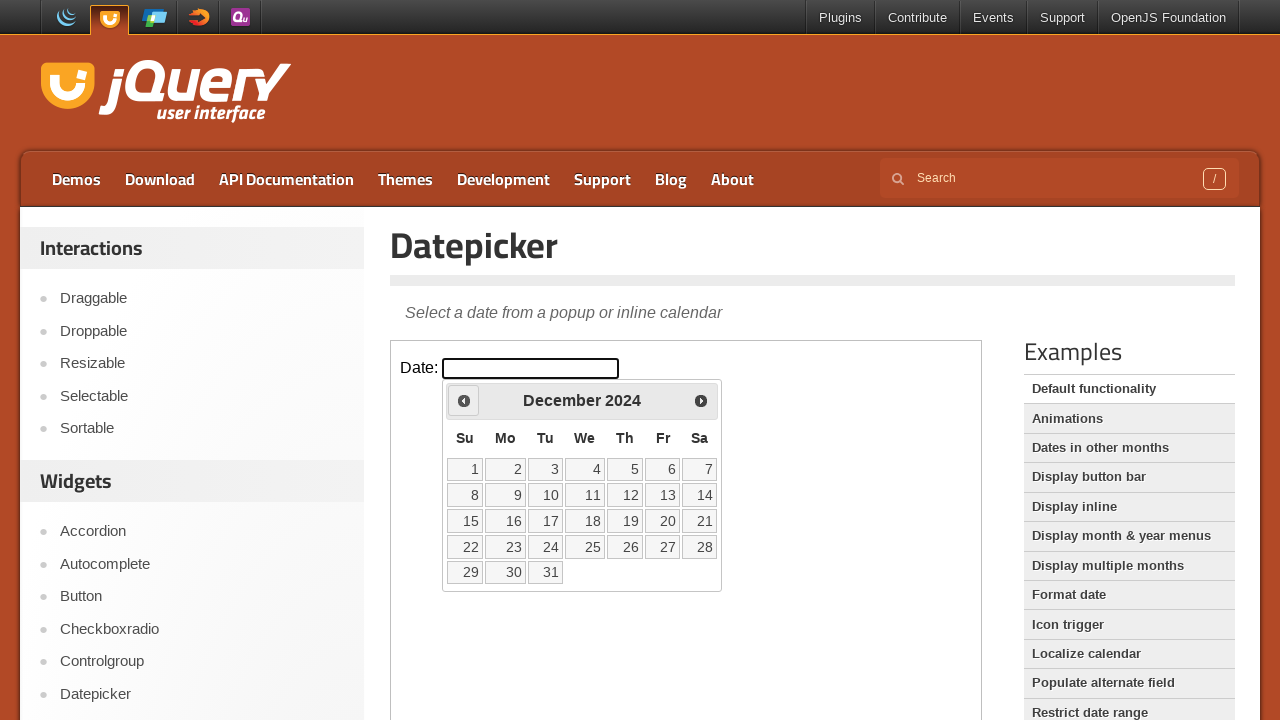

Read current calendar date: December 2024
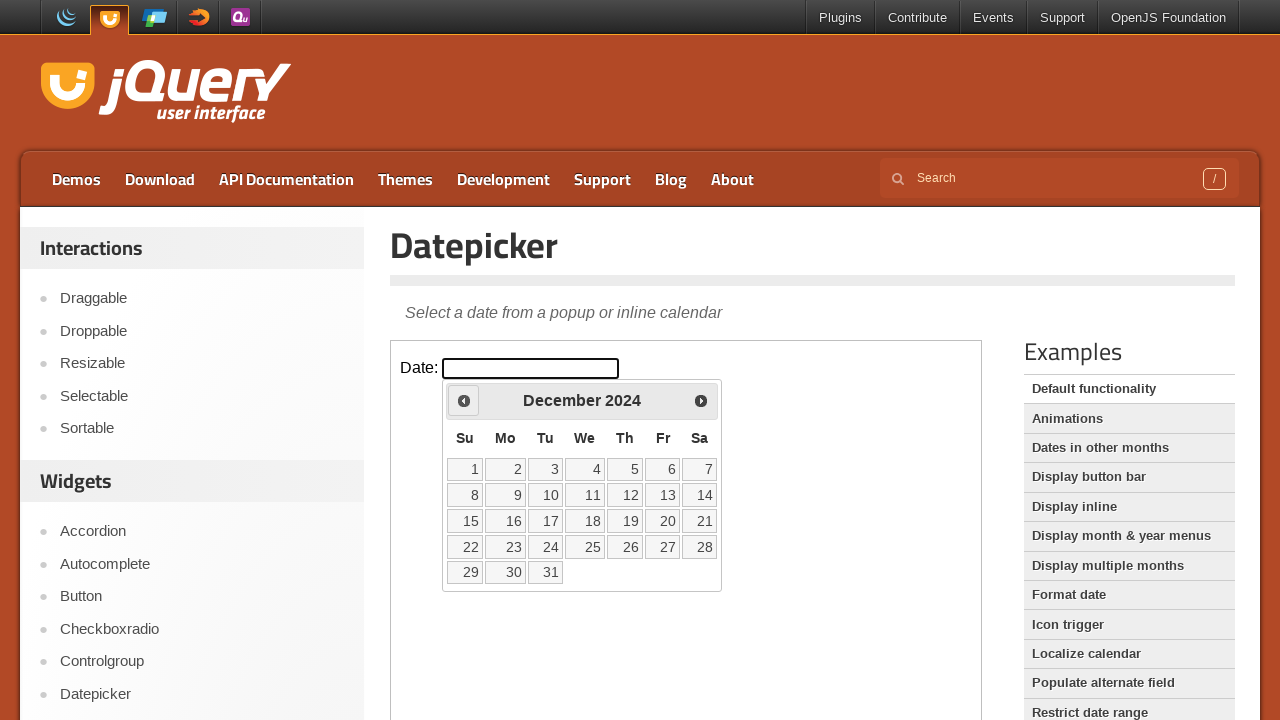

Clicked back arrow to navigate to previous month at (464, 400) on iframe.demo-frame >> internal:control=enter-frame >> span.ui-icon.ui-icon-circle
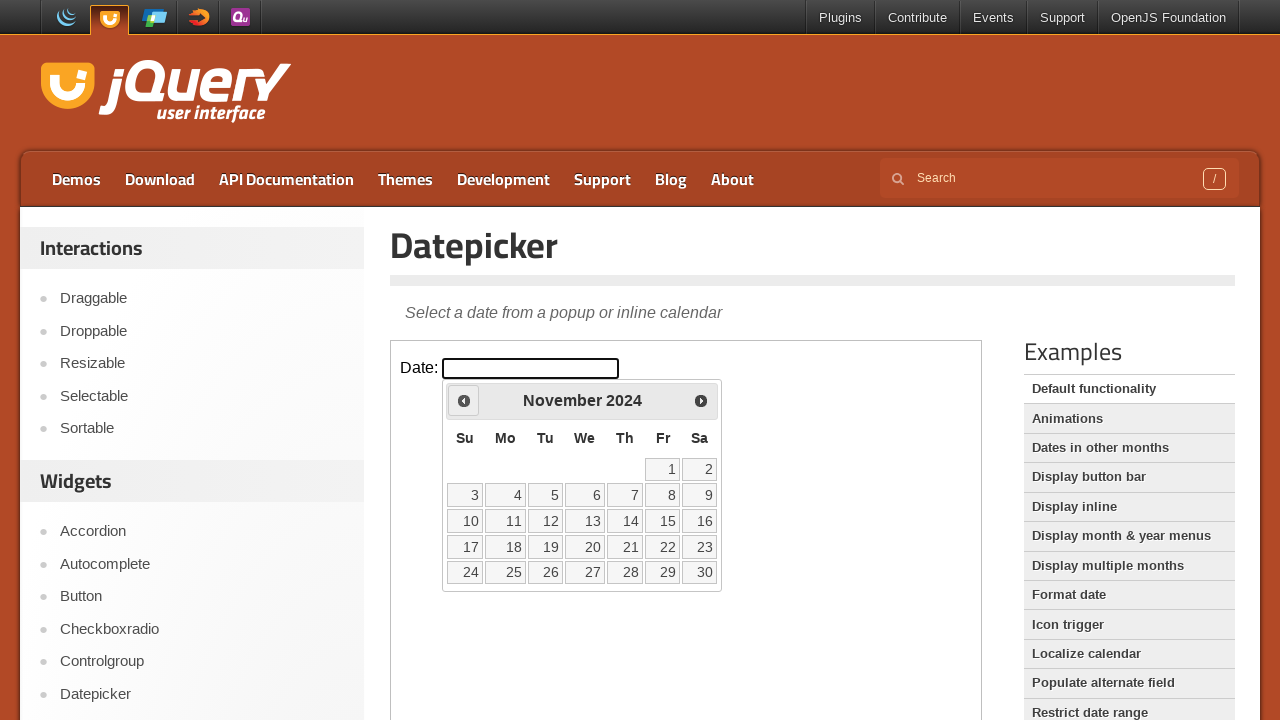

Read current calendar date: November 2024
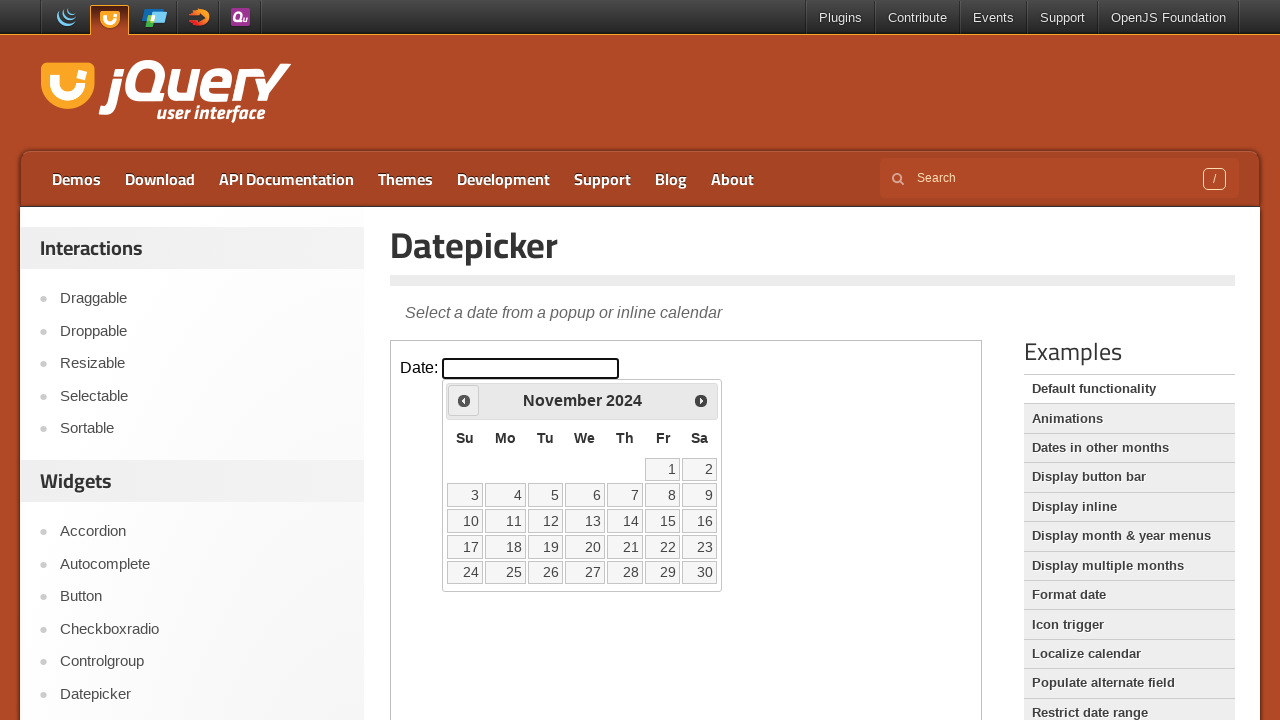

Clicked back arrow to navigate to previous month at (464, 400) on iframe.demo-frame >> internal:control=enter-frame >> span.ui-icon.ui-icon-circle
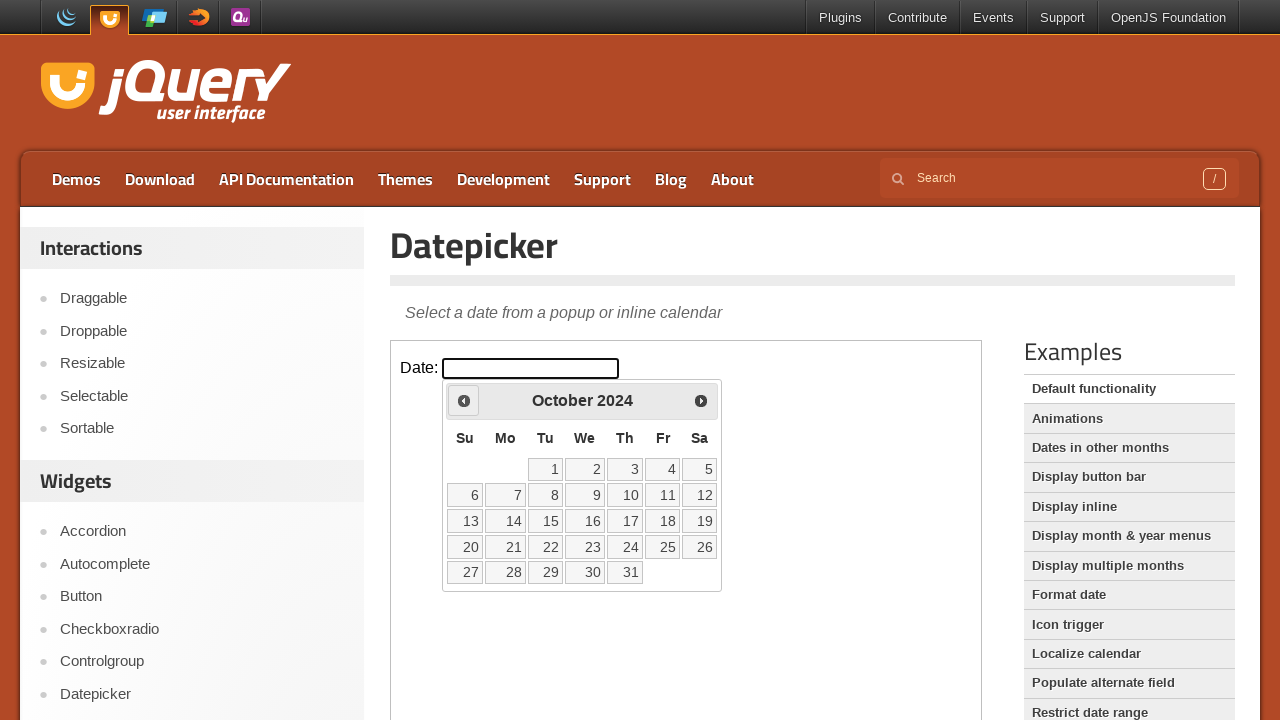

Read current calendar date: October 2024
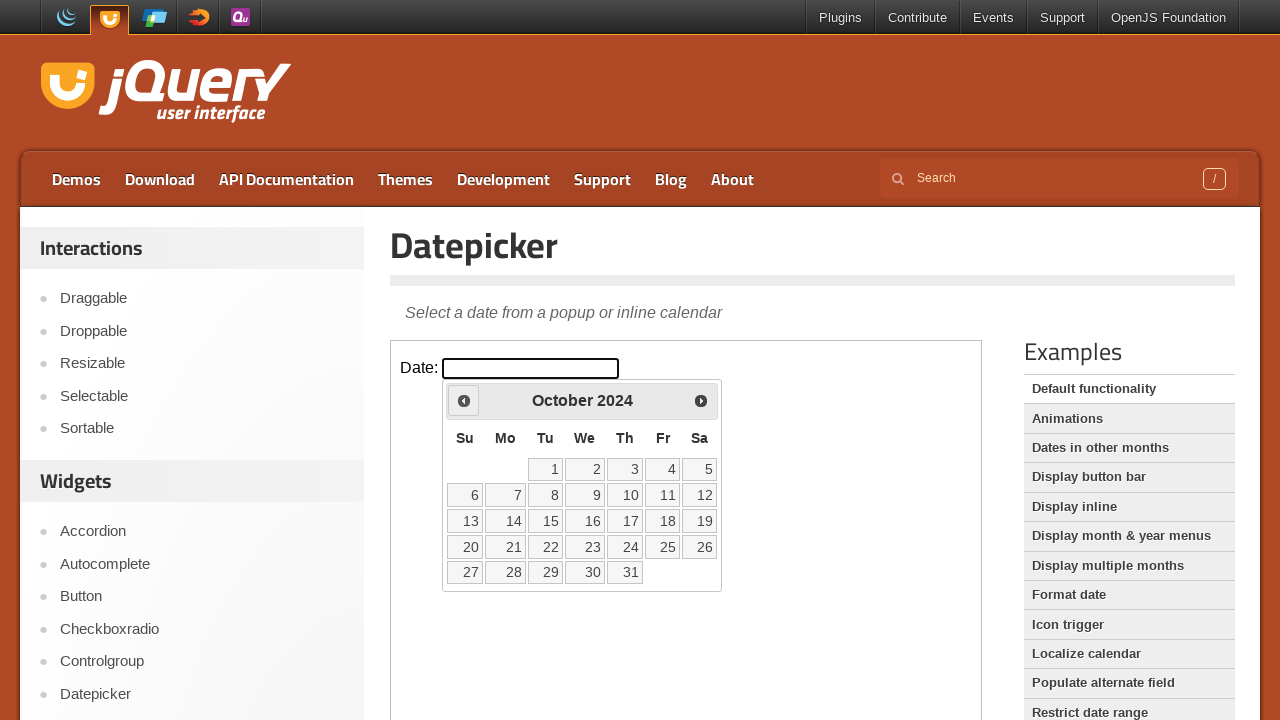

Clicked back arrow to navigate to previous month at (464, 400) on iframe.demo-frame >> internal:control=enter-frame >> span.ui-icon.ui-icon-circle
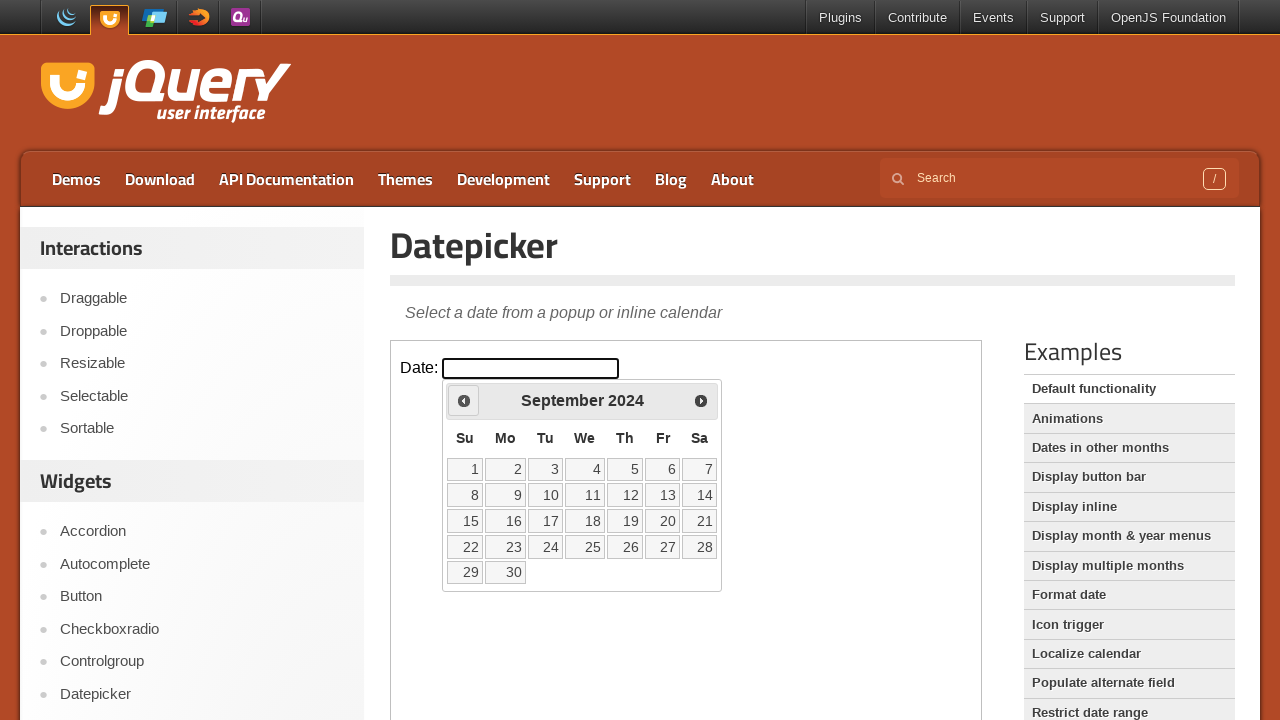

Read current calendar date: September 2024
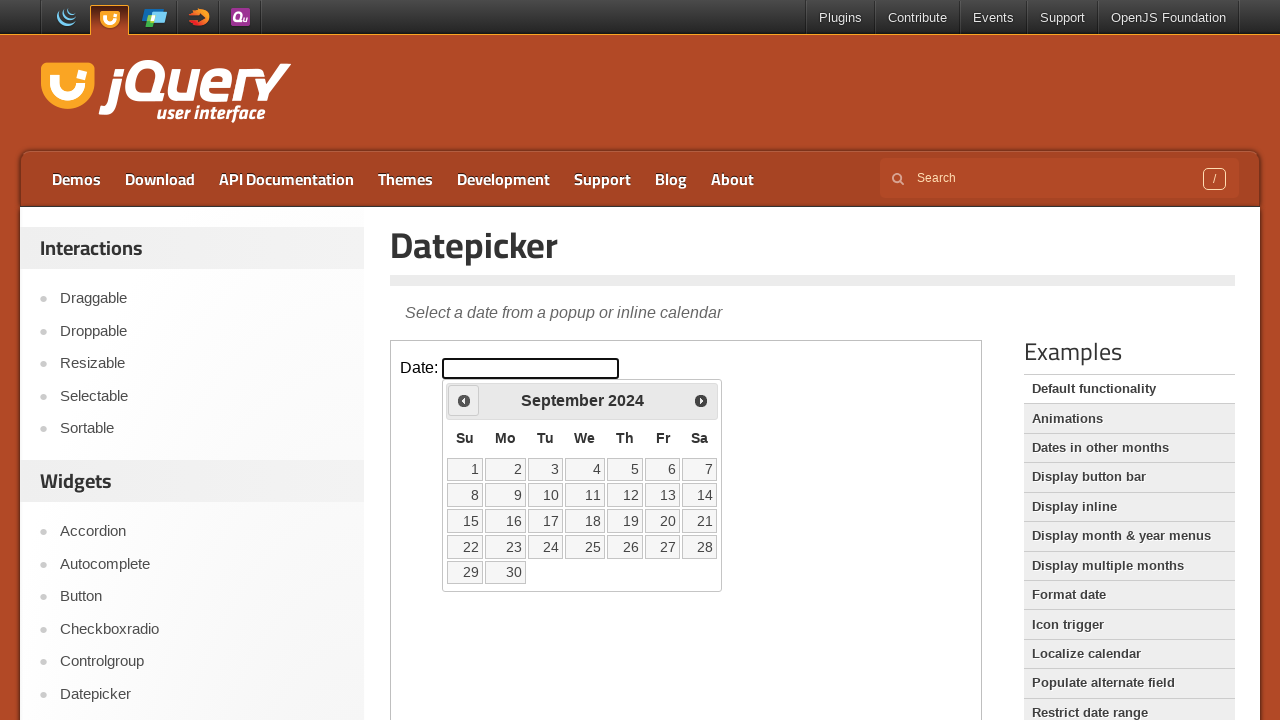

Clicked back arrow to navigate to previous month at (464, 400) on iframe.demo-frame >> internal:control=enter-frame >> span.ui-icon.ui-icon-circle
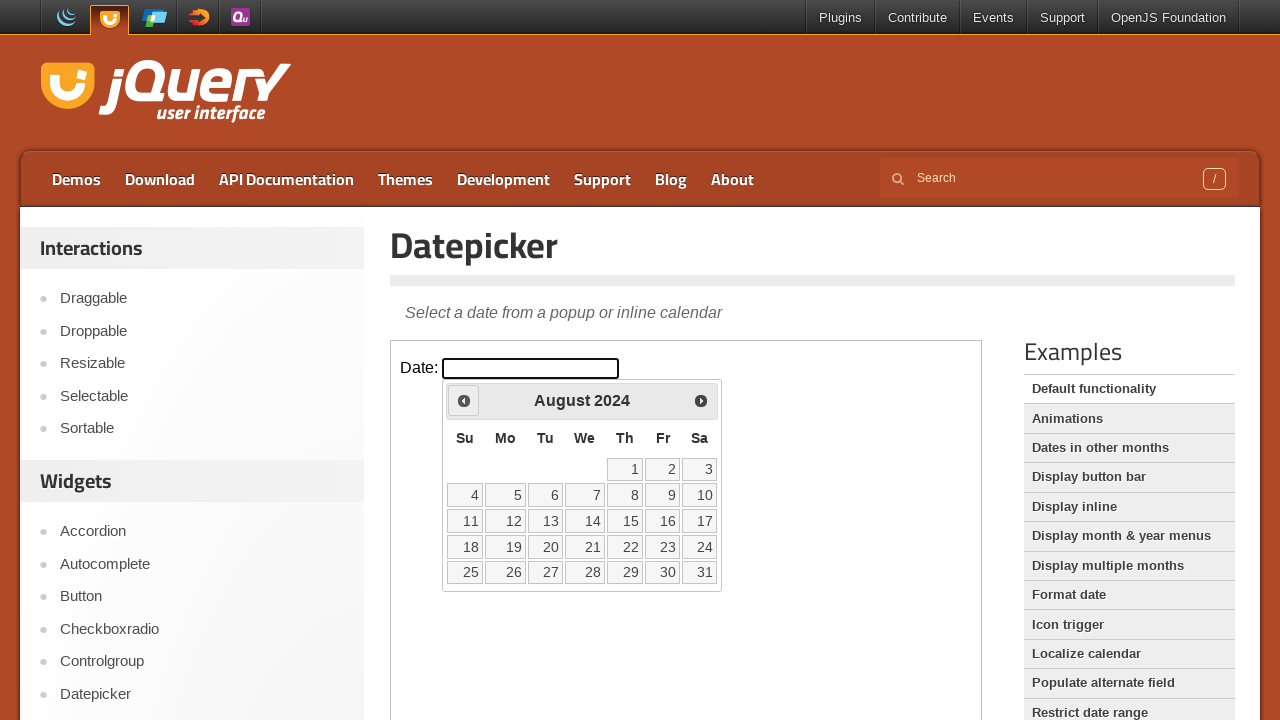

Read current calendar date: August 2024
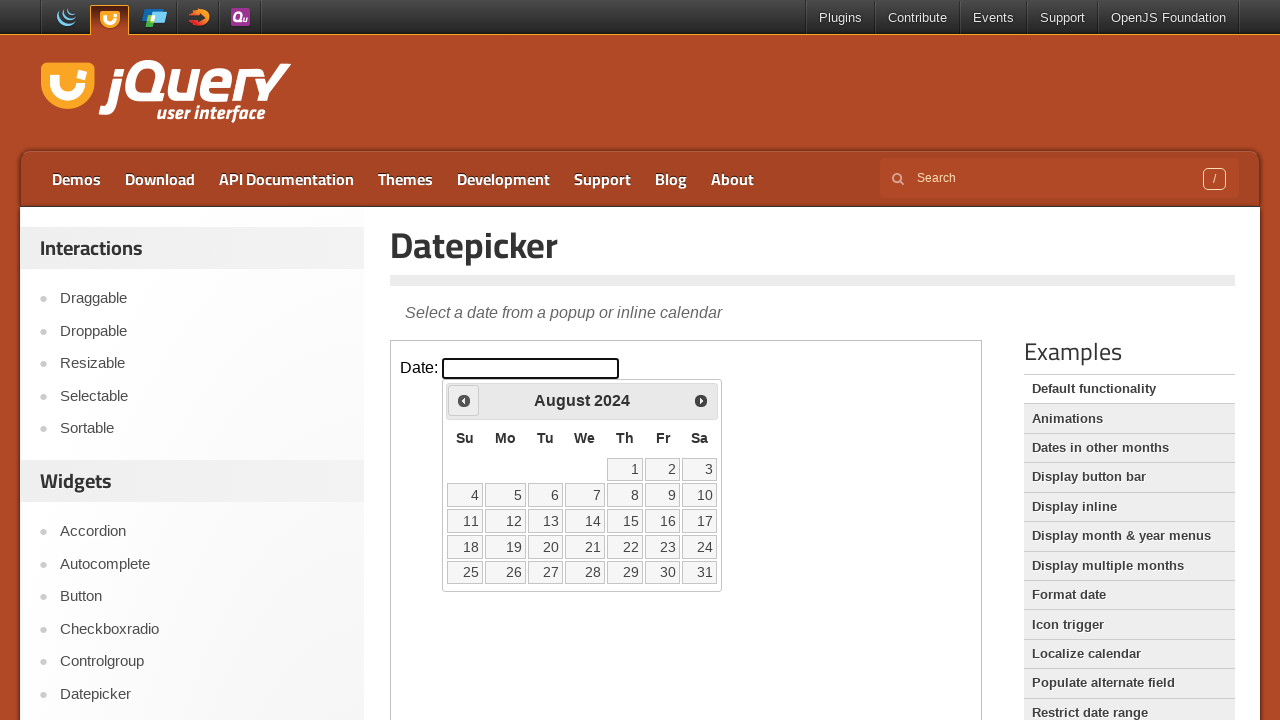

Clicked back arrow to navigate to previous month at (464, 400) on iframe.demo-frame >> internal:control=enter-frame >> span.ui-icon.ui-icon-circle
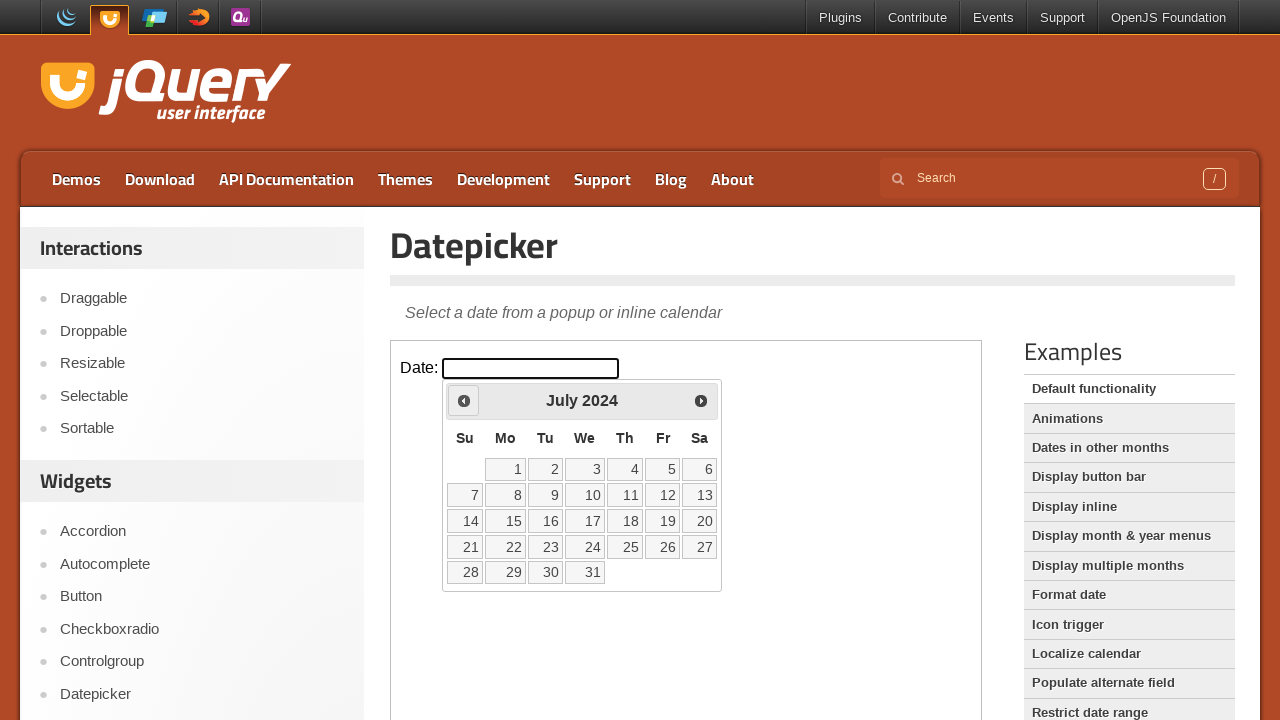

Read current calendar date: July 2024
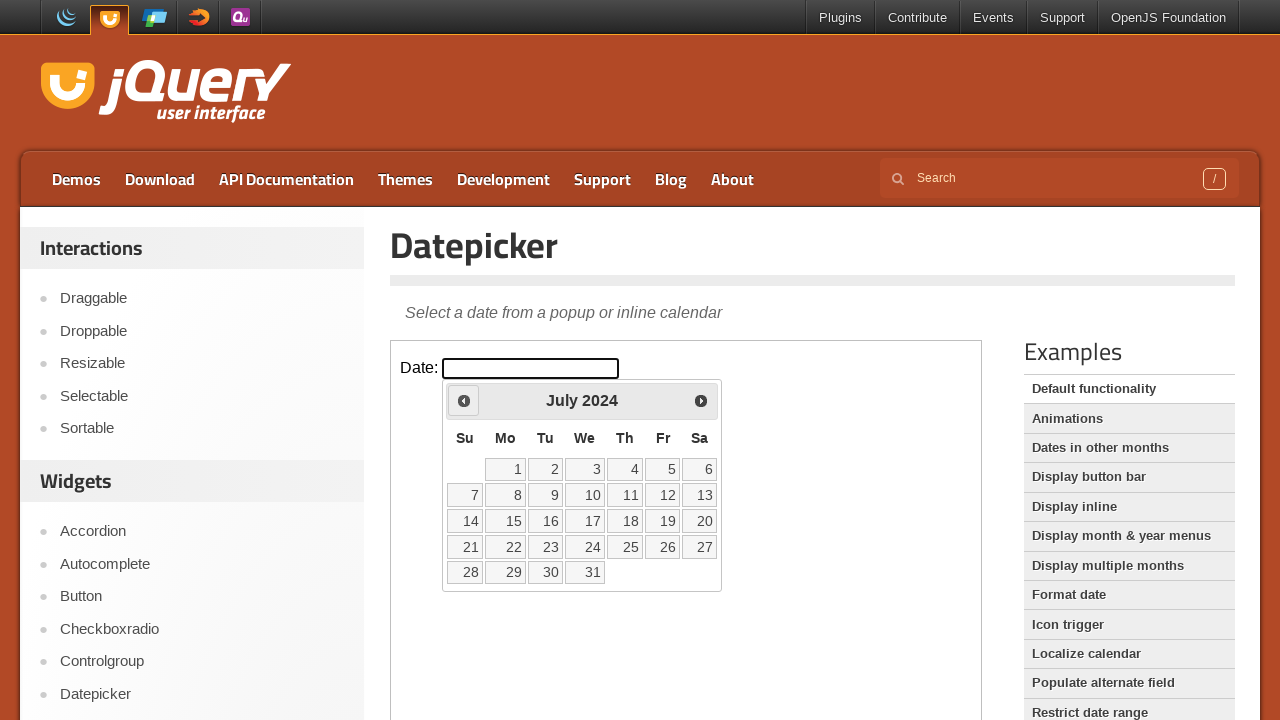

Clicked back arrow to navigate to previous month at (464, 400) on iframe.demo-frame >> internal:control=enter-frame >> span.ui-icon.ui-icon-circle
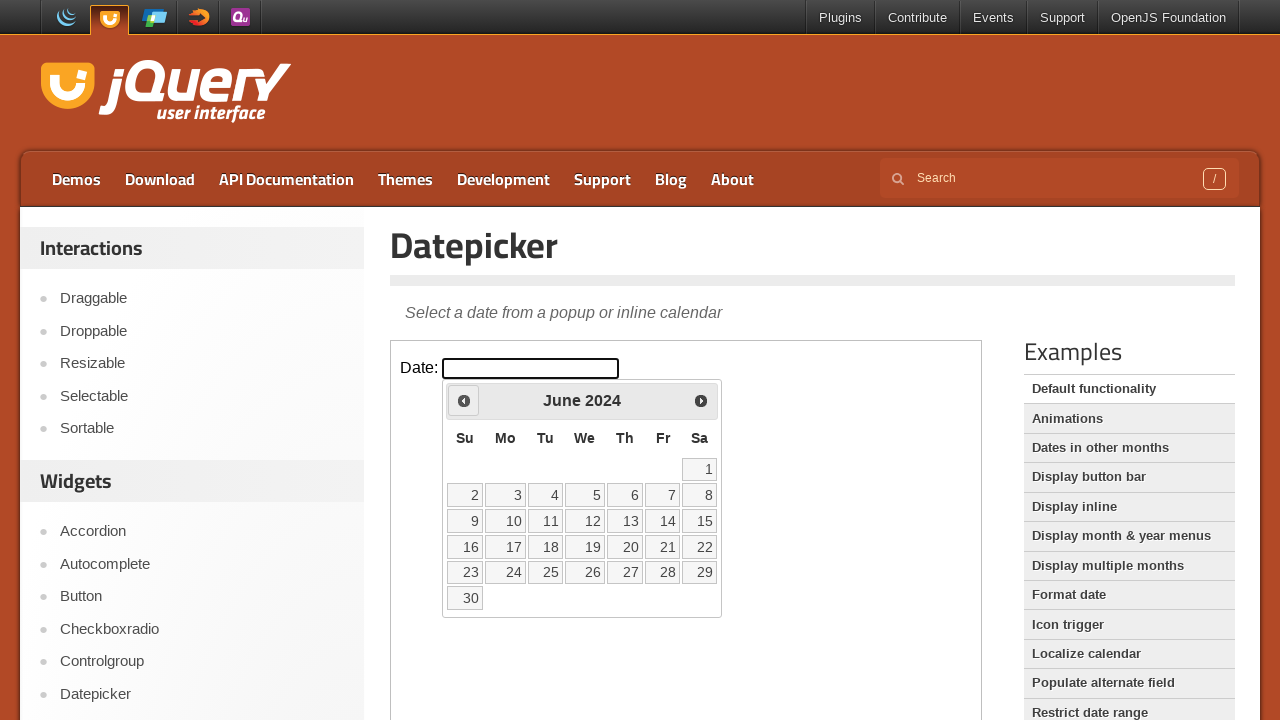

Read current calendar date: June 2024
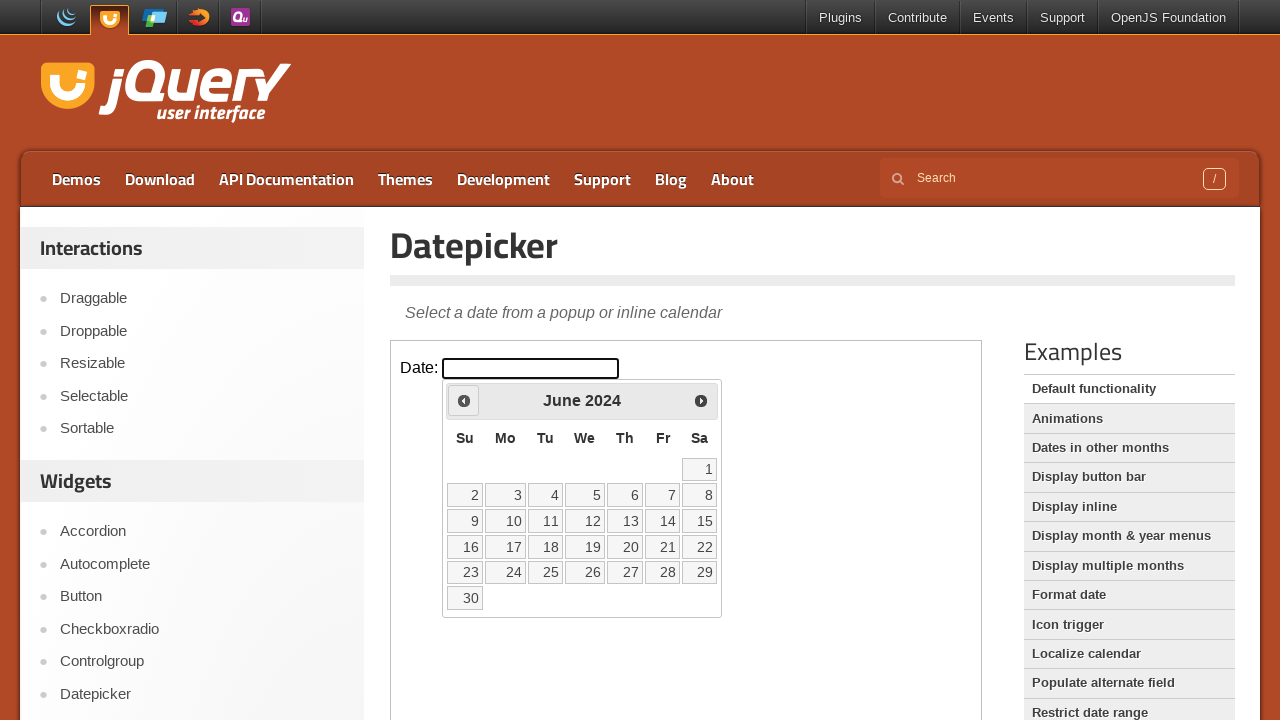

Clicked back arrow to navigate to previous month at (464, 400) on iframe.demo-frame >> internal:control=enter-frame >> span.ui-icon.ui-icon-circle
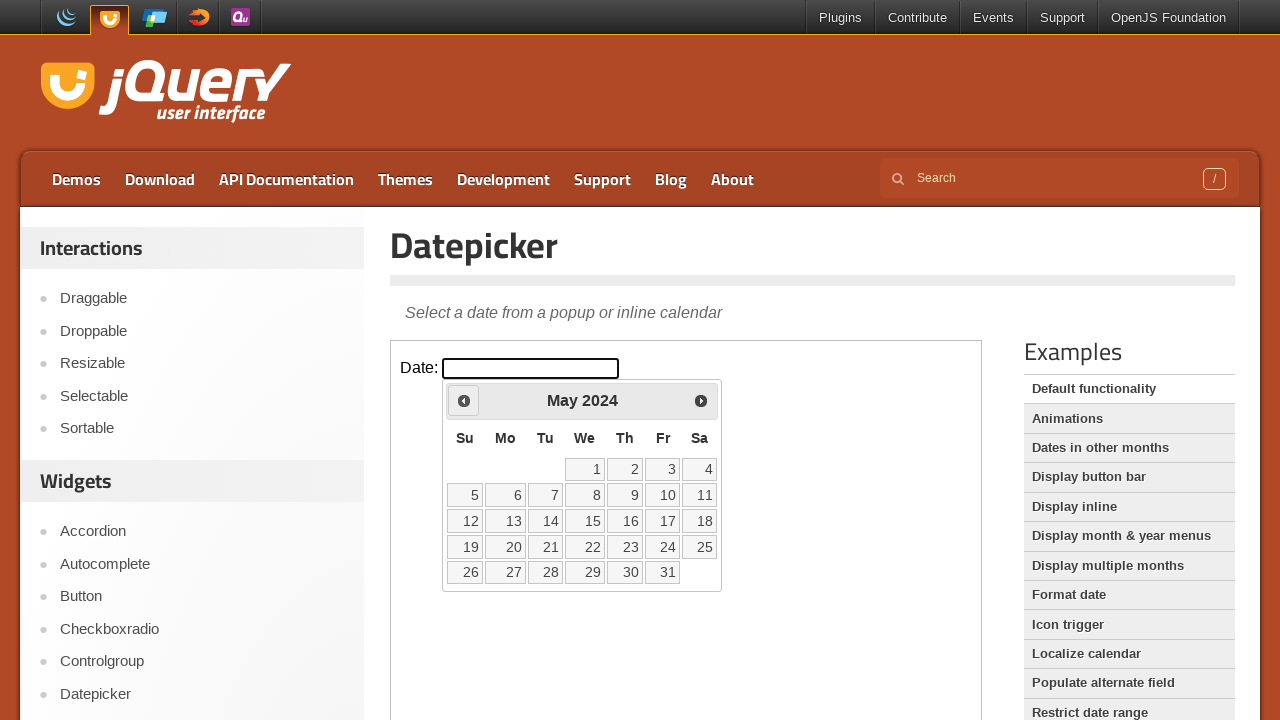

Read current calendar date: May 2024
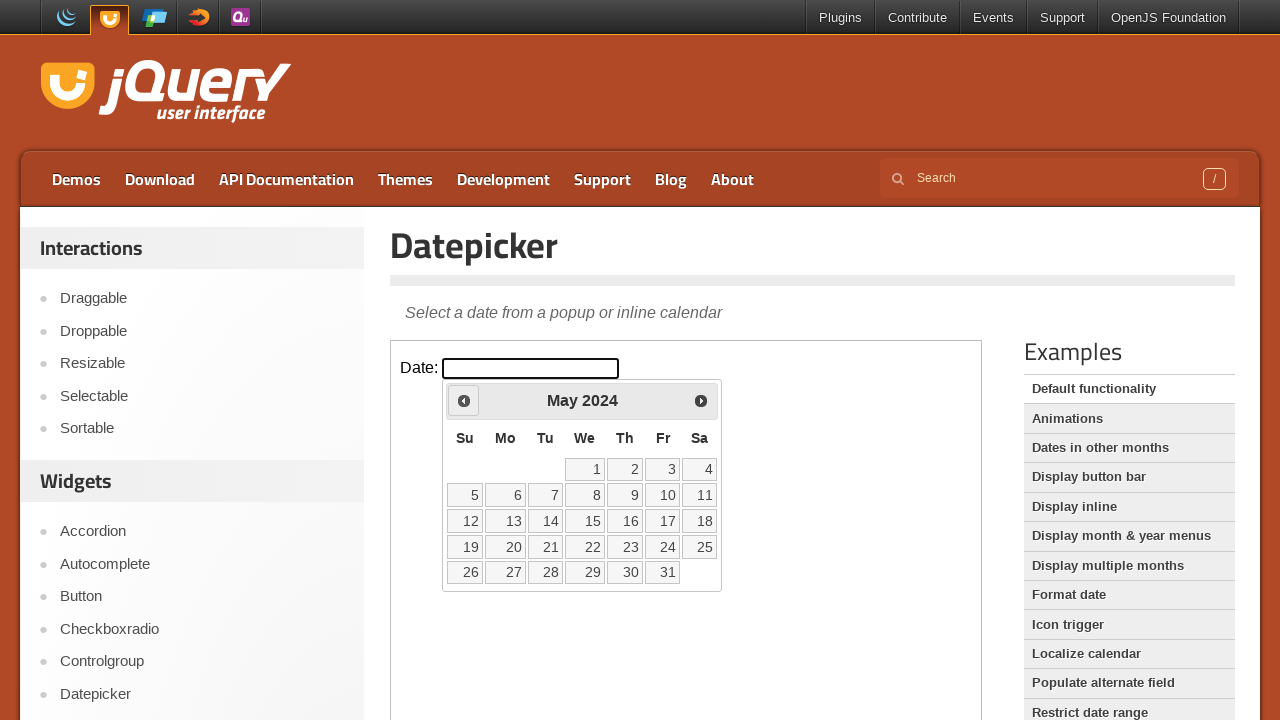

Clicked back arrow to navigate to previous month at (464, 400) on iframe.demo-frame >> internal:control=enter-frame >> span.ui-icon.ui-icon-circle
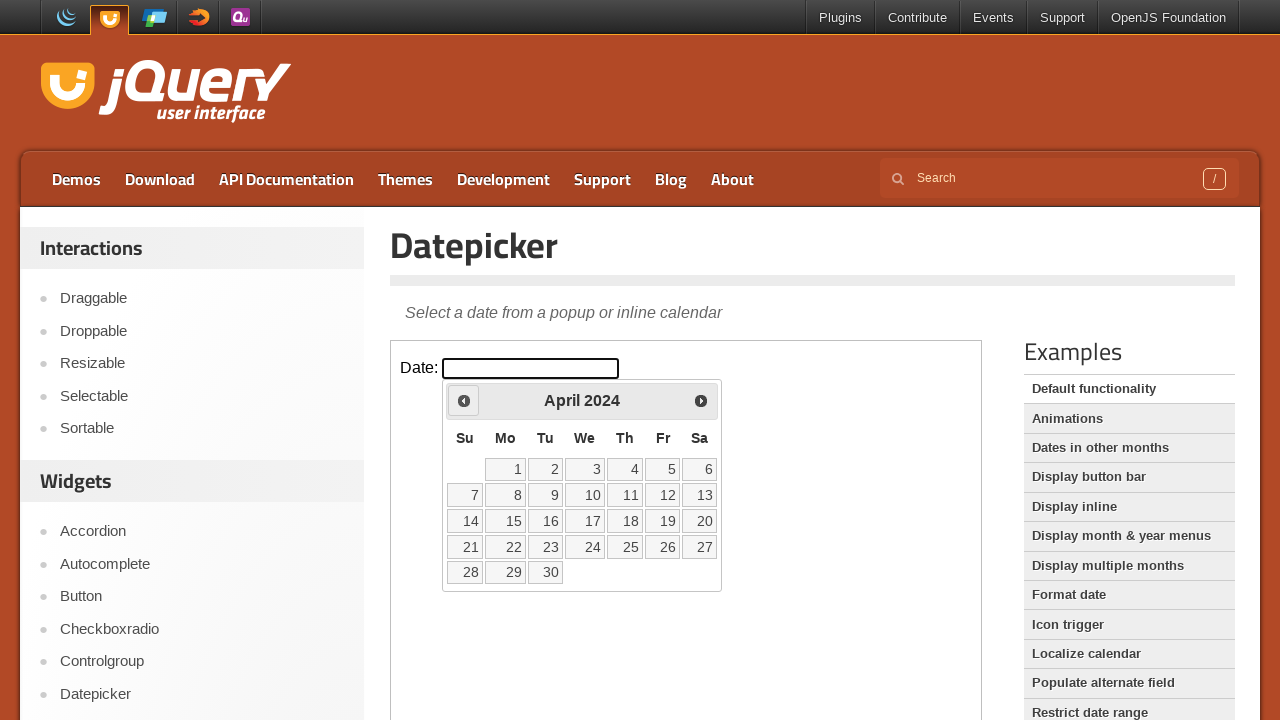

Read current calendar date: April 2024
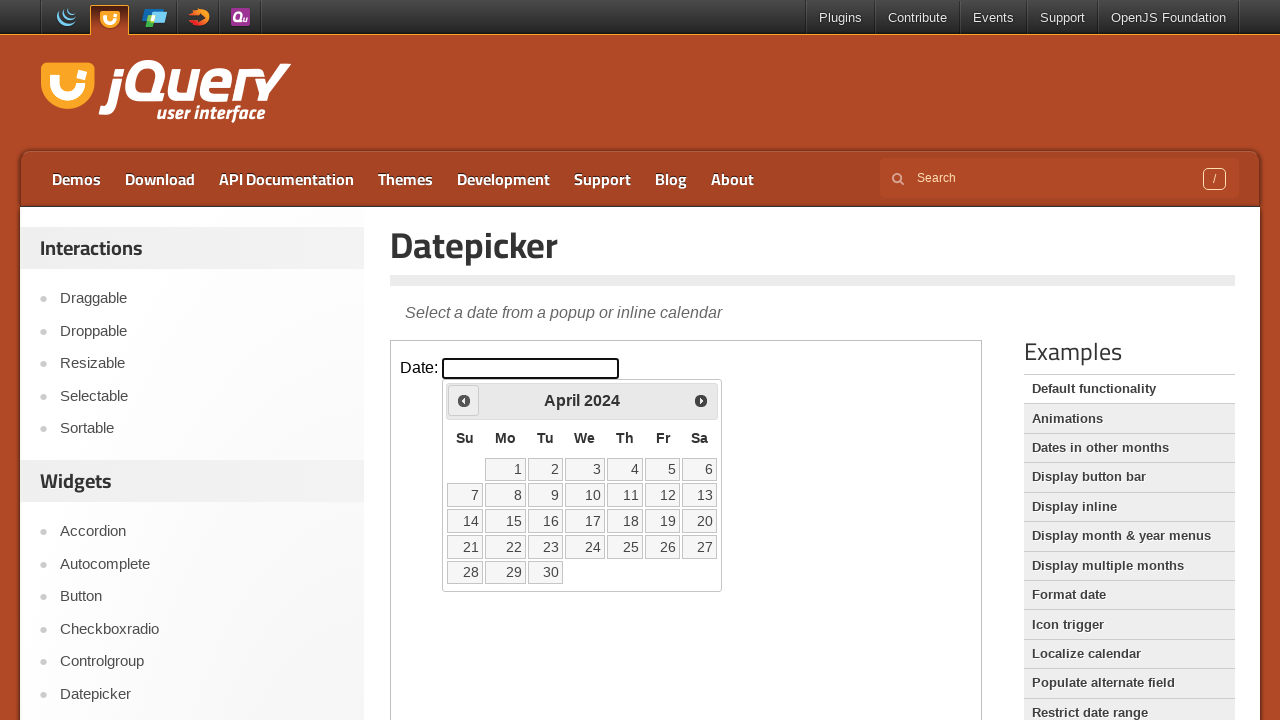

Clicked back arrow to navigate to previous month at (464, 400) on iframe.demo-frame >> internal:control=enter-frame >> span.ui-icon.ui-icon-circle
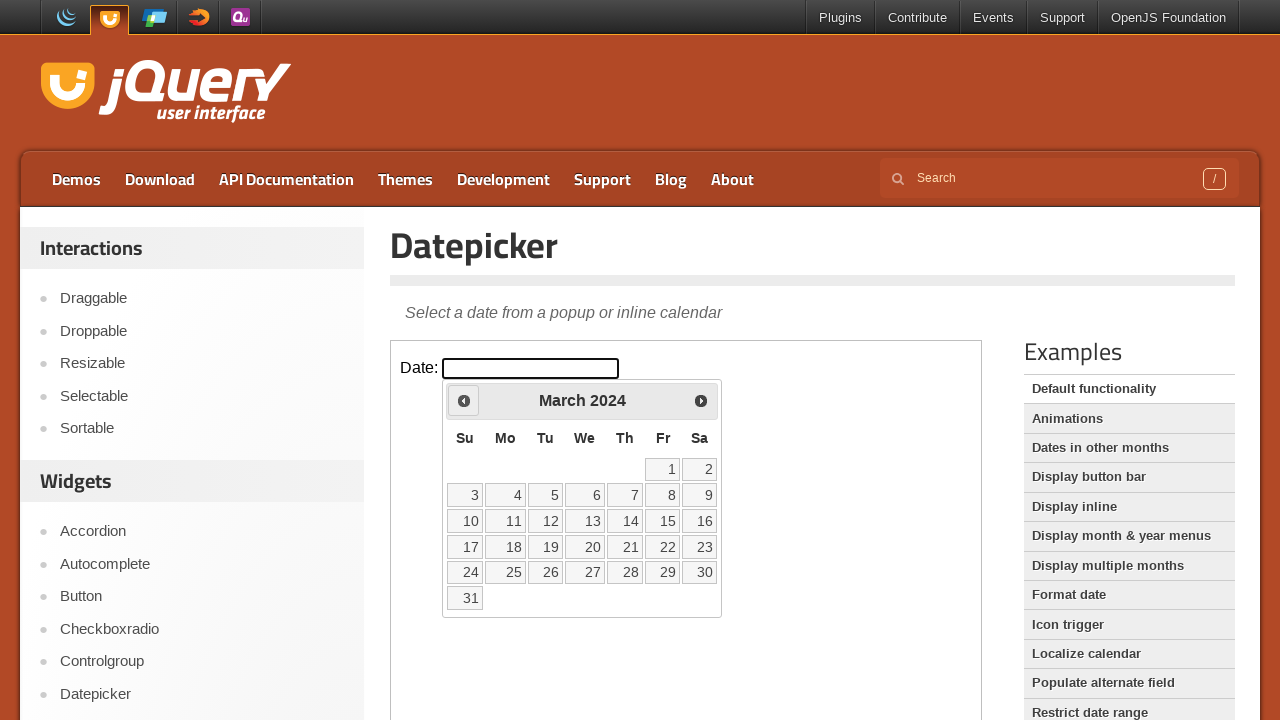

Read current calendar date: March 2024
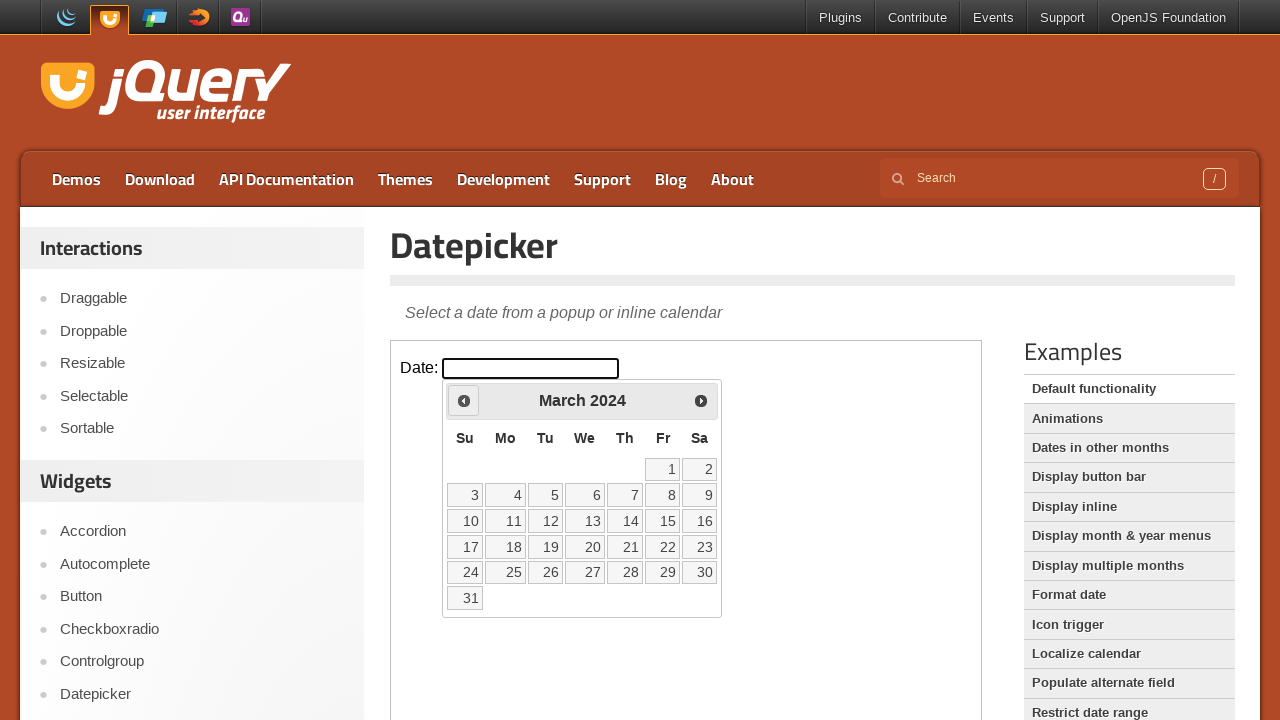

Clicked back arrow to navigate to previous month at (464, 400) on iframe.demo-frame >> internal:control=enter-frame >> span.ui-icon.ui-icon-circle
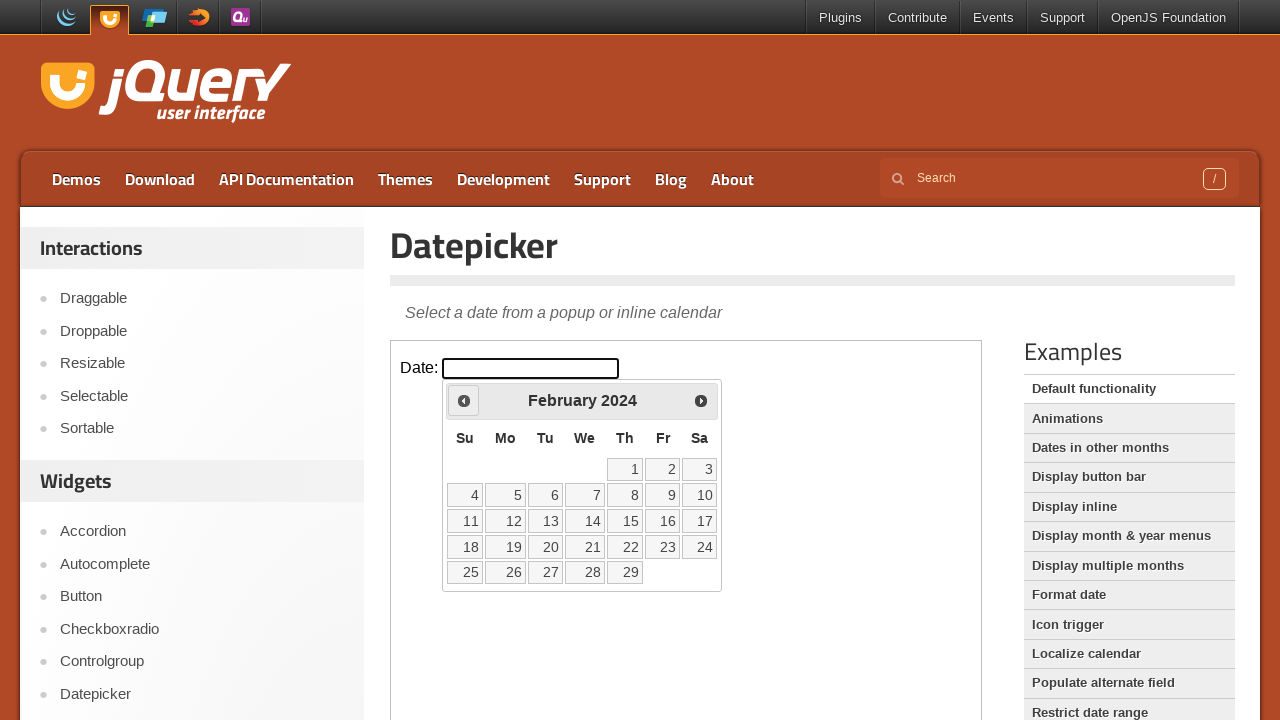

Read current calendar date: February 2024
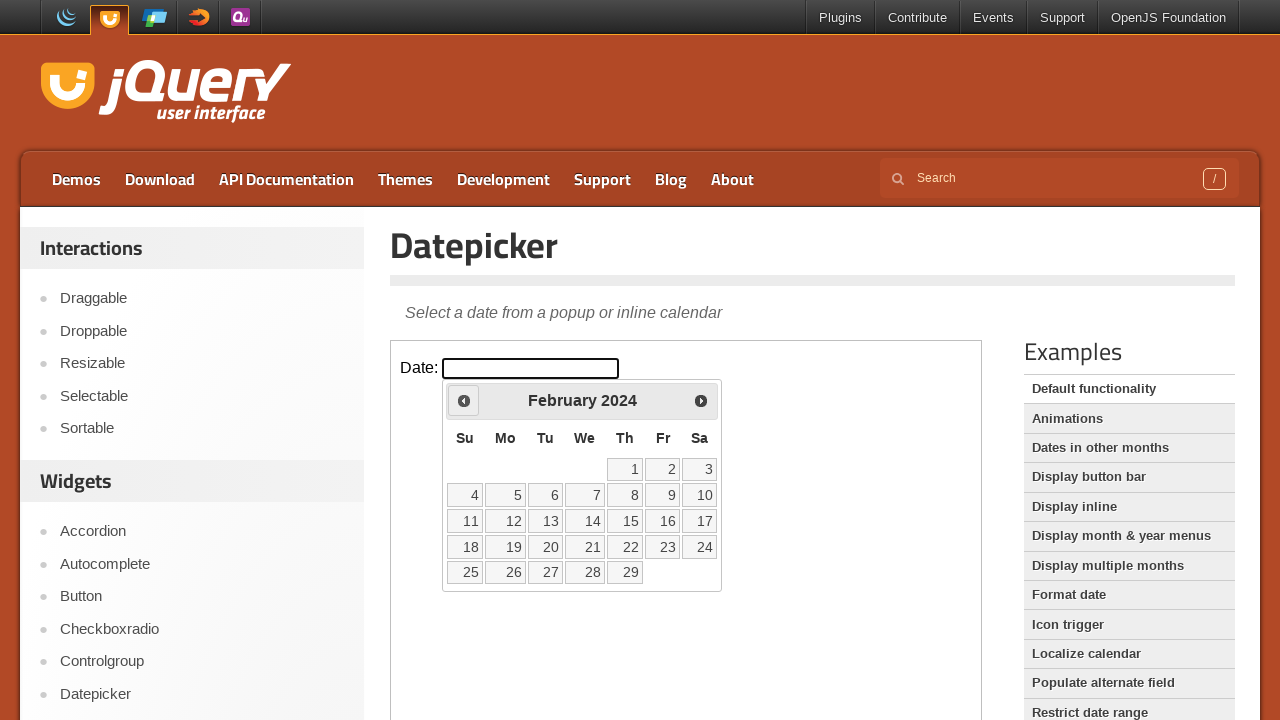

Clicked back arrow to navigate to previous month at (464, 400) on iframe.demo-frame >> internal:control=enter-frame >> span.ui-icon.ui-icon-circle
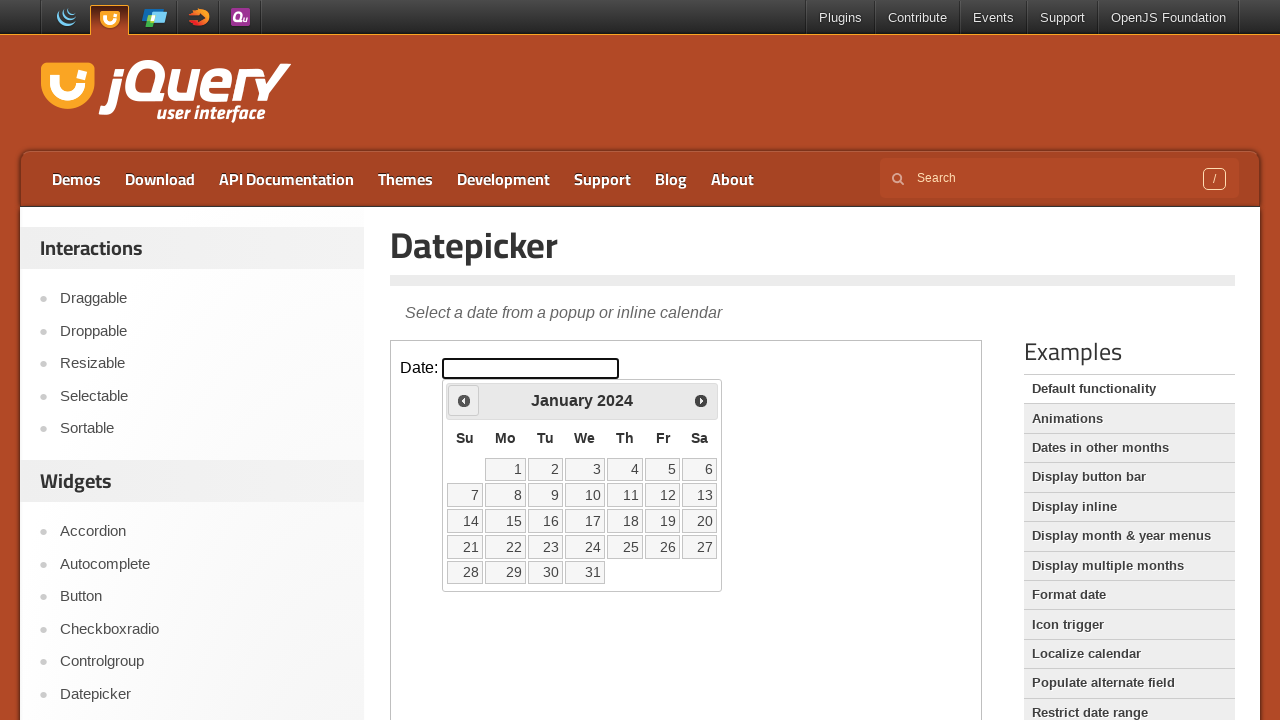

Read current calendar date: January 2024
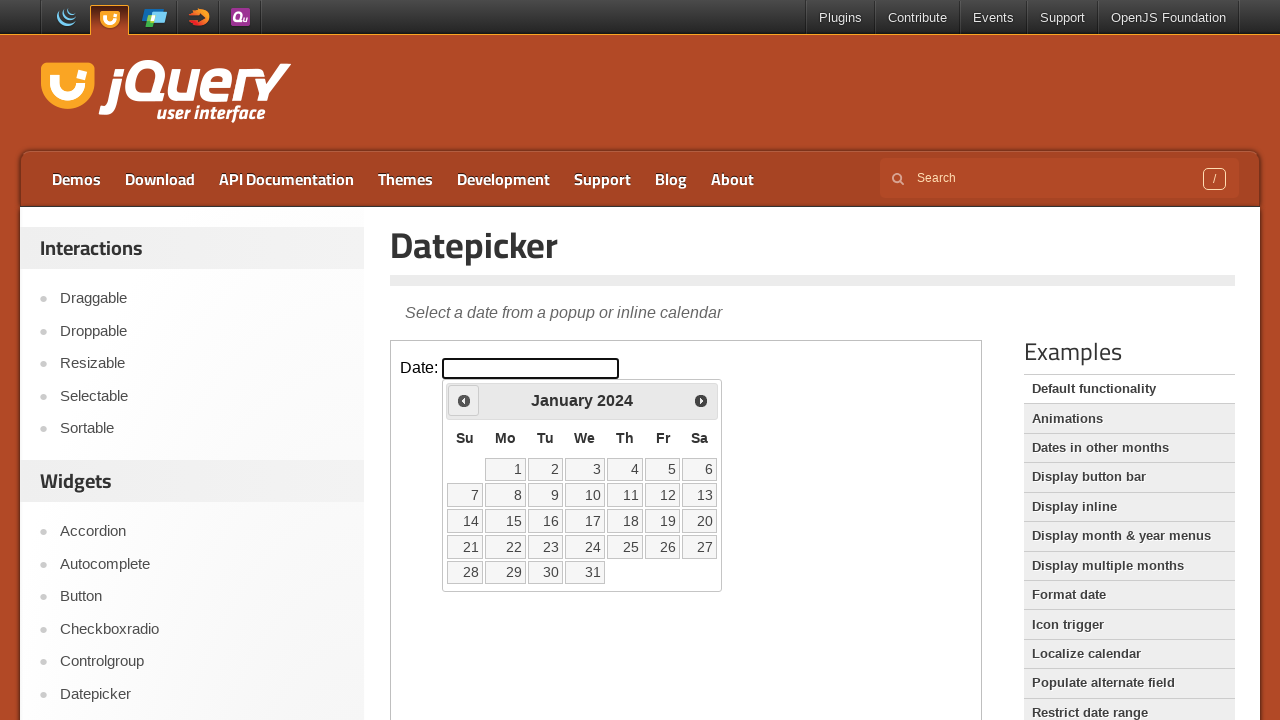

Clicked back arrow to navigate to previous month at (464, 400) on iframe.demo-frame >> internal:control=enter-frame >> span.ui-icon.ui-icon-circle
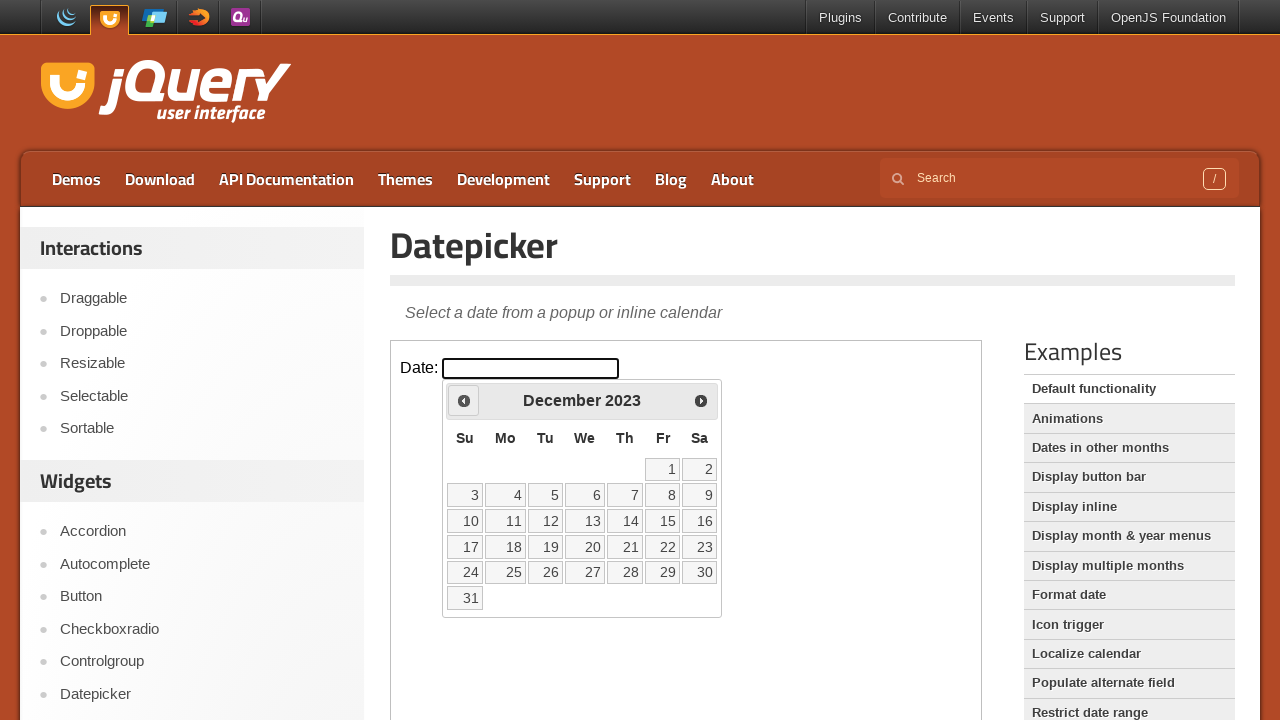

Read current calendar date: December 2023
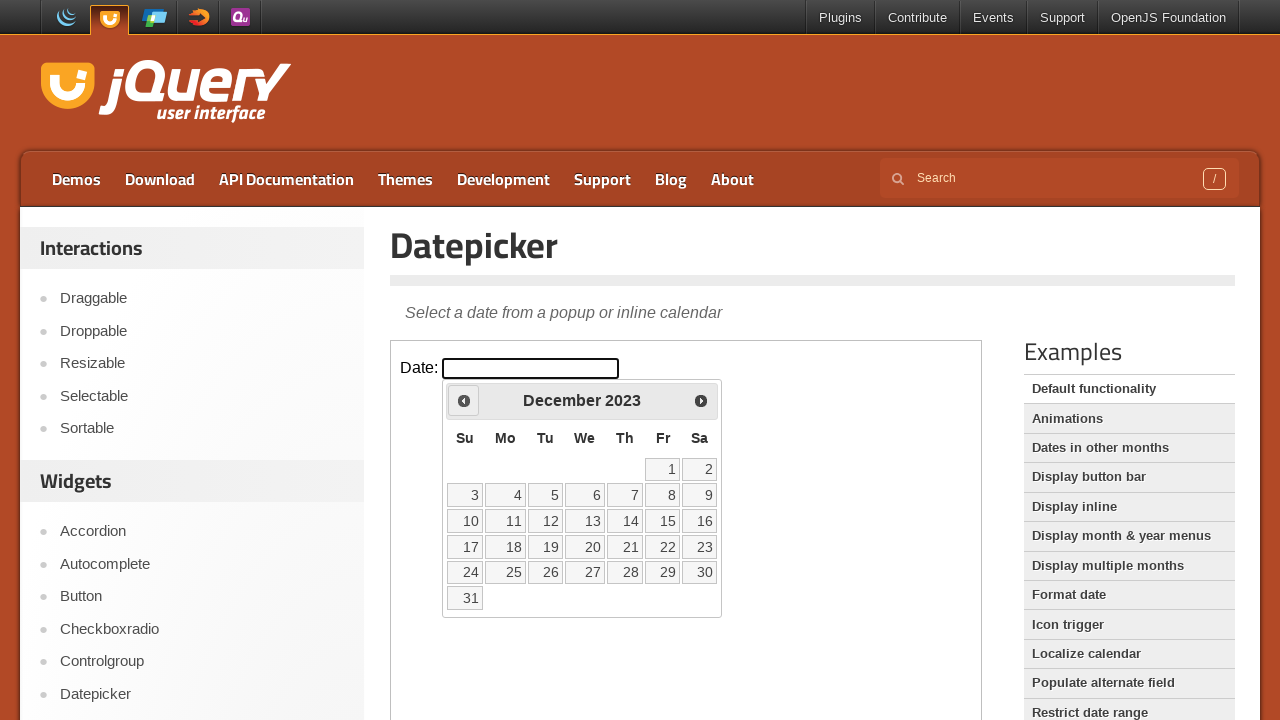

Clicked back arrow to navigate to previous month at (464, 400) on iframe.demo-frame >> internal:control=enter-frame >> span.ui-icon.ui-icon-circle
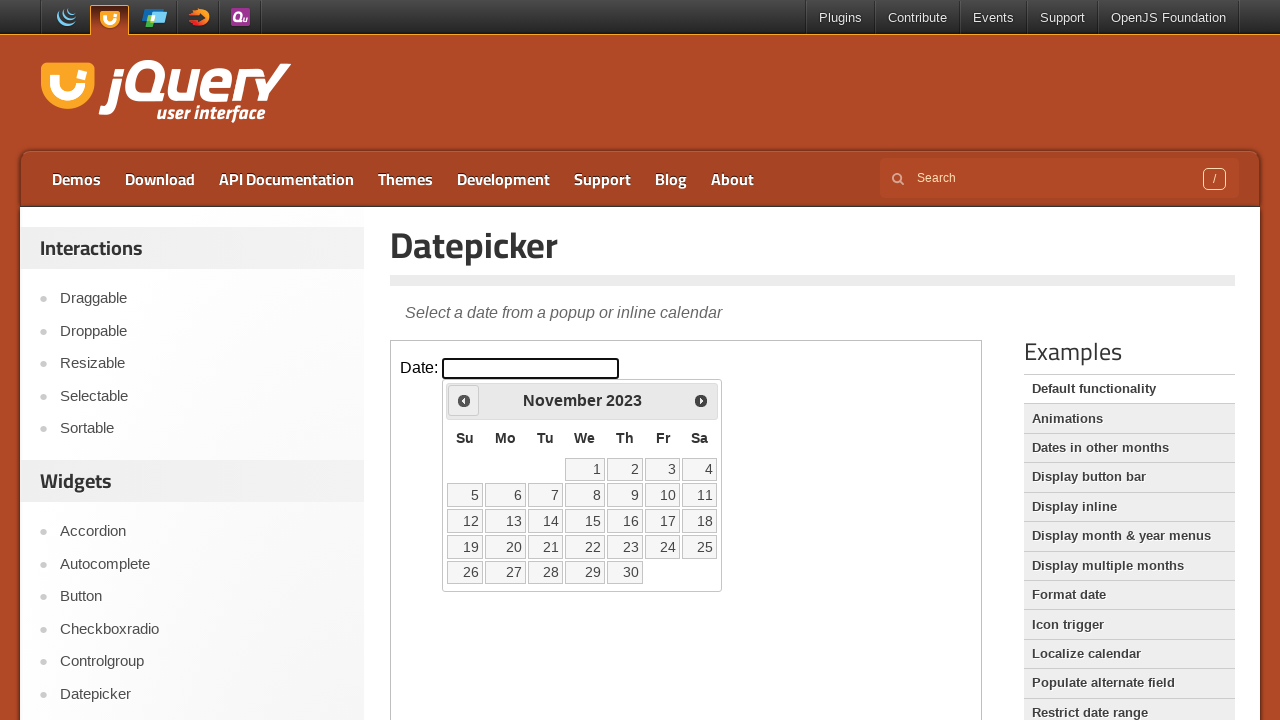

Read current calendar date: November 2023
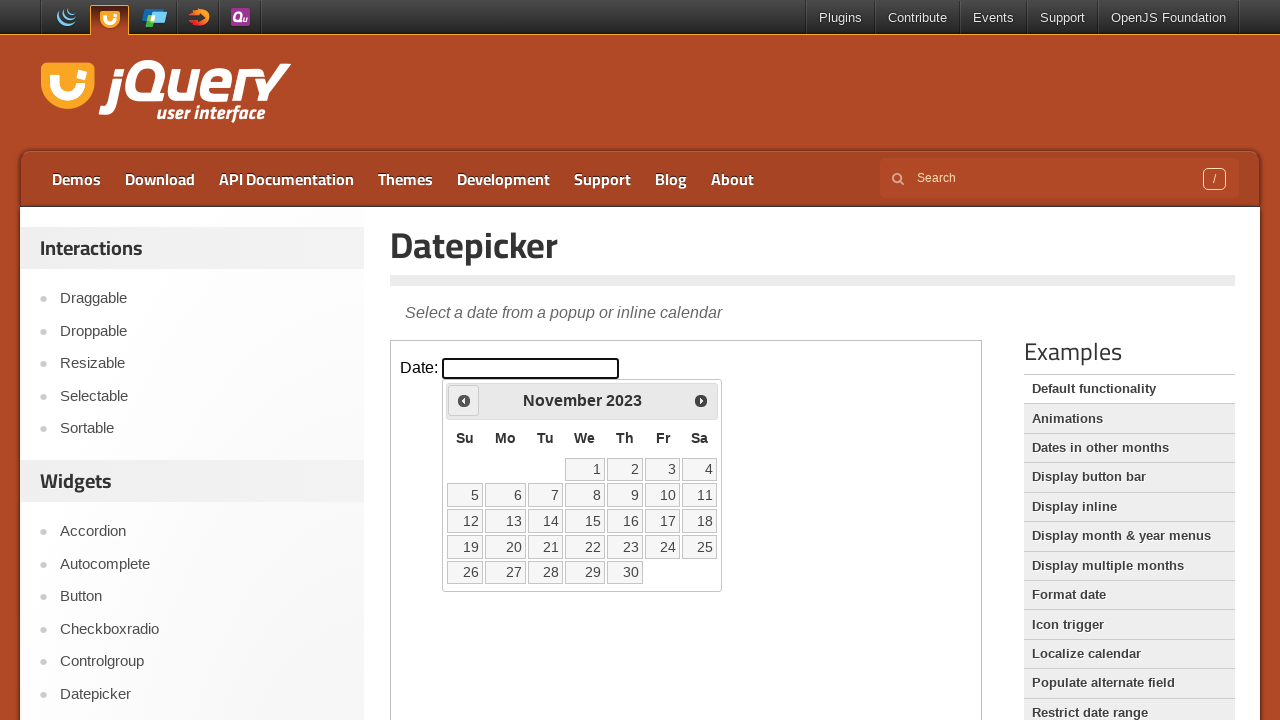

Clicked back arrow to navigate to previous month at (464, 400) on iframe.demo-frame >> internal:control=enter-frame >> span.ui-icon.ui-icon-circle
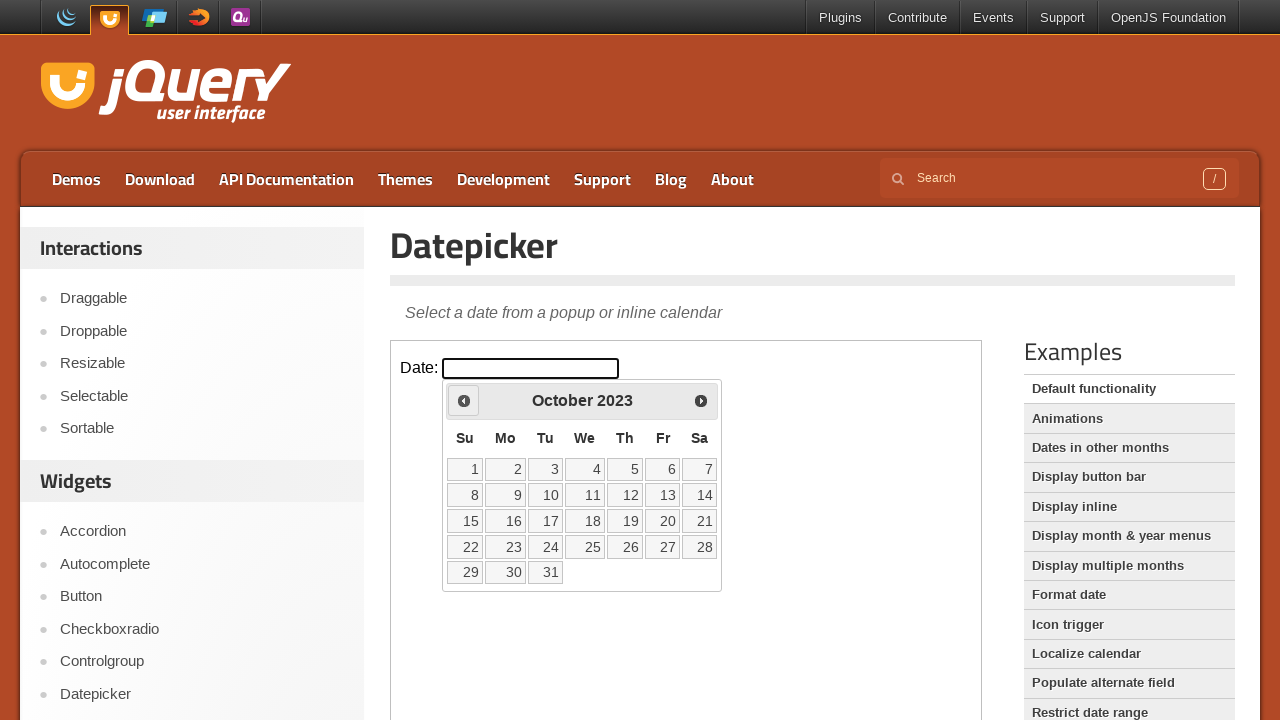

Read current calendar date: October 2023
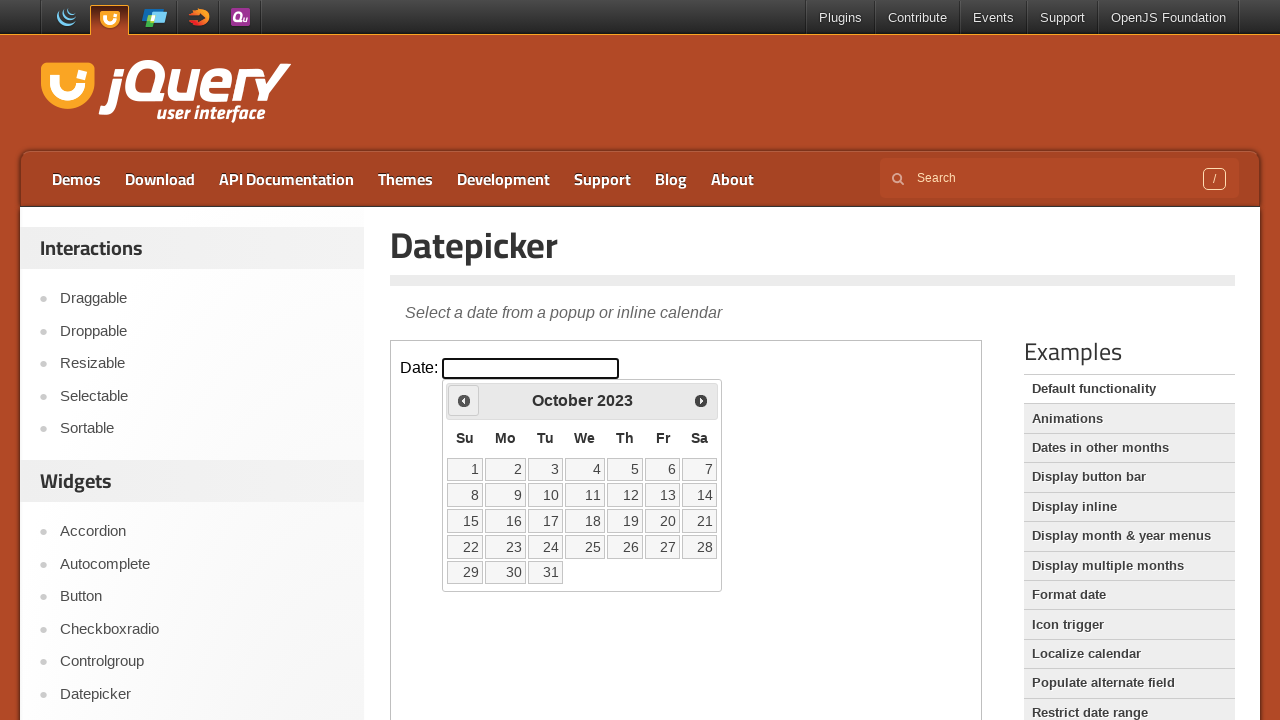

Clicked back arrow to navigate to previous month at (464, 400) on iframe.demo-frame >> internal:control=enter-frame >> span.ui-icon.ui-icon-circle
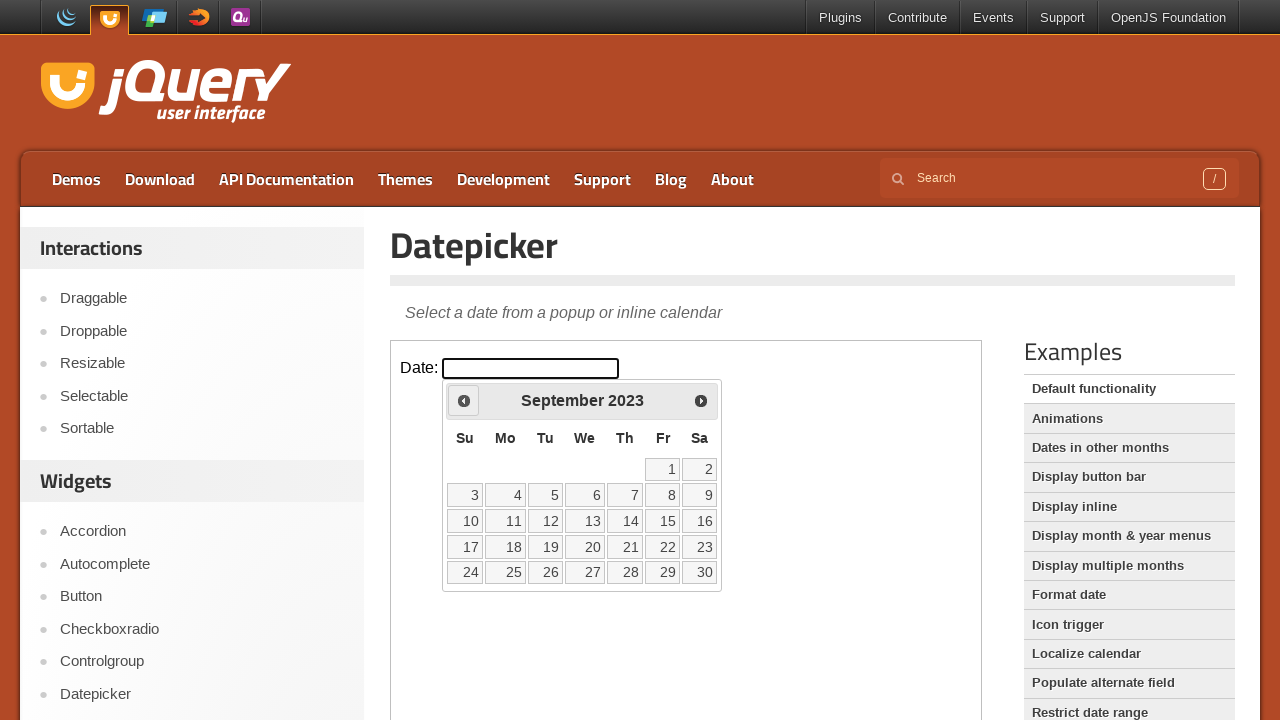

Read current calendar date: September 2023
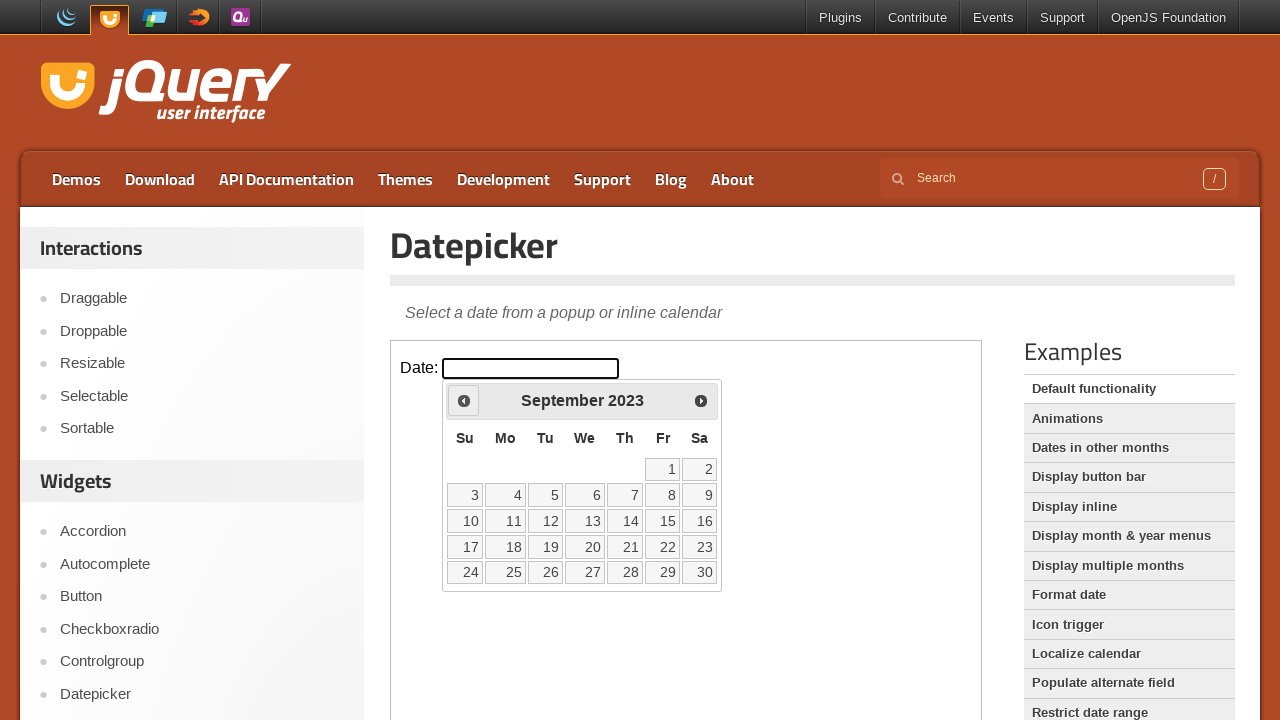

Clicked back arrow to navigate to previous month at (464, 400) on iframe.demo-frame >> internal:control=enter-frame >> span.ui-icon.ui-icon-circle
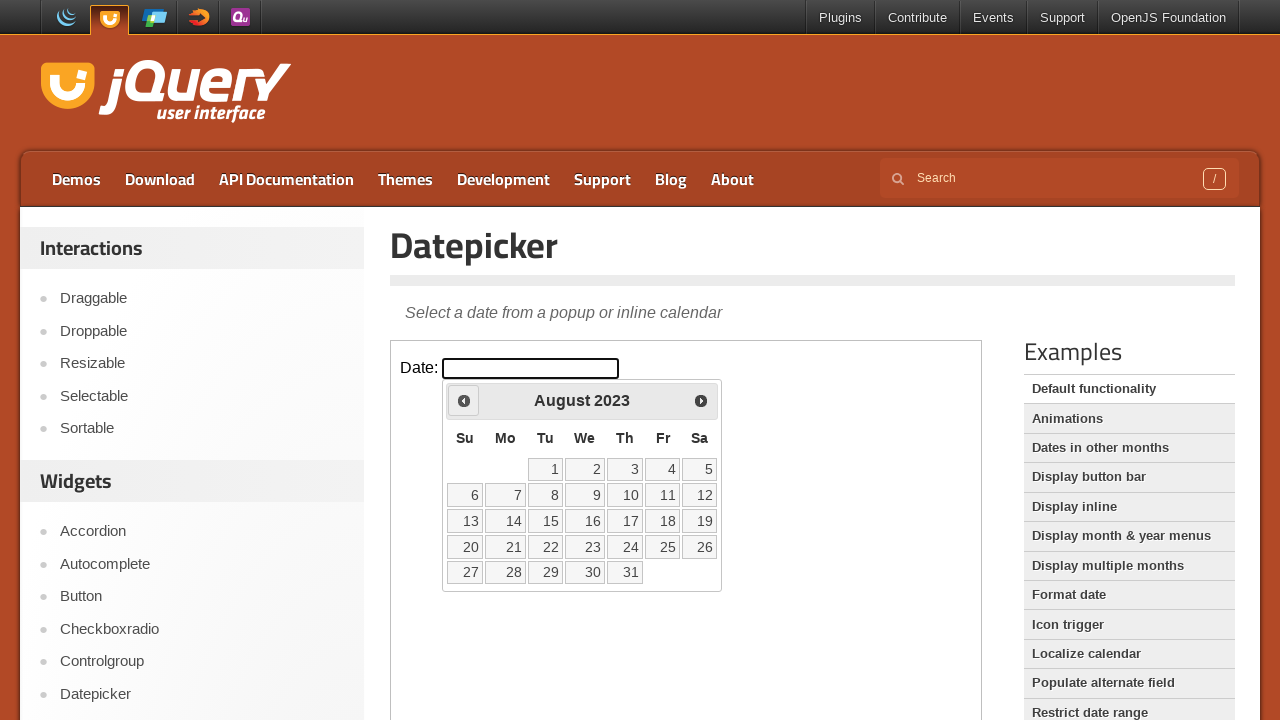

Read current calendar date: August 2023
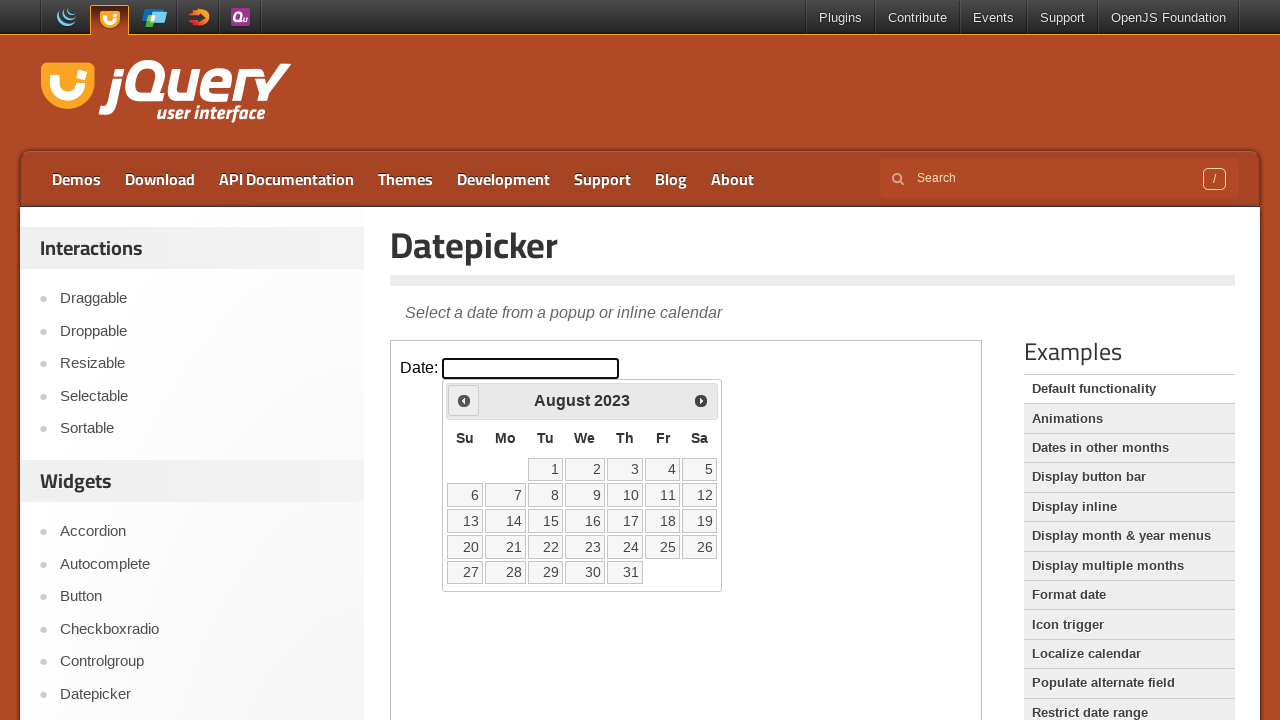

Clicked back arrow to navigate to previous month at (464, 400) on iframe.demo-frame >> internal:control=enter-frame >> span.ui-icon.ui-icon-circle
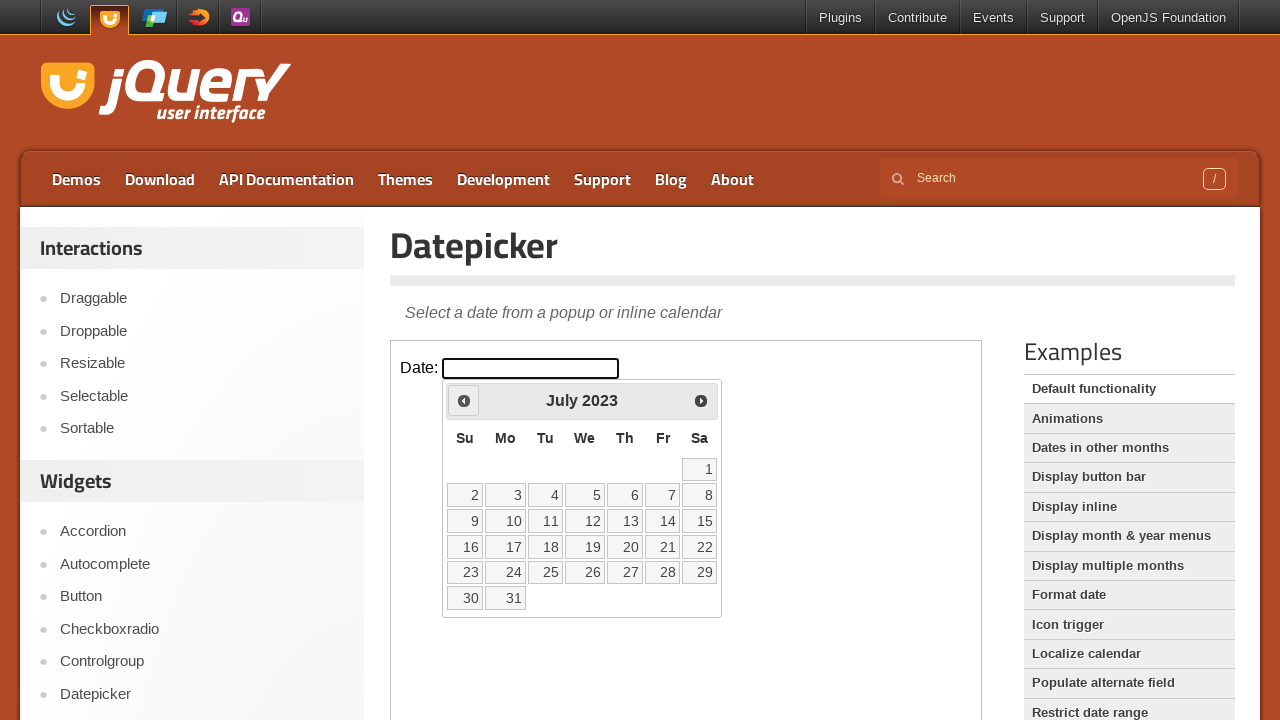

Read current calendar date: July 2023
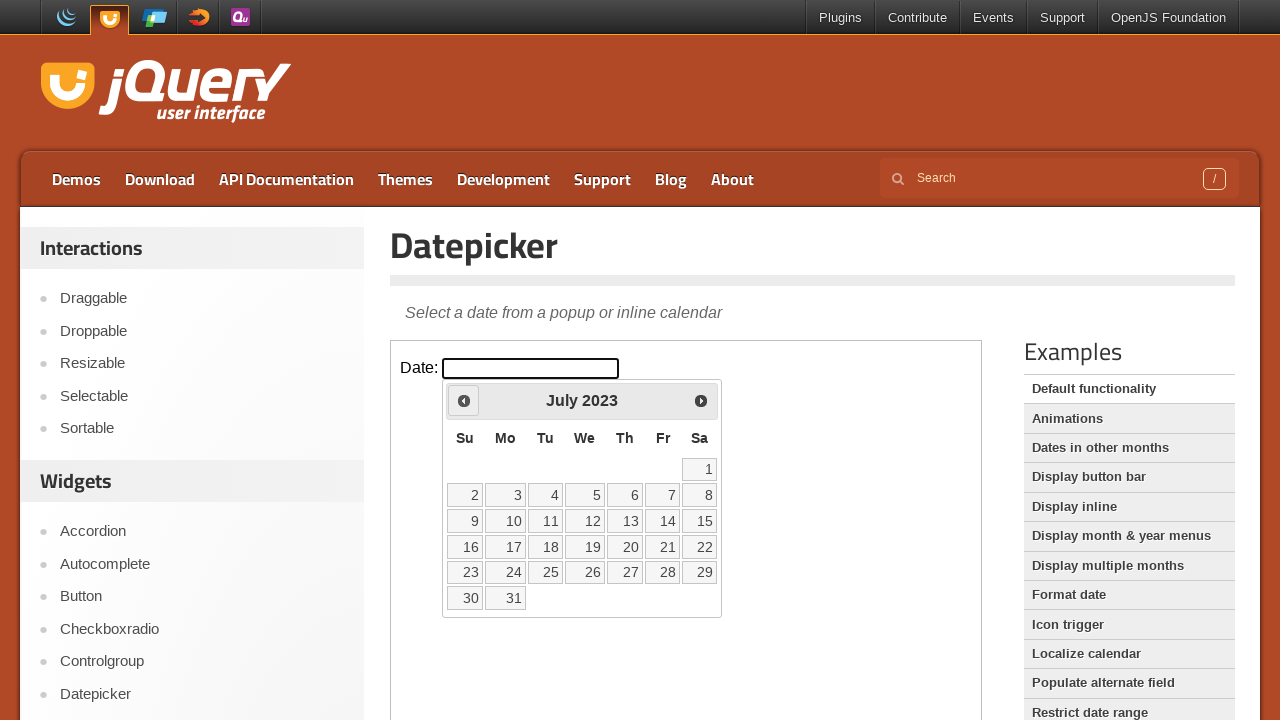

Clicked back arrow to navigate to previous month at (464, 400) on iframe.demo-frame >> internal:control=enter-frame >> span.ui-icon.ui-icon-circle
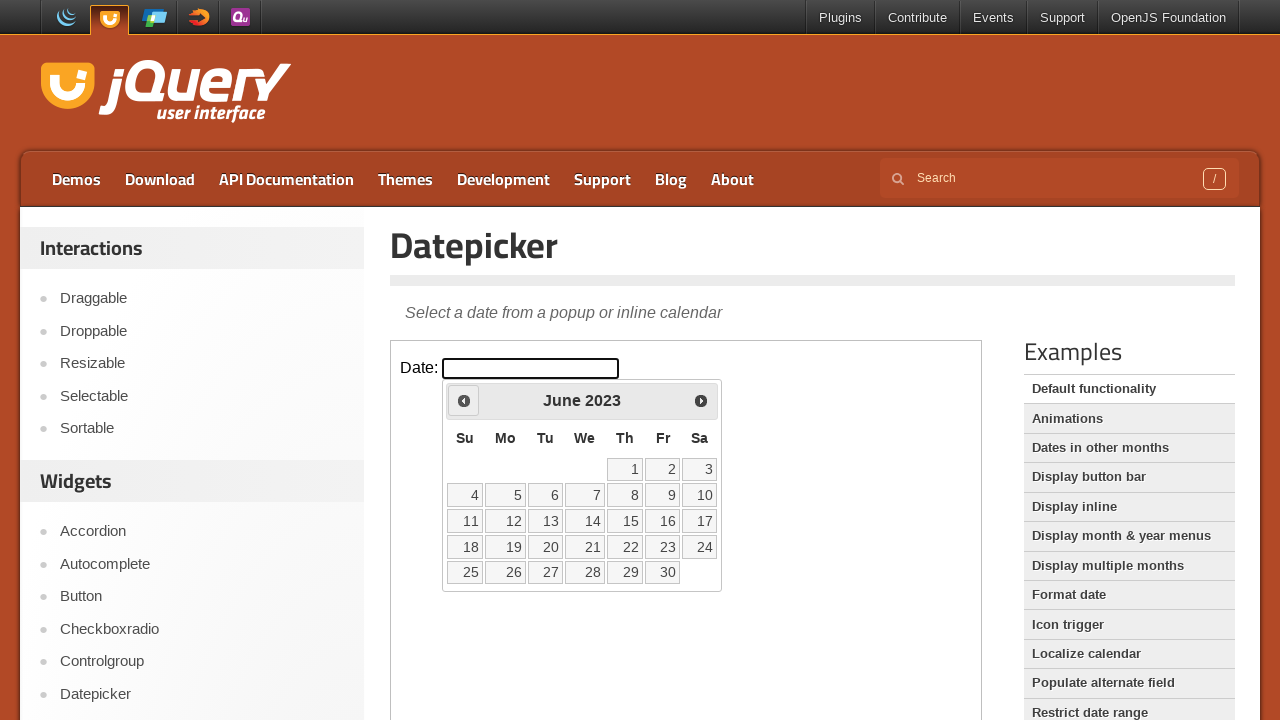

Read current calendar date: June 2023
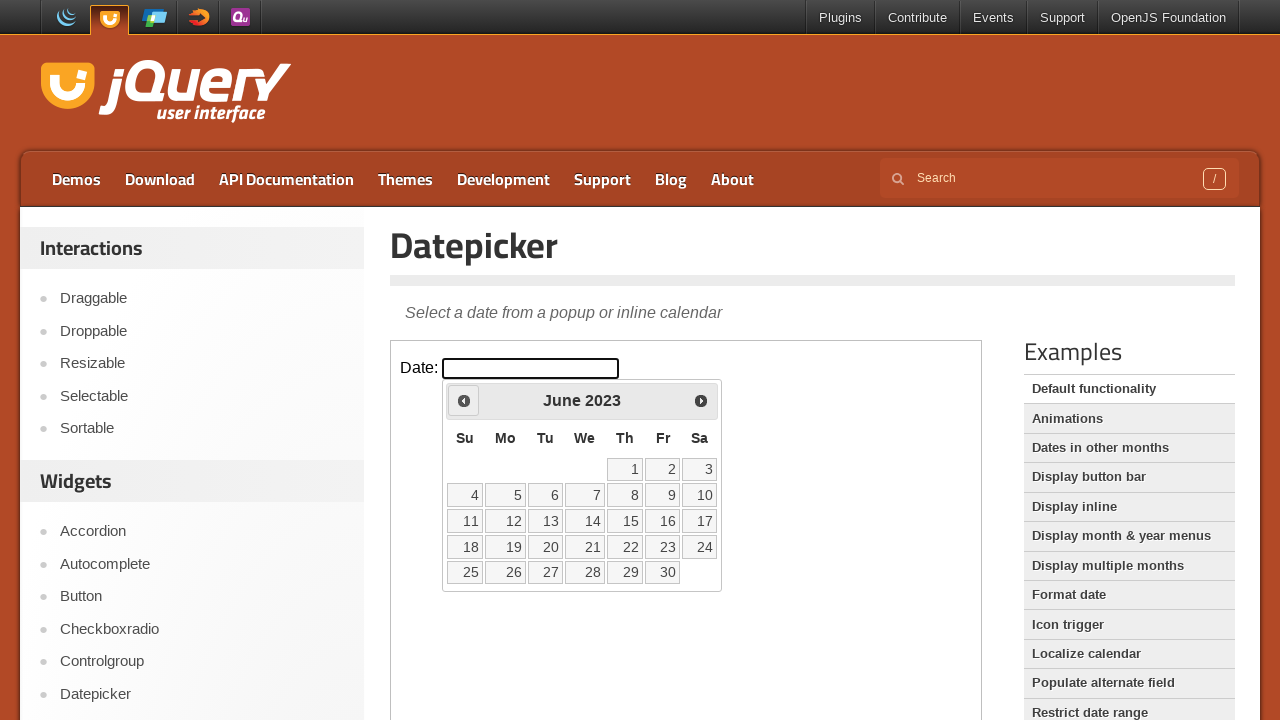

Clicked back arrow to navigate to previous month at (464, 400) on iframe.demo-frame >> internal:control=enter-frame >> span.ui-icon.ui-icon-circle
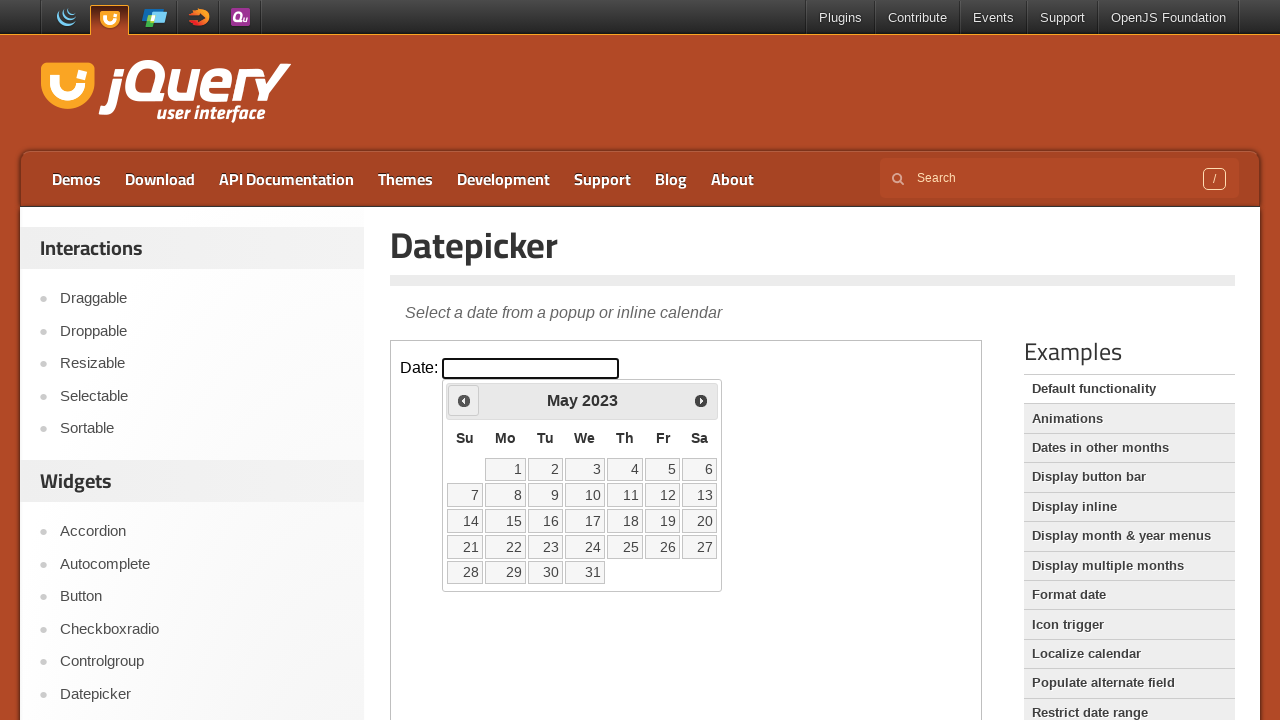

Read current calendar date: May 2023
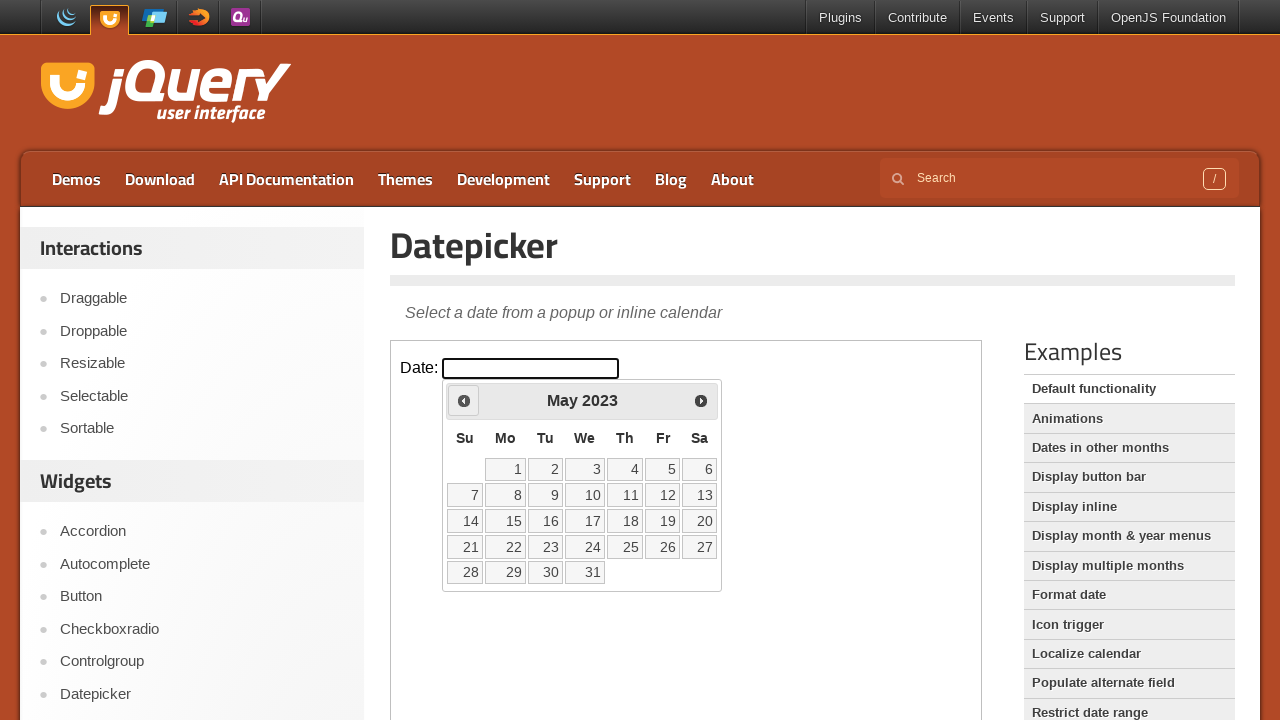

Clicked back arrow to navigate to previous month at (464, 400) on iframe.demo-frame >> internal:control=enter-frame >> span.ui-icon.ui-icon-circle
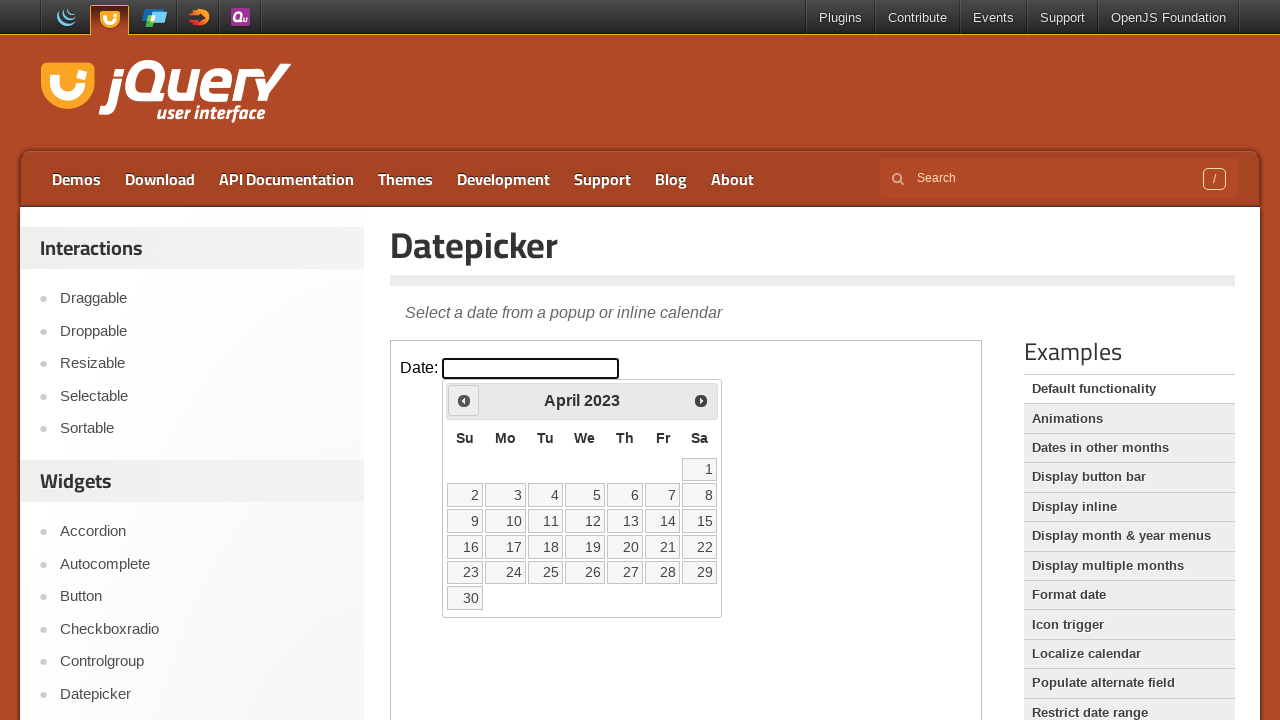

Read current calendar date: April 2023
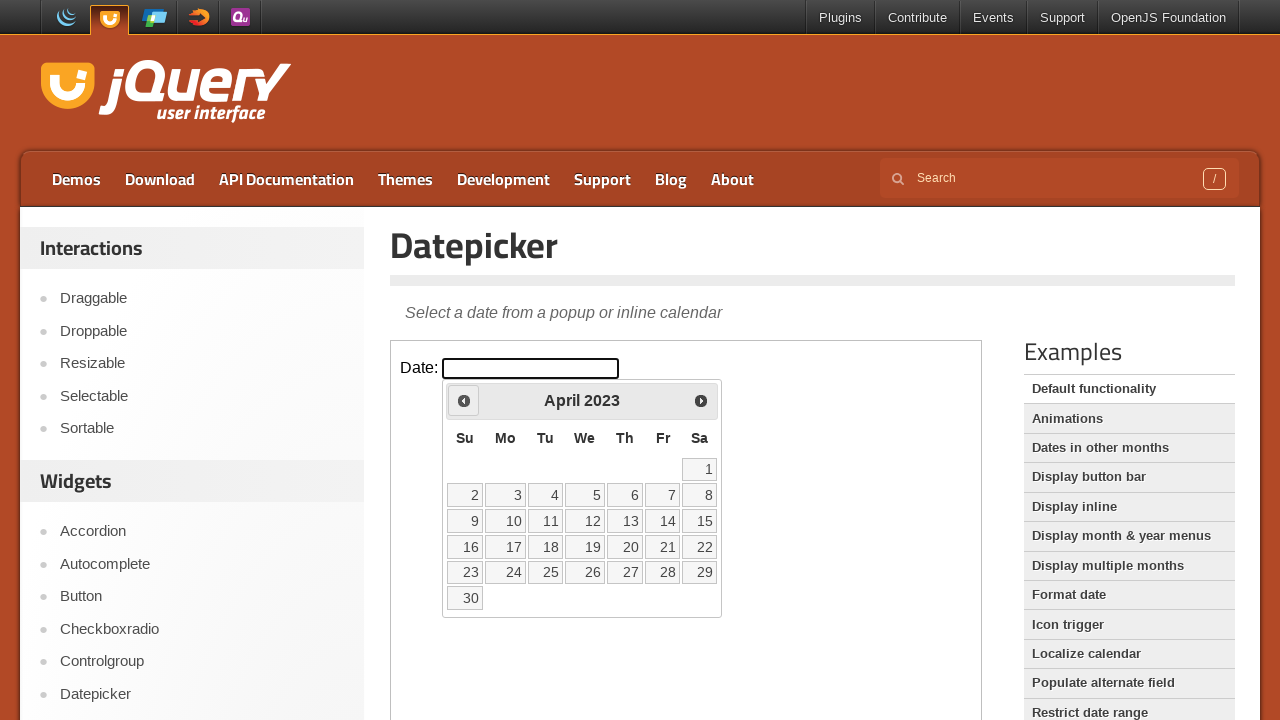

Clicked back arrow to navigate to previous month at (464, 400) on iframe.demo-frame >> internal:control=enter-frame >> span.ui-icon.ui-icon-circle
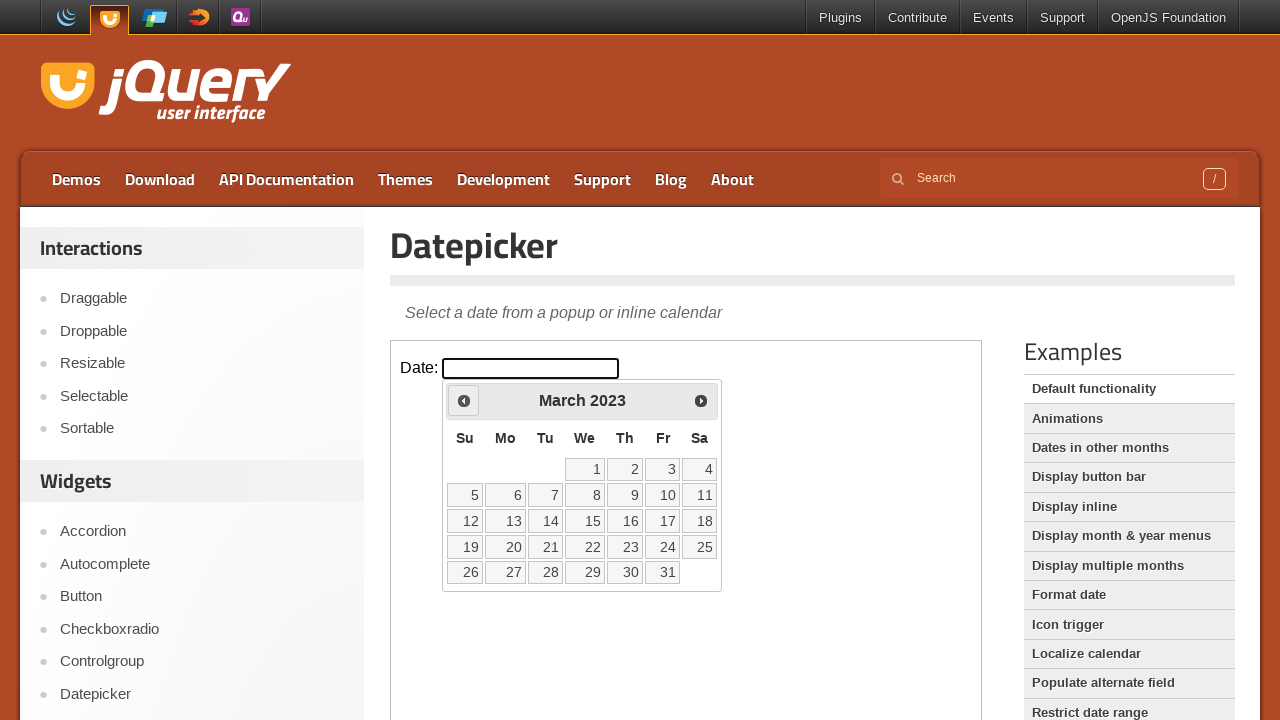

Read current calendar date: March 2023
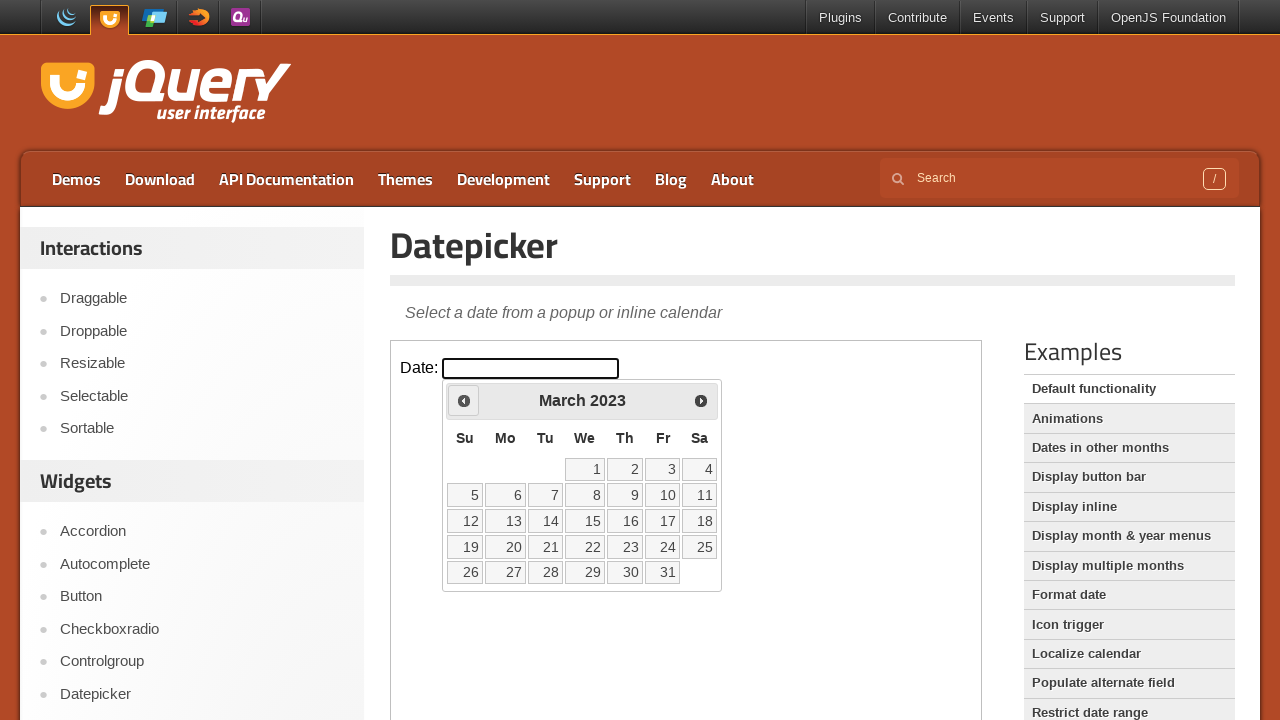

Reached target date: March 2023
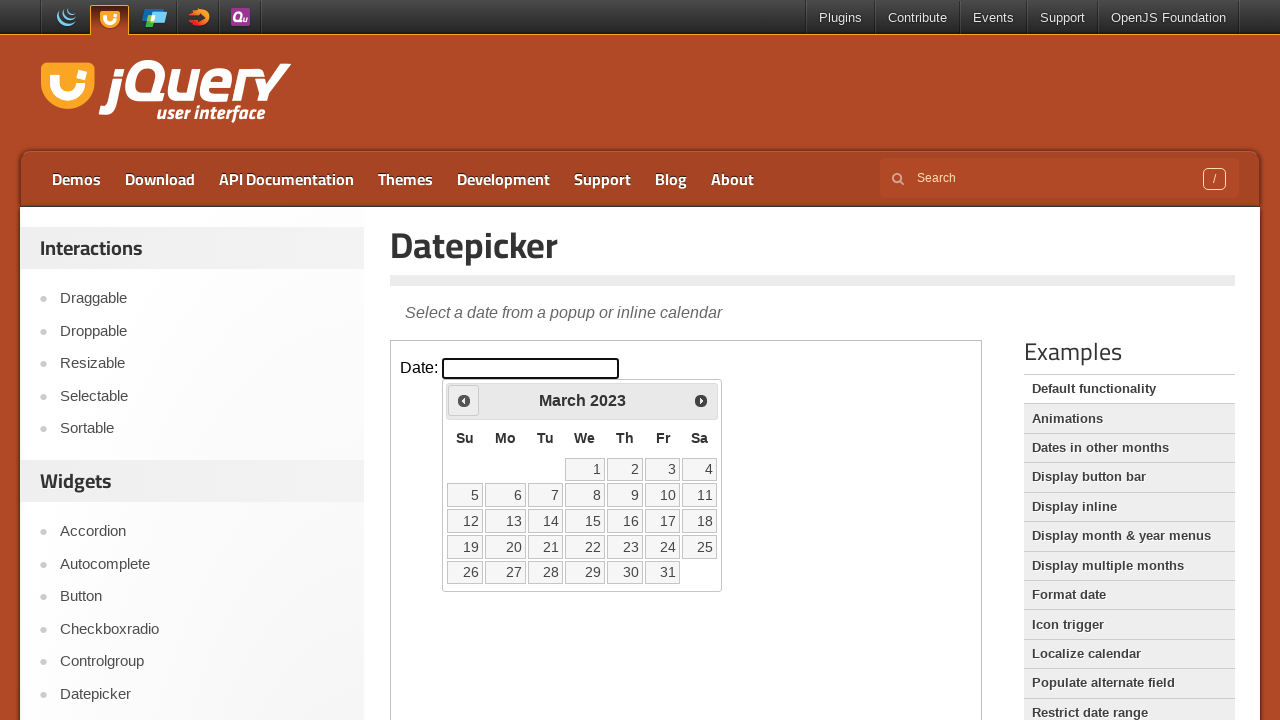

Located 31 date elements in the calendar
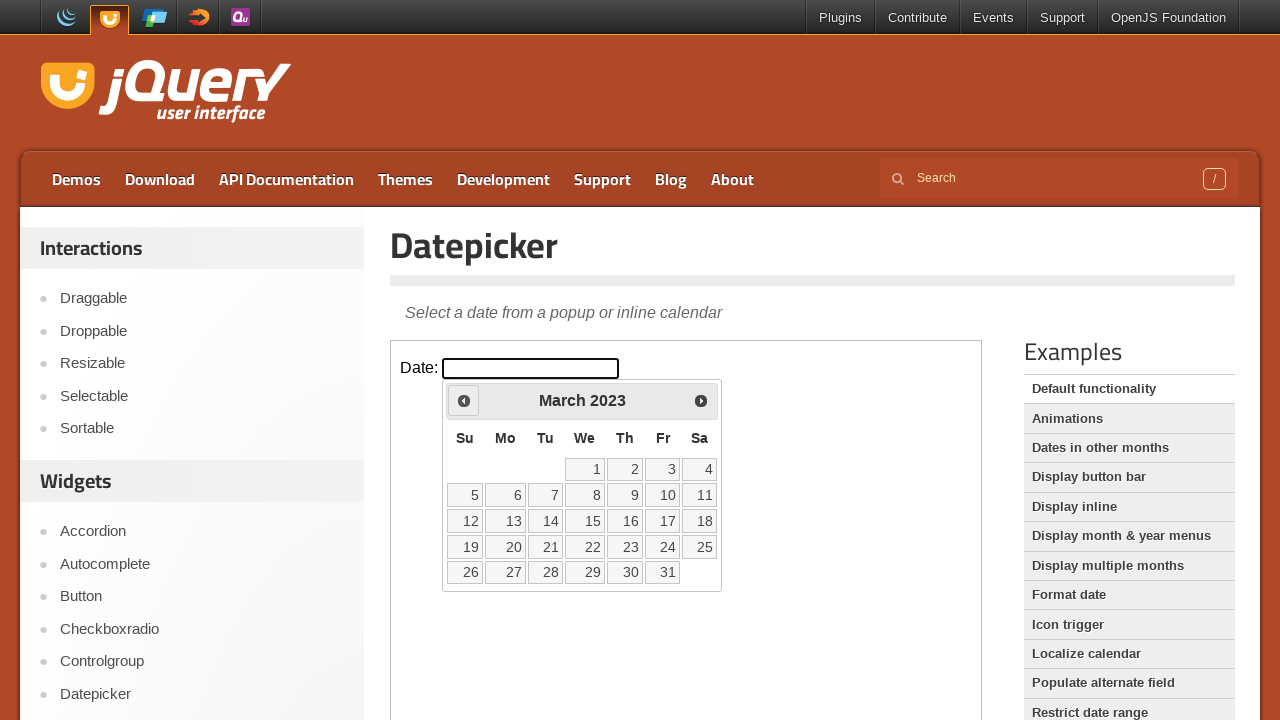

Clicked on date 22 at (585, 547) on iframe.demo-frame >> internal:control=enter-frame >> xpath=//*[@id='ui-datepicke
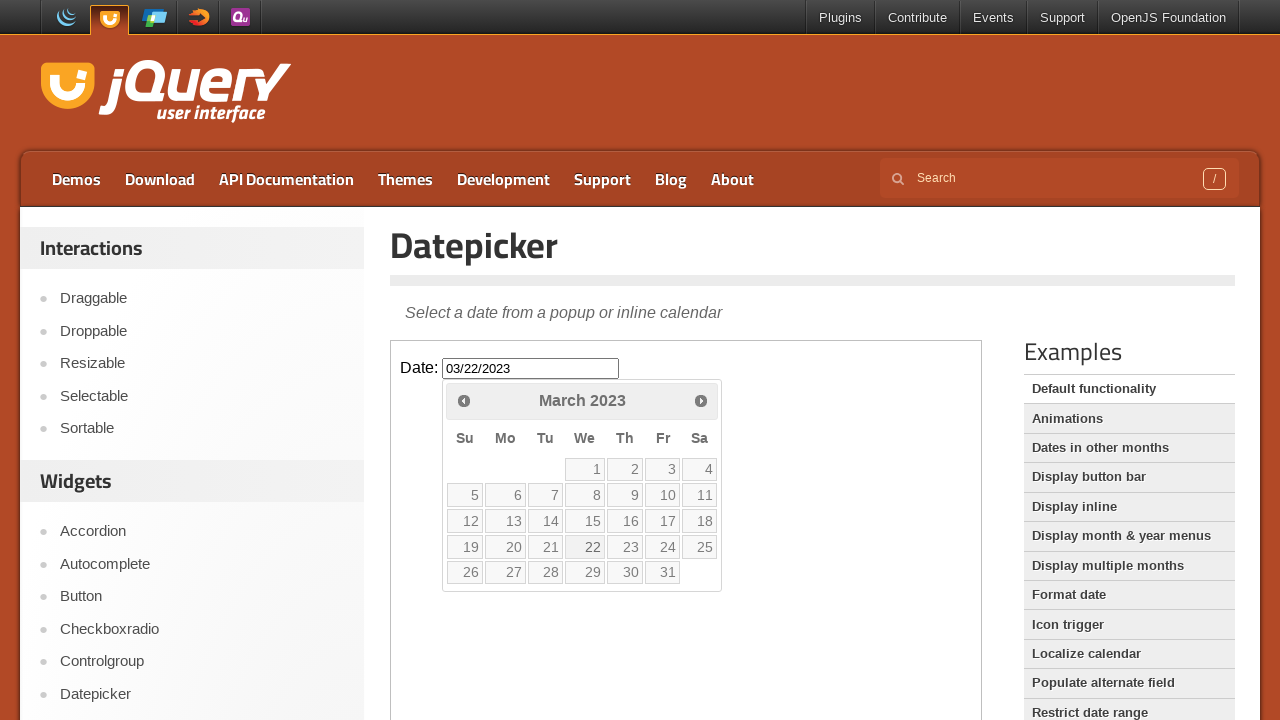

Waited 1 second to confirm date selection
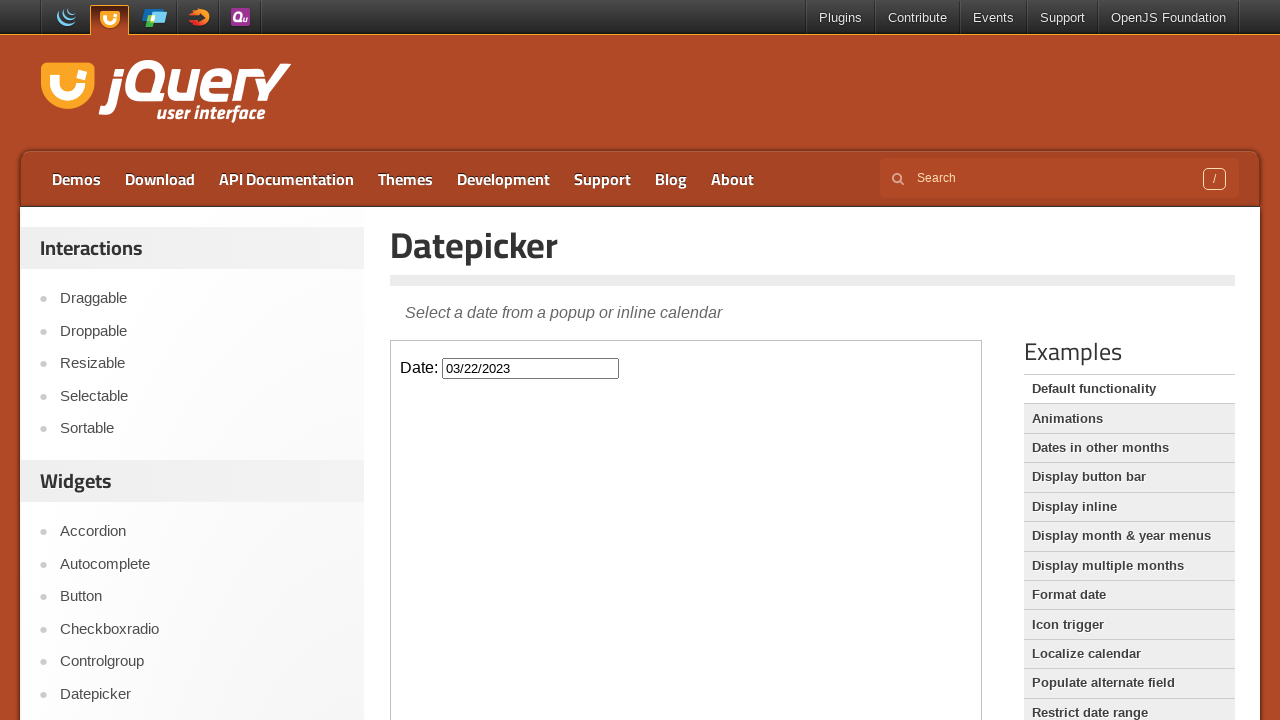

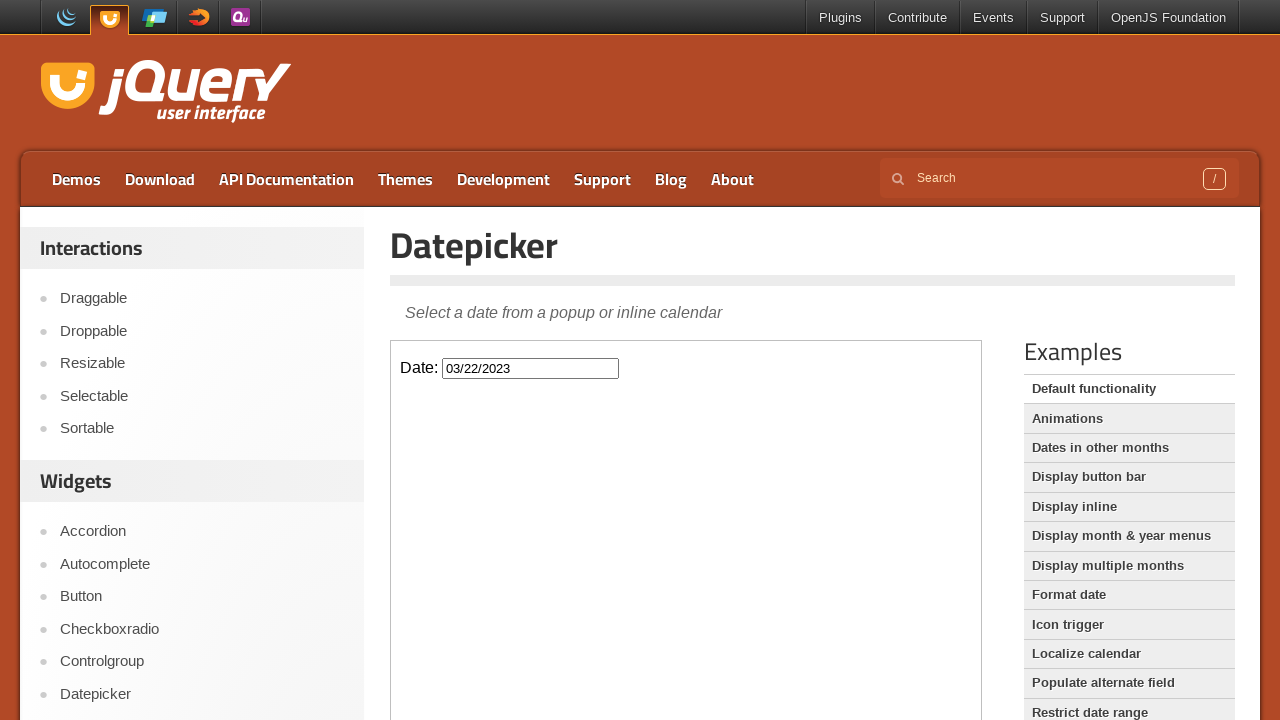